Tests filling a large form by entering text into all input fields and clicking the submit button

Starting URL: http://suninjuly.github.io/huge_form.html

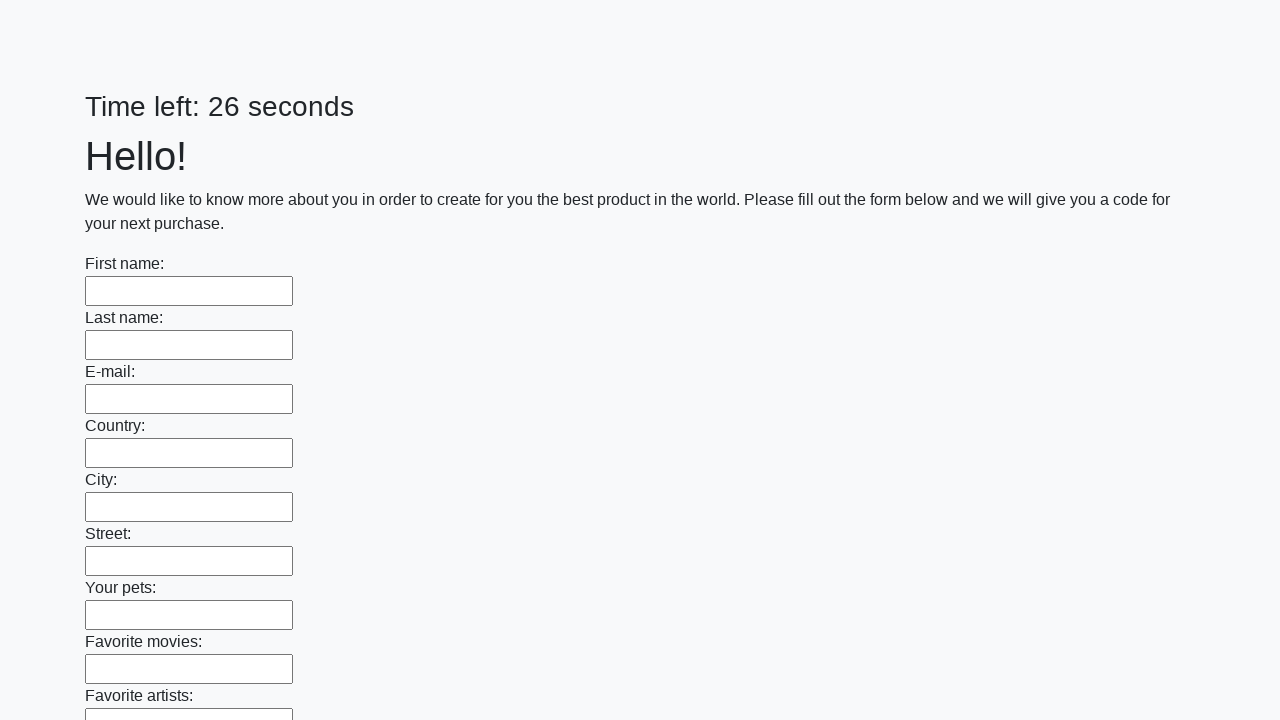

Filled input field with 'Мой ответ' on input >> nth=0
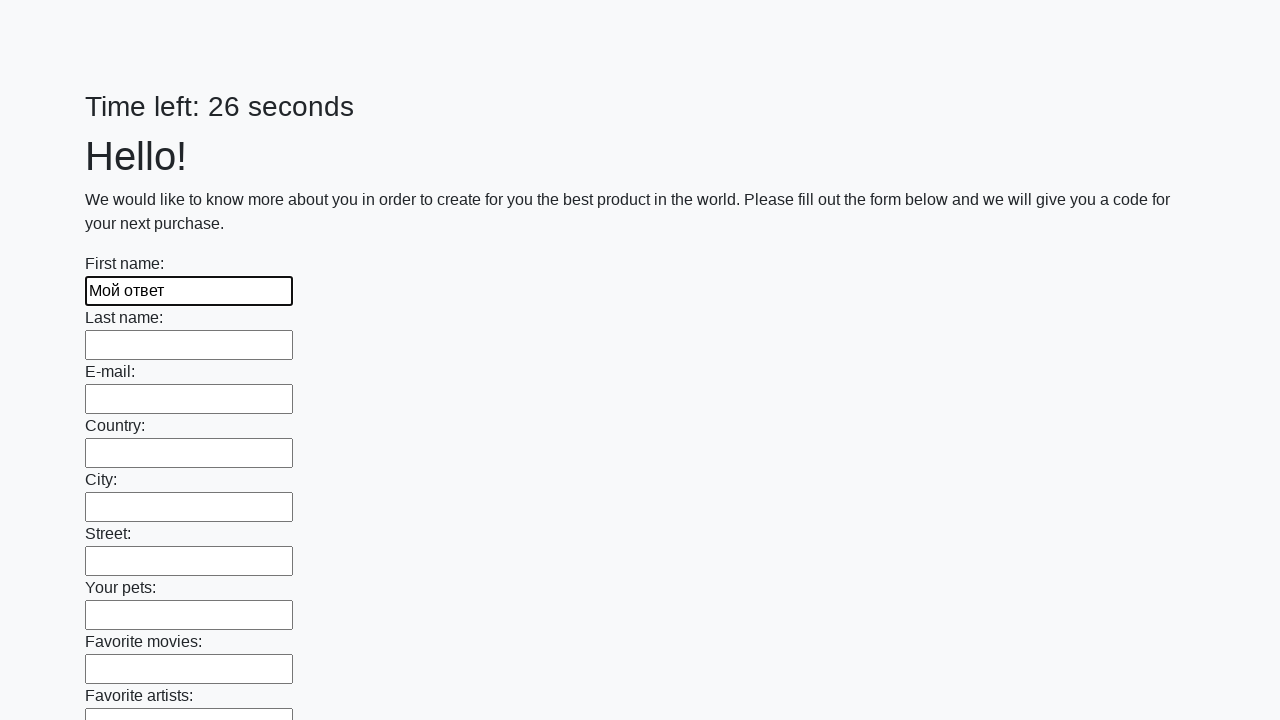

Filled input field with 'Мой ответ' on input >> nth=1
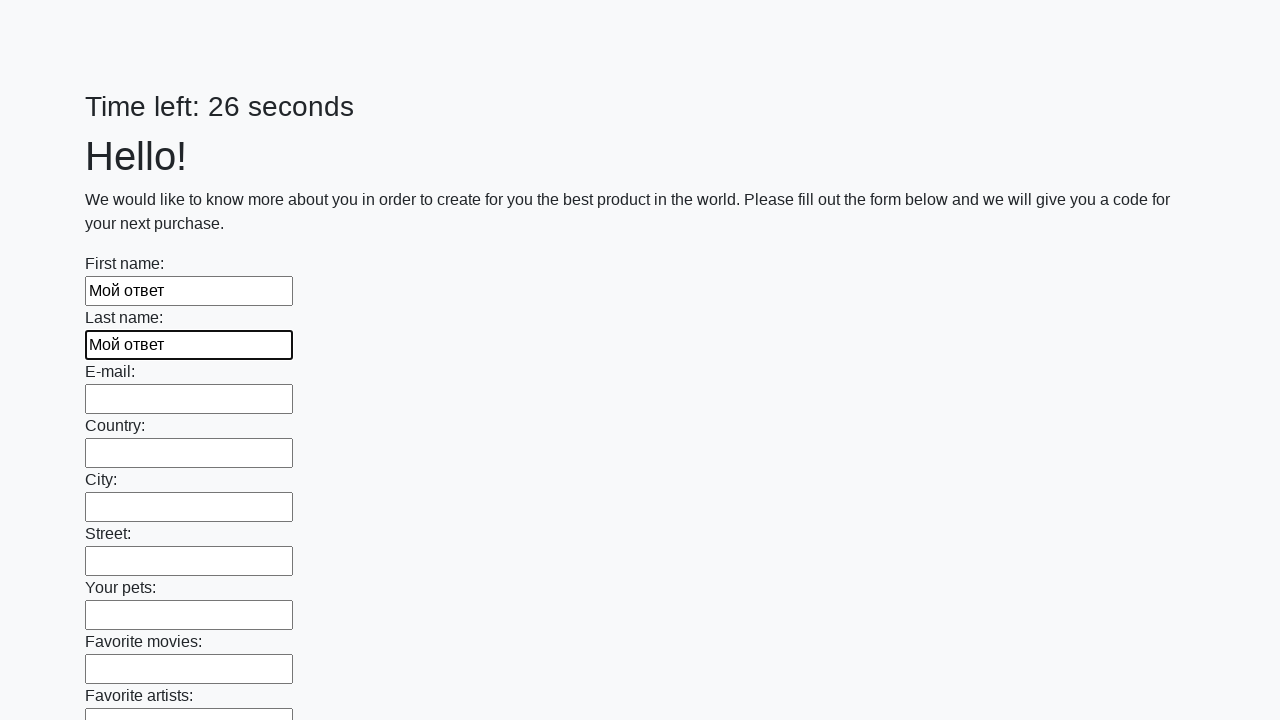

Filled input field with 'Мой ответ' on input >> nth=2
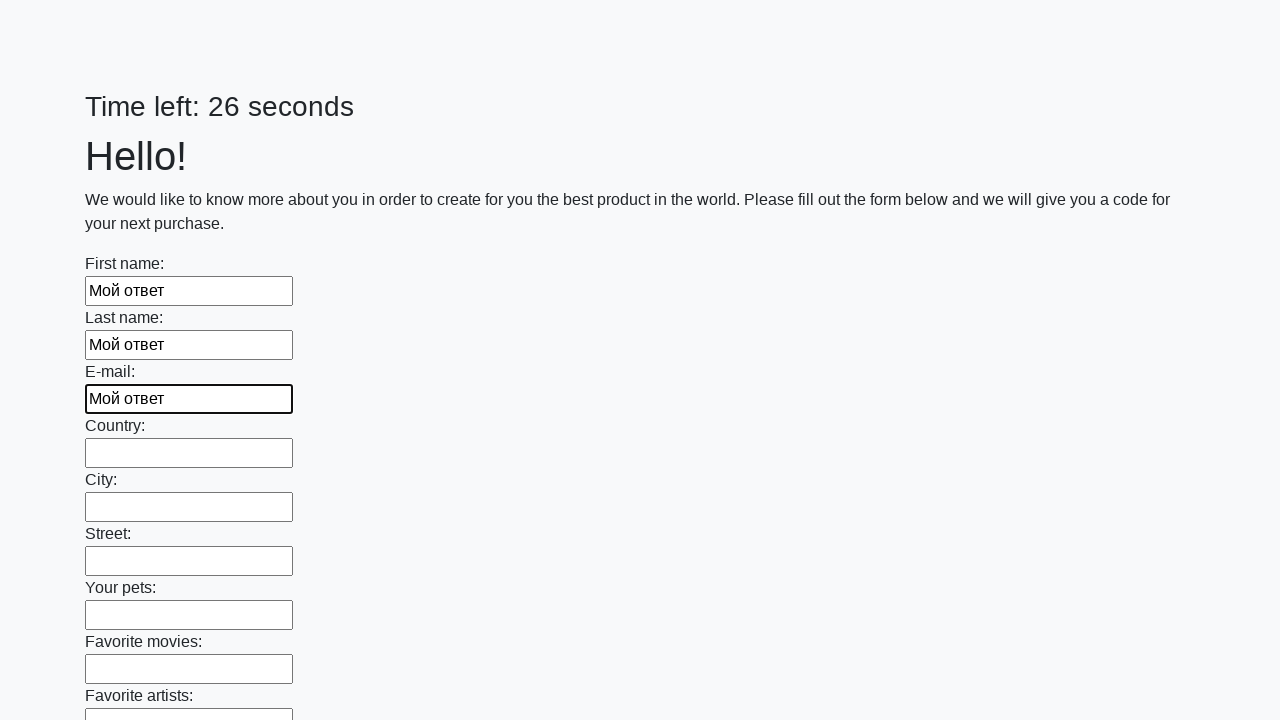

Filled input field with 'Мой ответ' on input >> nth=3
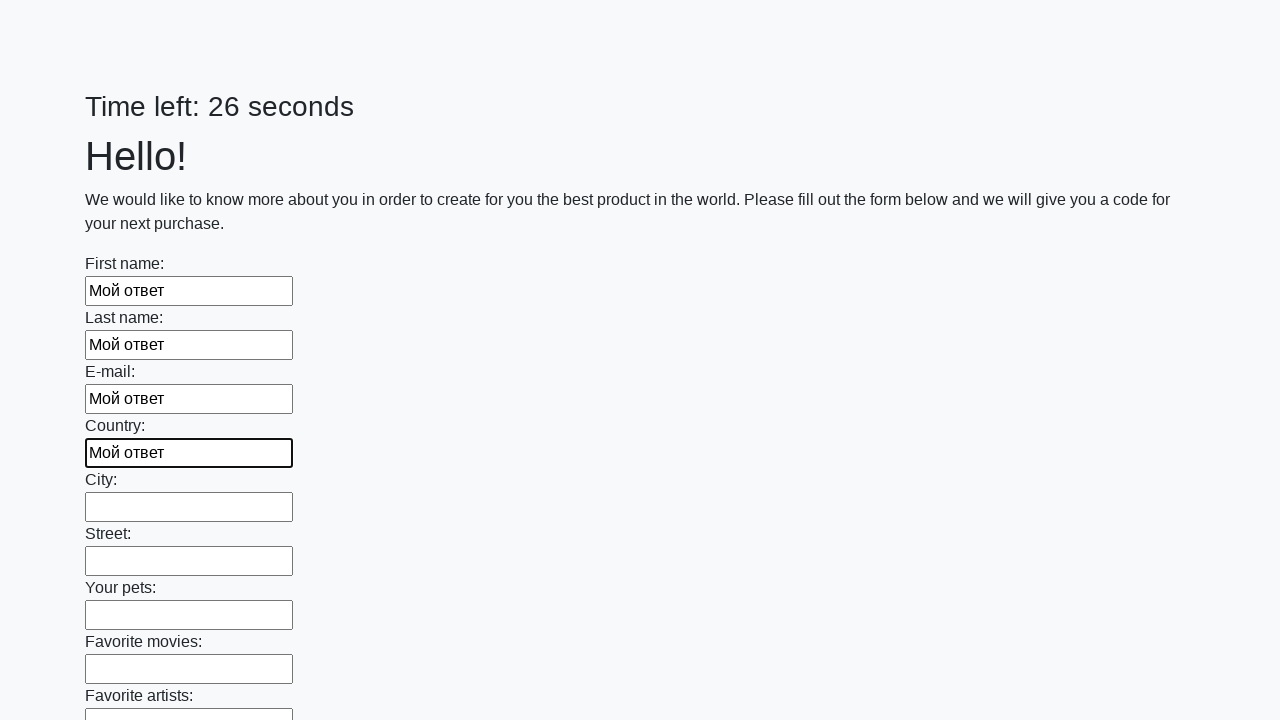

Filled input field with 'Мой ответ' on input >> nth=4
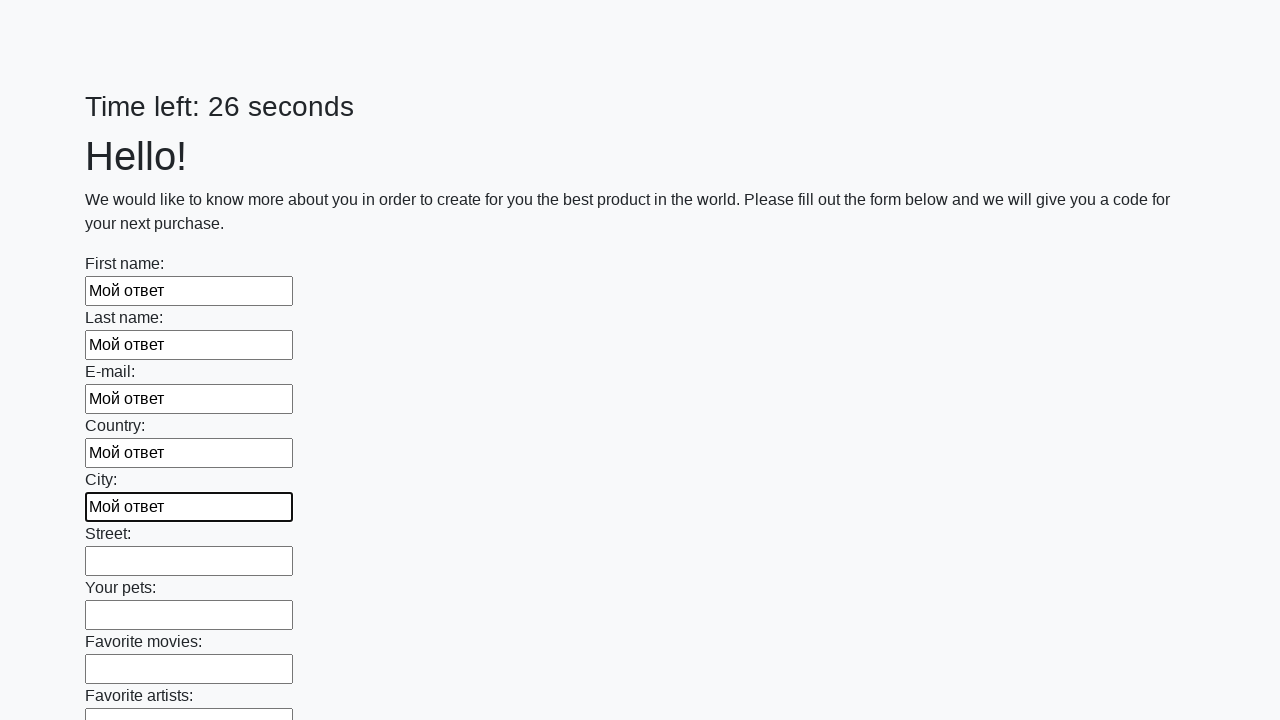

Filled input field with 'Мой ответ' on input >> nth=5
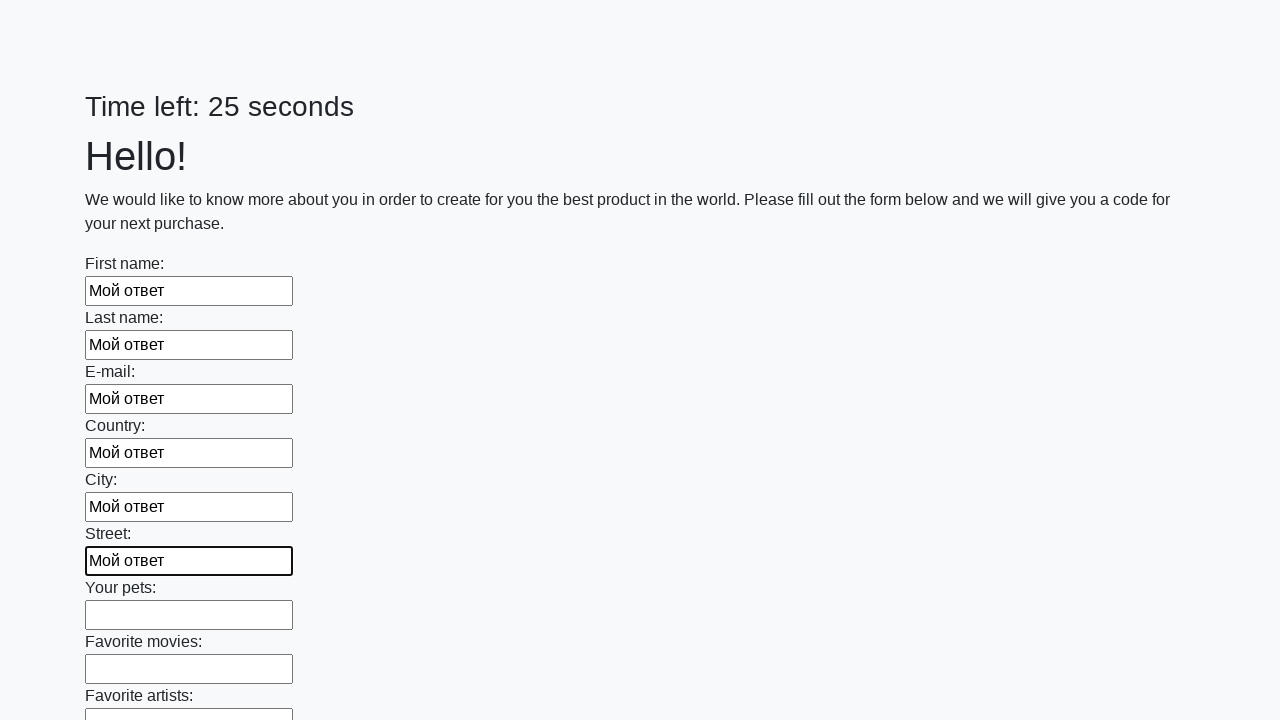

Filled input field with 'Мой ответ' on input >> nth=6
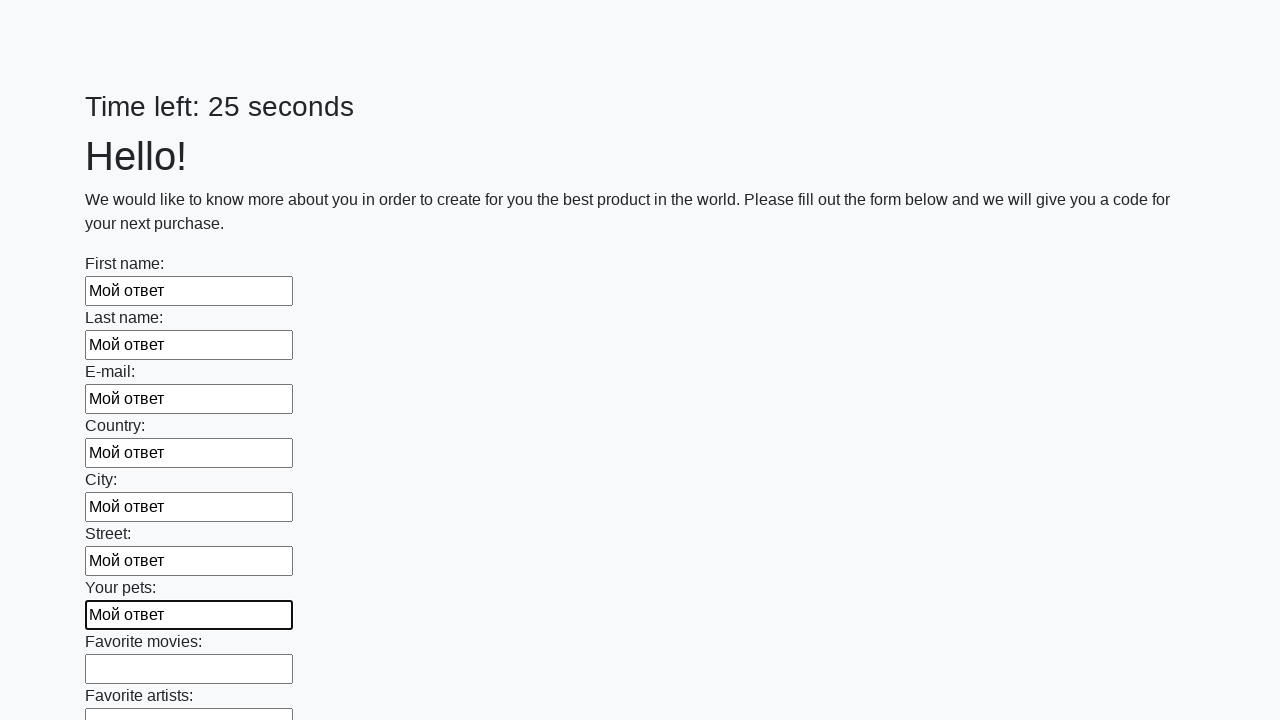

Filled input field with 'Мой ответ' on input >> nth=7
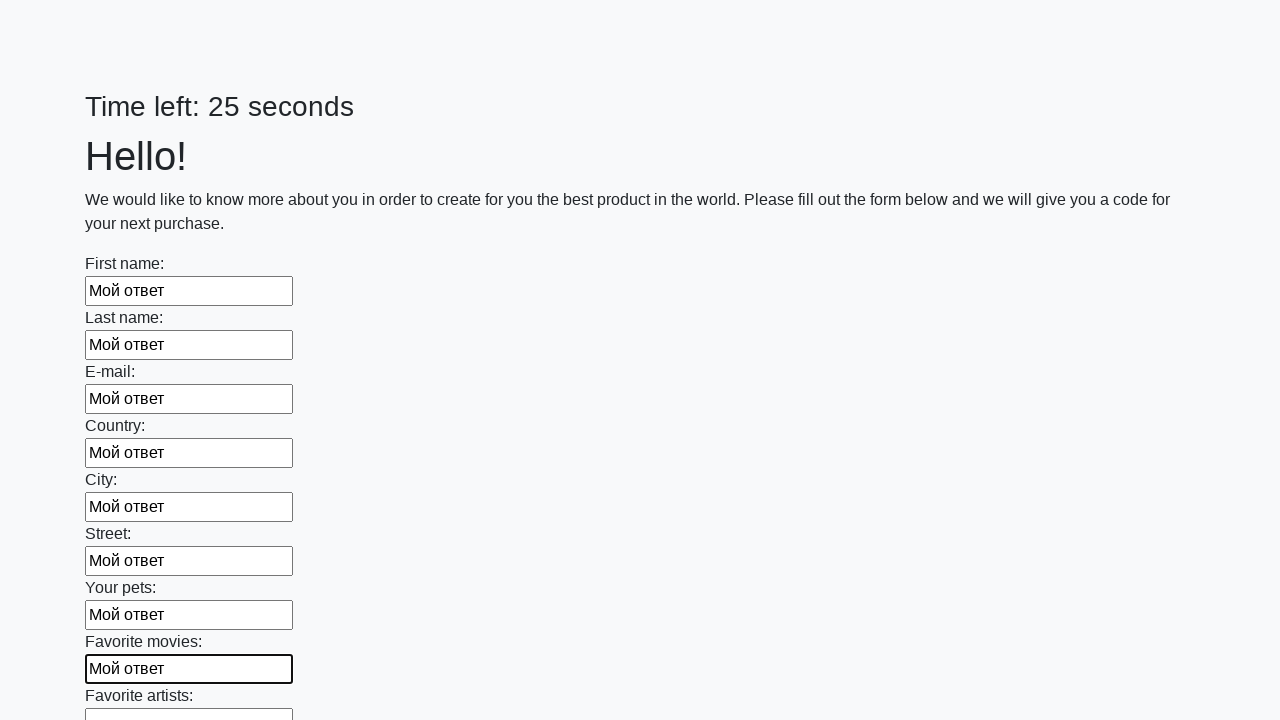

Filled input field with 'Мой ответ' on input >> nth=8
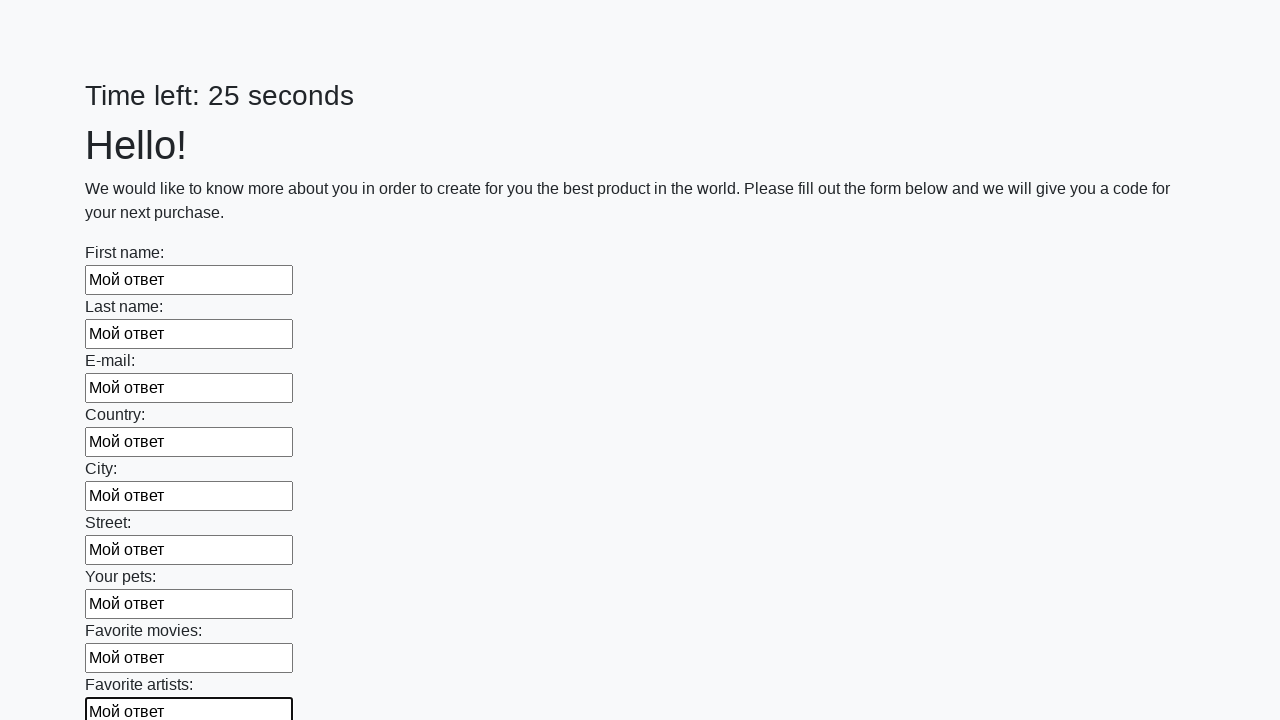

Filled input field with 'Мой ответ' on input >> nth=9
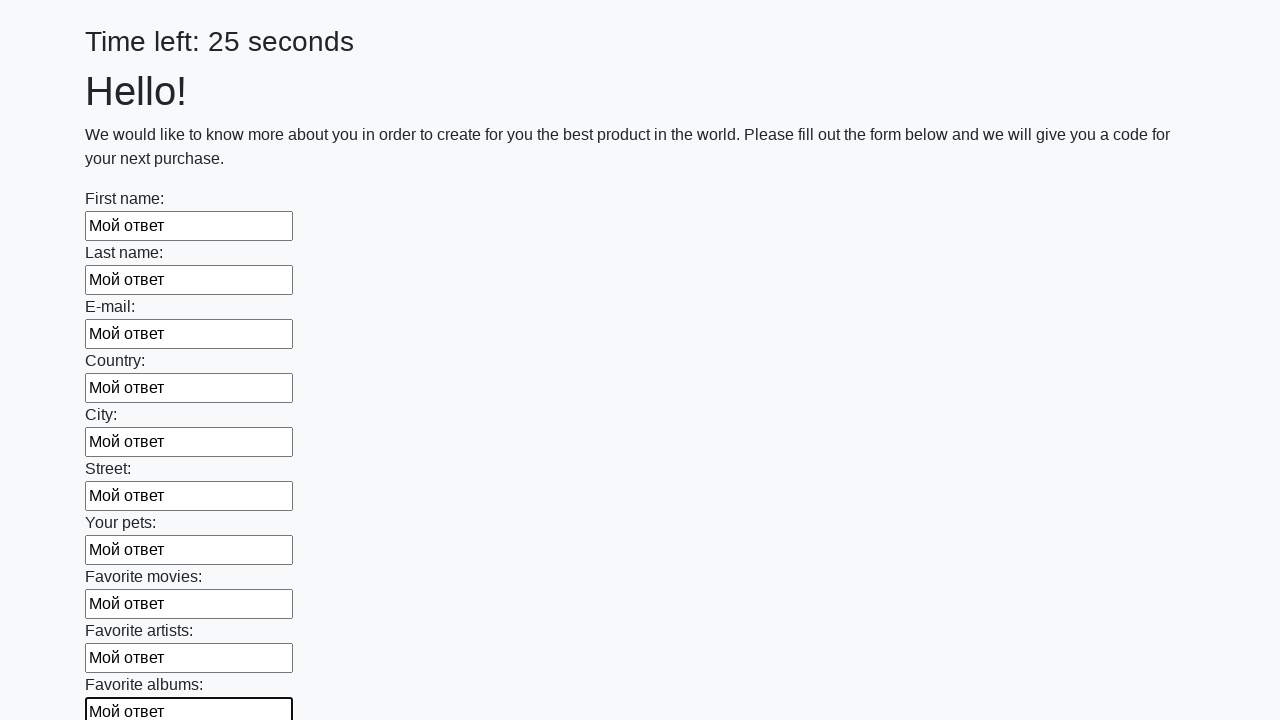

Filled input field with 'Мой ответ' on input >> nth=10
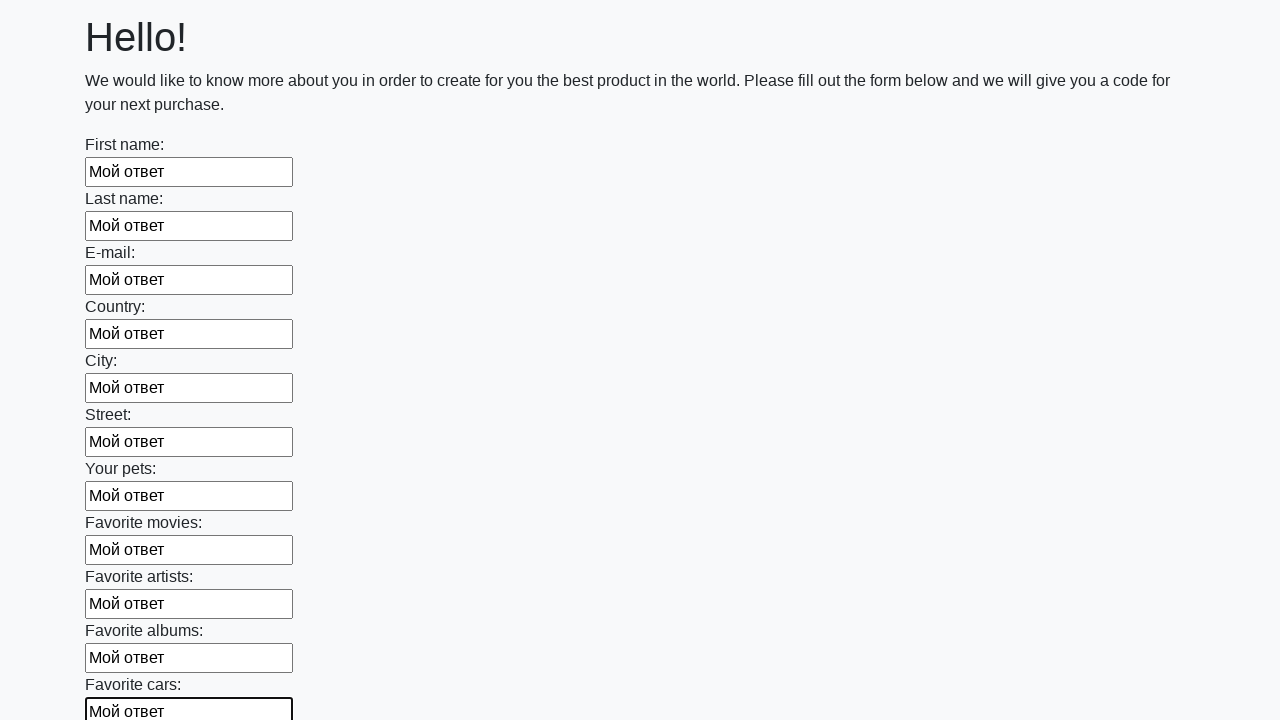

Filled input field with 'Мой ответ' on input >> nth=11
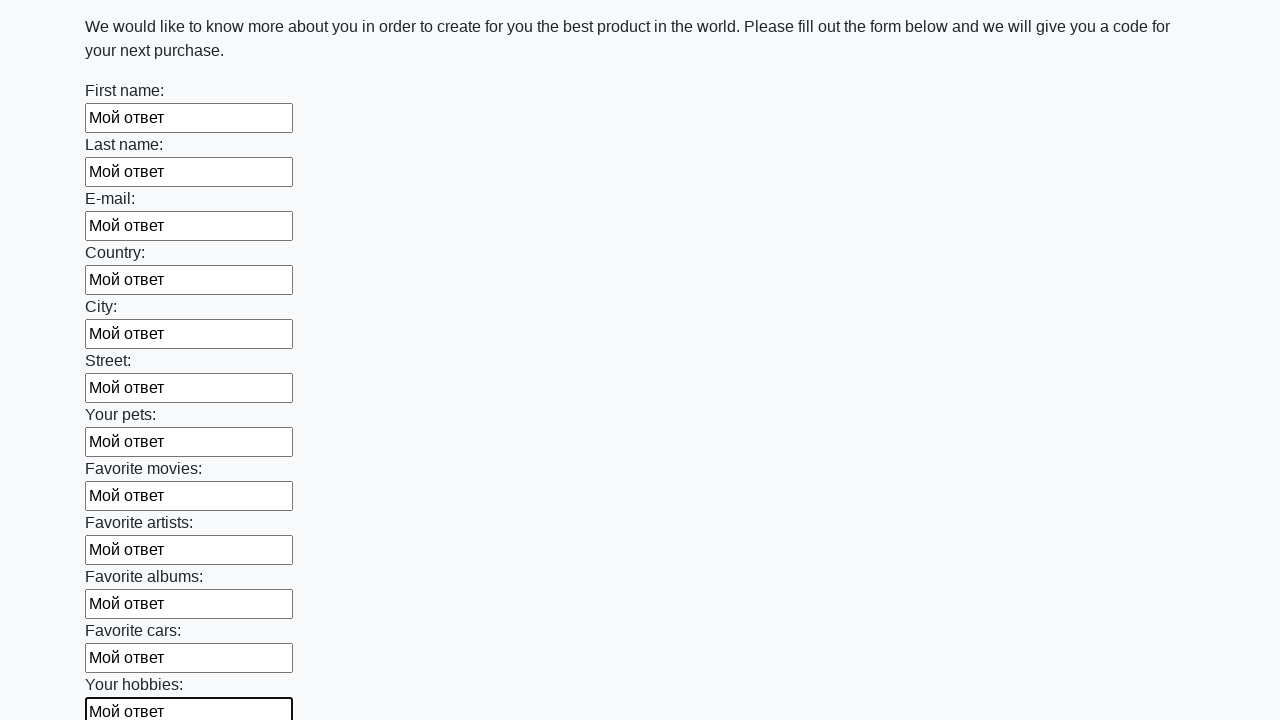

Filled input field with 'Мой ответ' on input >> nth=12
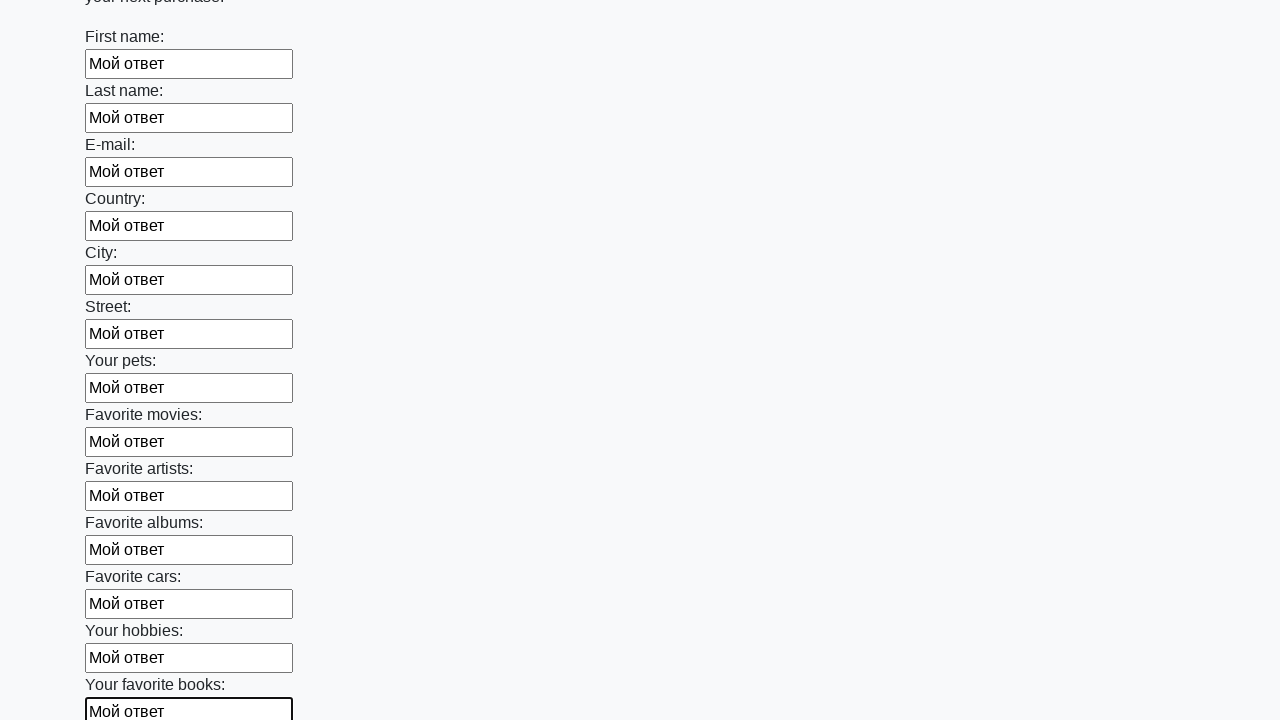

Filled input field with 'Мой ответ' on input >> nth=13
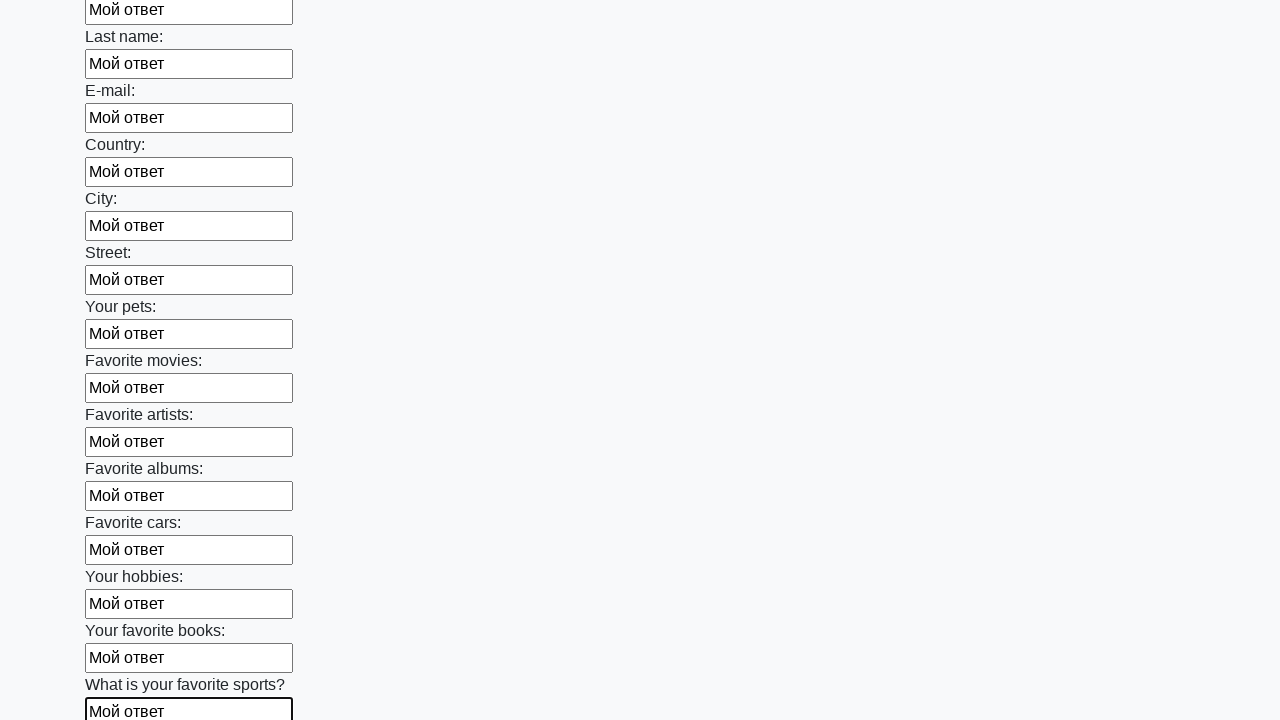

Filled input field with 'Мой ответ' on input >> nth=14
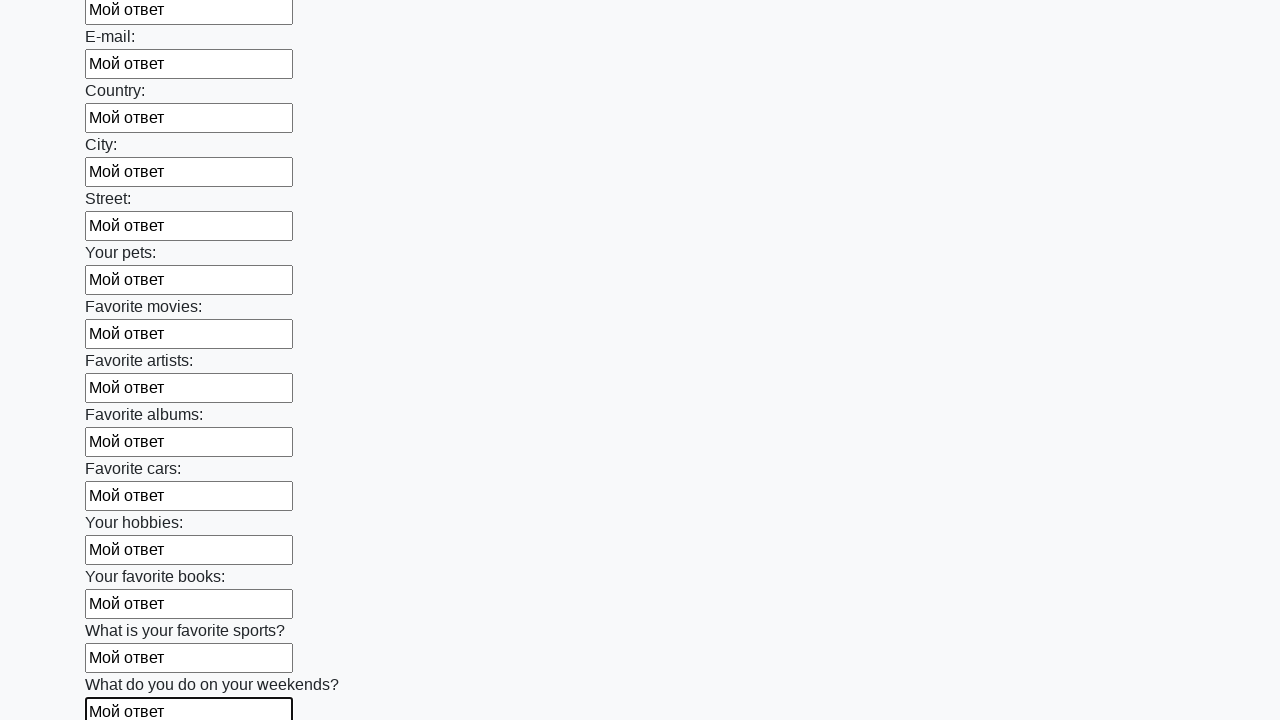

Filled input field with 'Мой ответ' on input >> nth=15
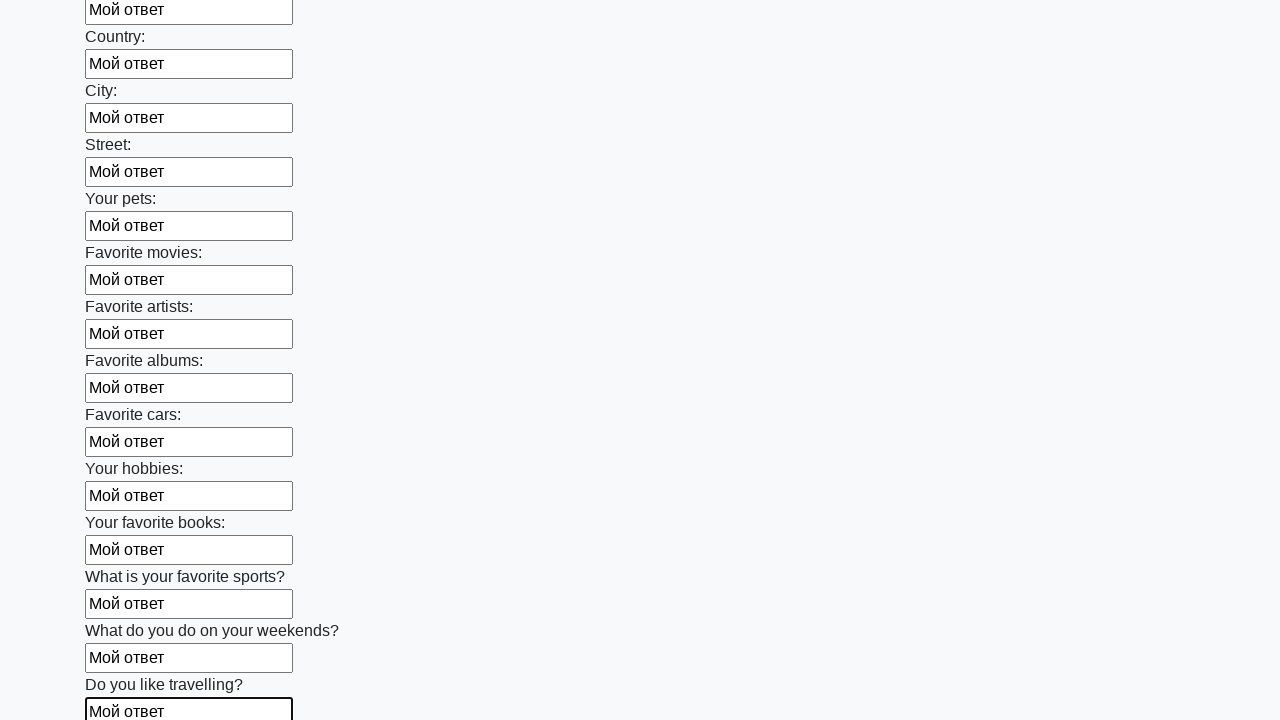

Filled input field with 'Мой ответ' on input >> nth=16
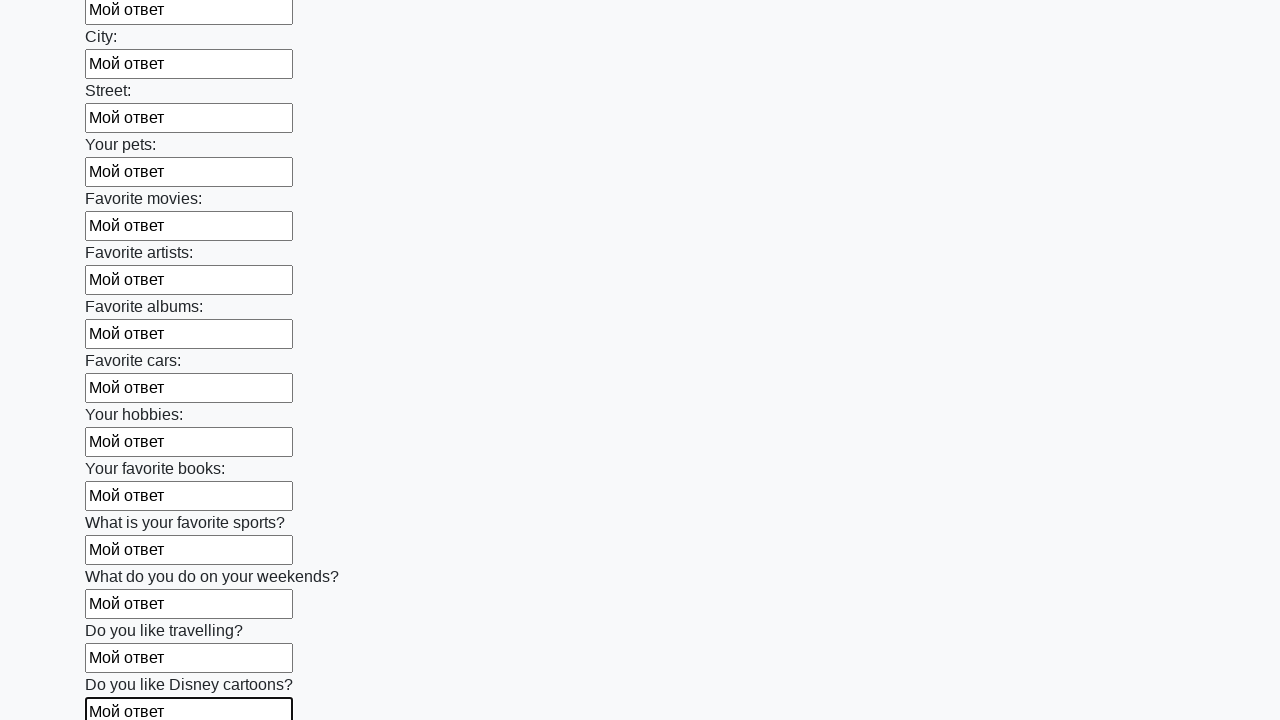

Filled input field with 'Мой ответ' on input >> nth=17
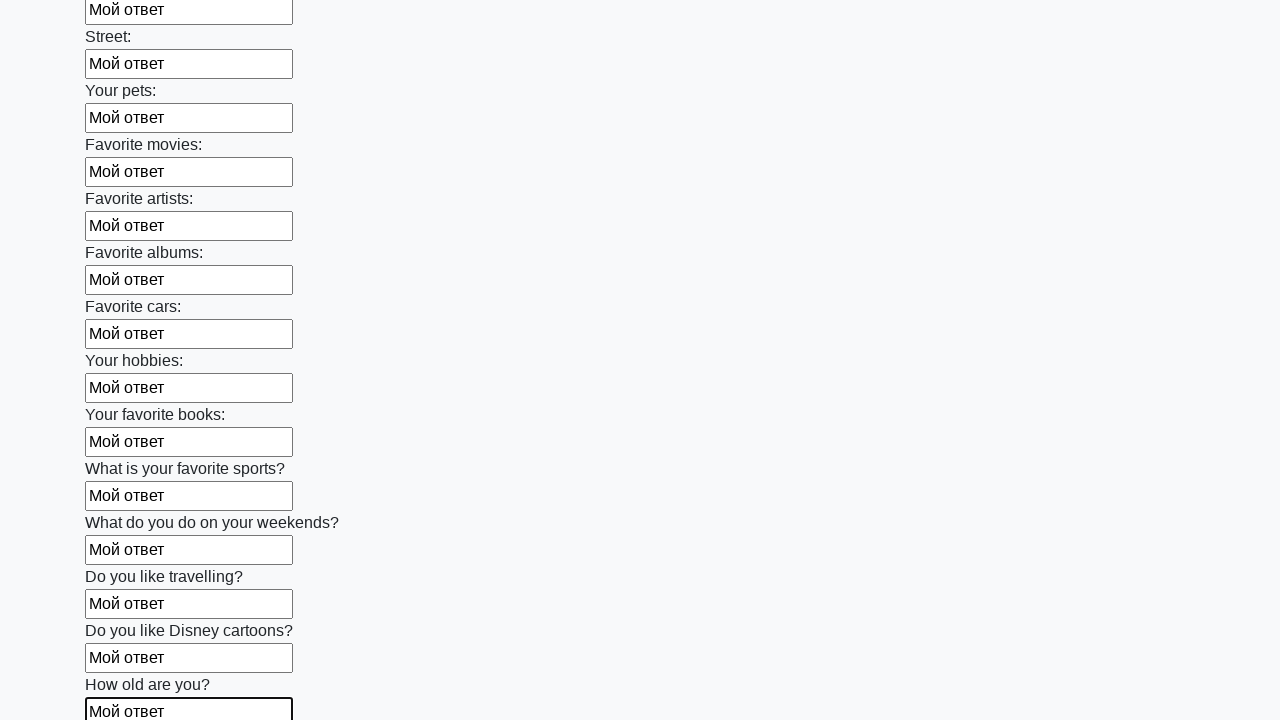

Filled input field with 'Мой ответ' on input >> nth=18
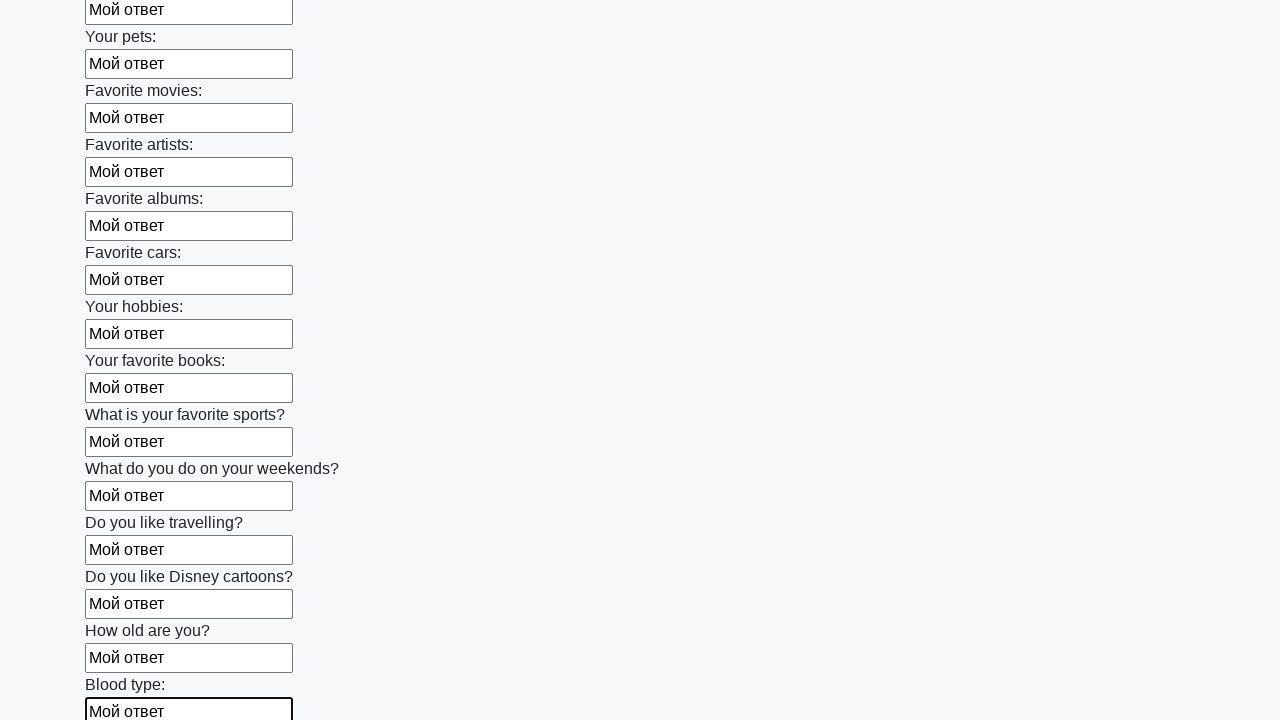

Filled input field with 'Мой ответ' on input >> nth=19
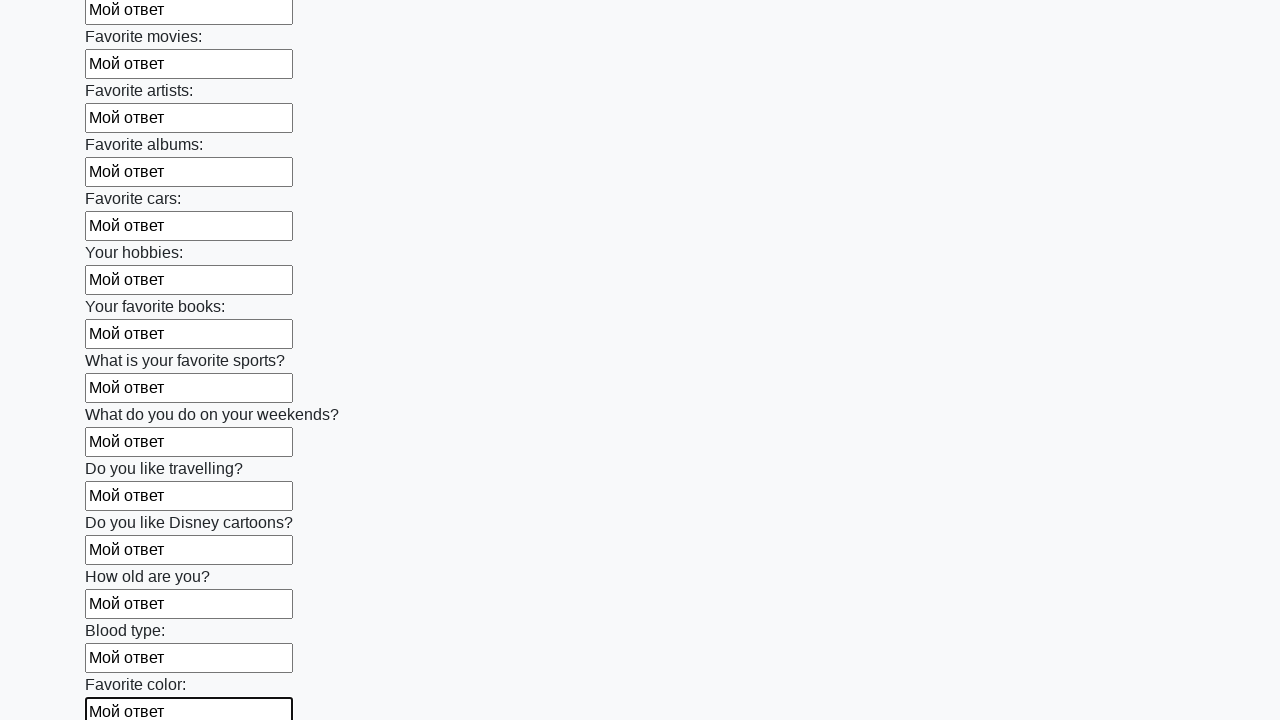

Filled input field with 'Мой ответ' on input >> nth=20
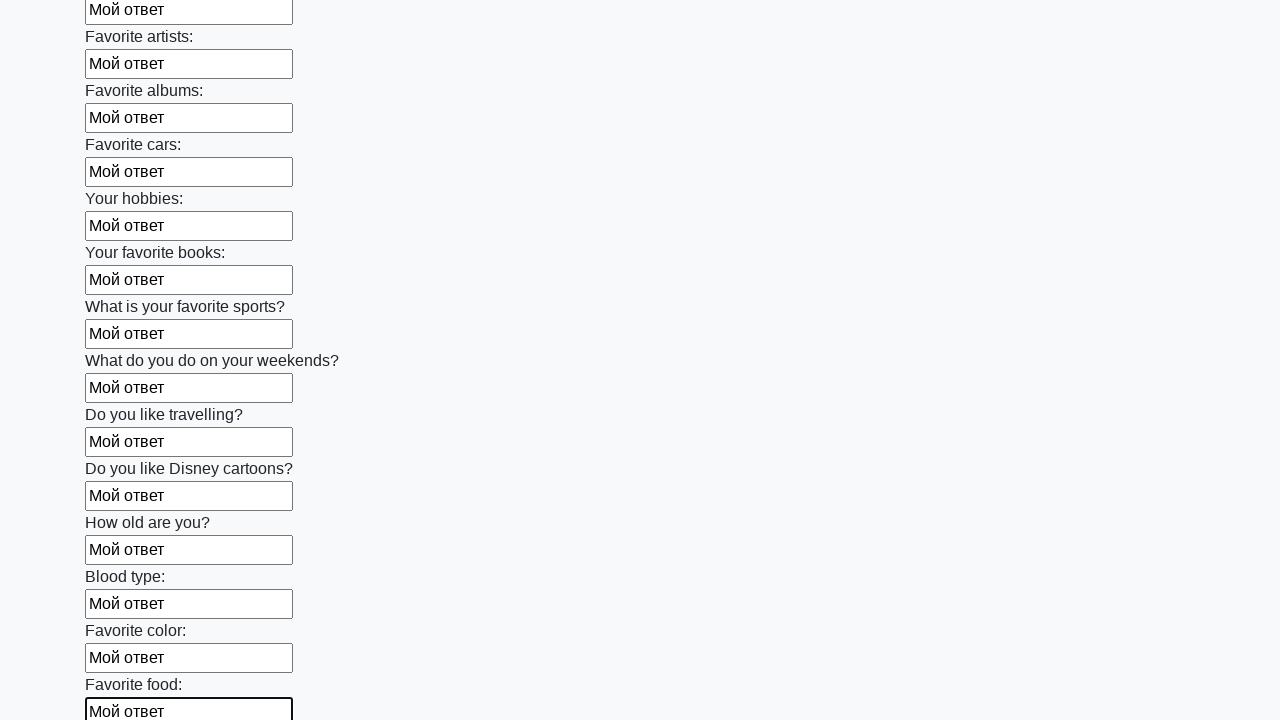

Filled input field with 'Мой ответ' on input >> nth=21
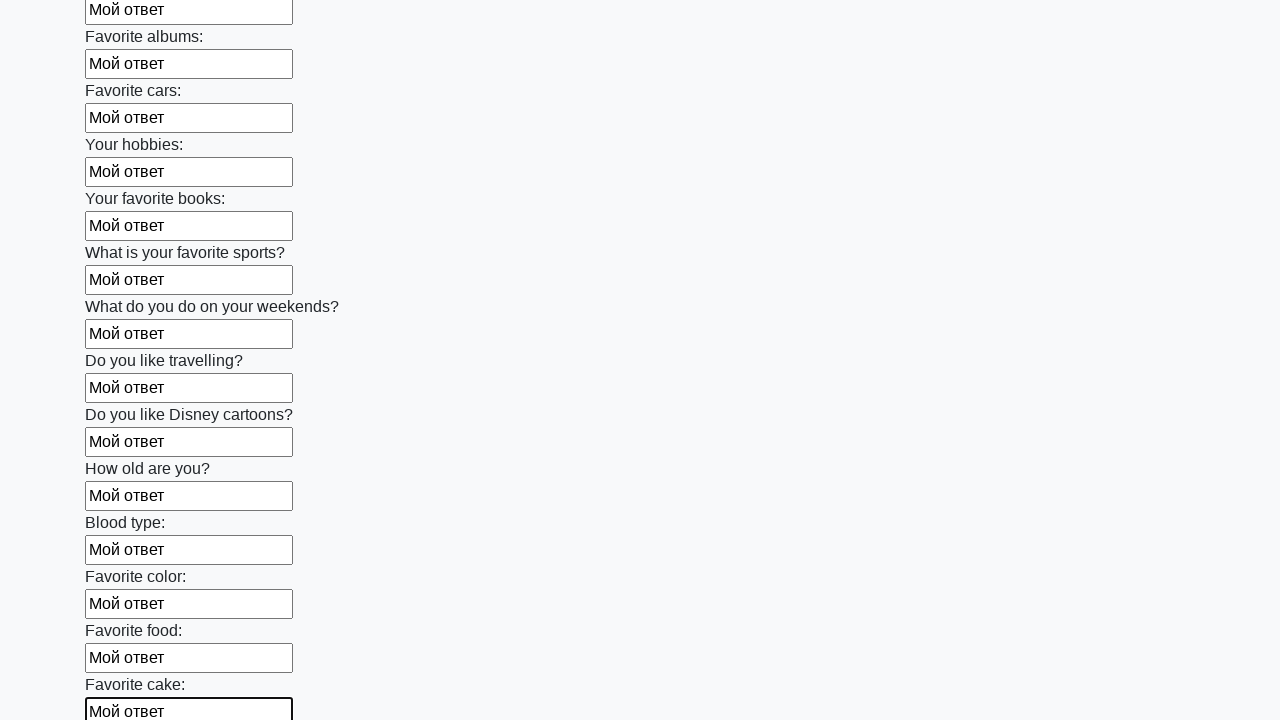

Filled input field with 'Мой ответ' on input >> nth=22
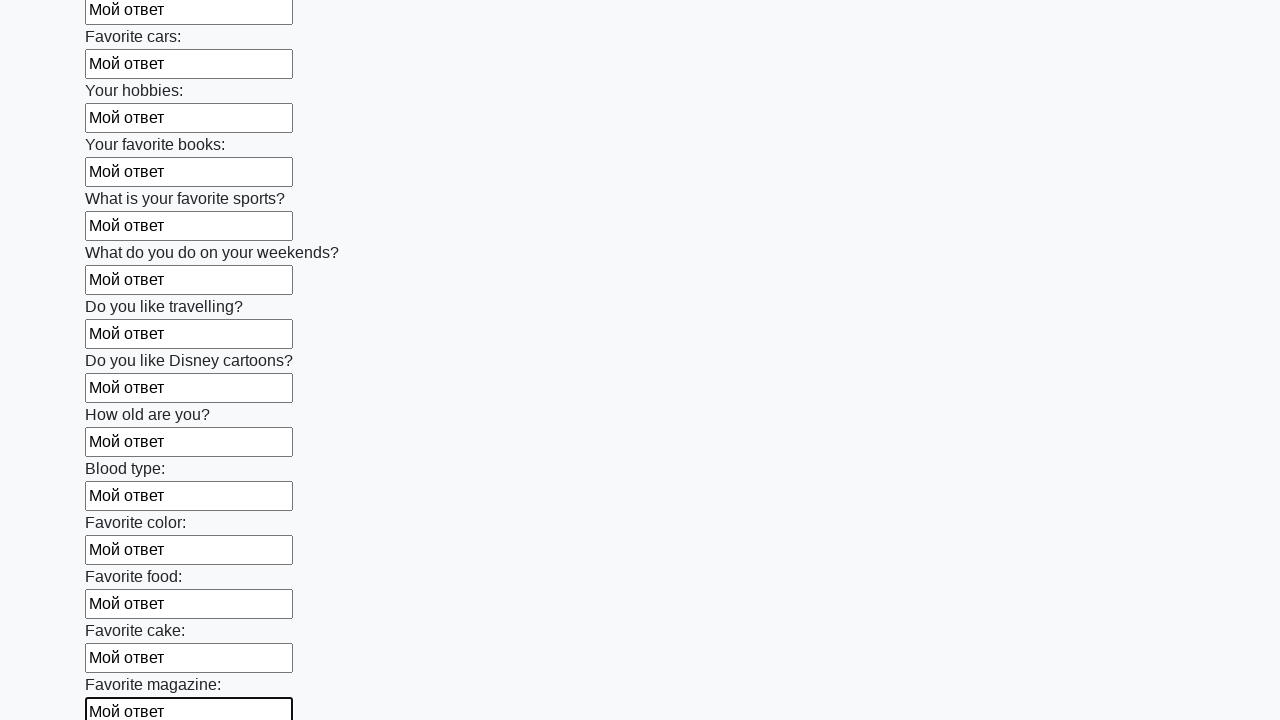

Filled input field with 'Мой ответ' on input >> nth=23
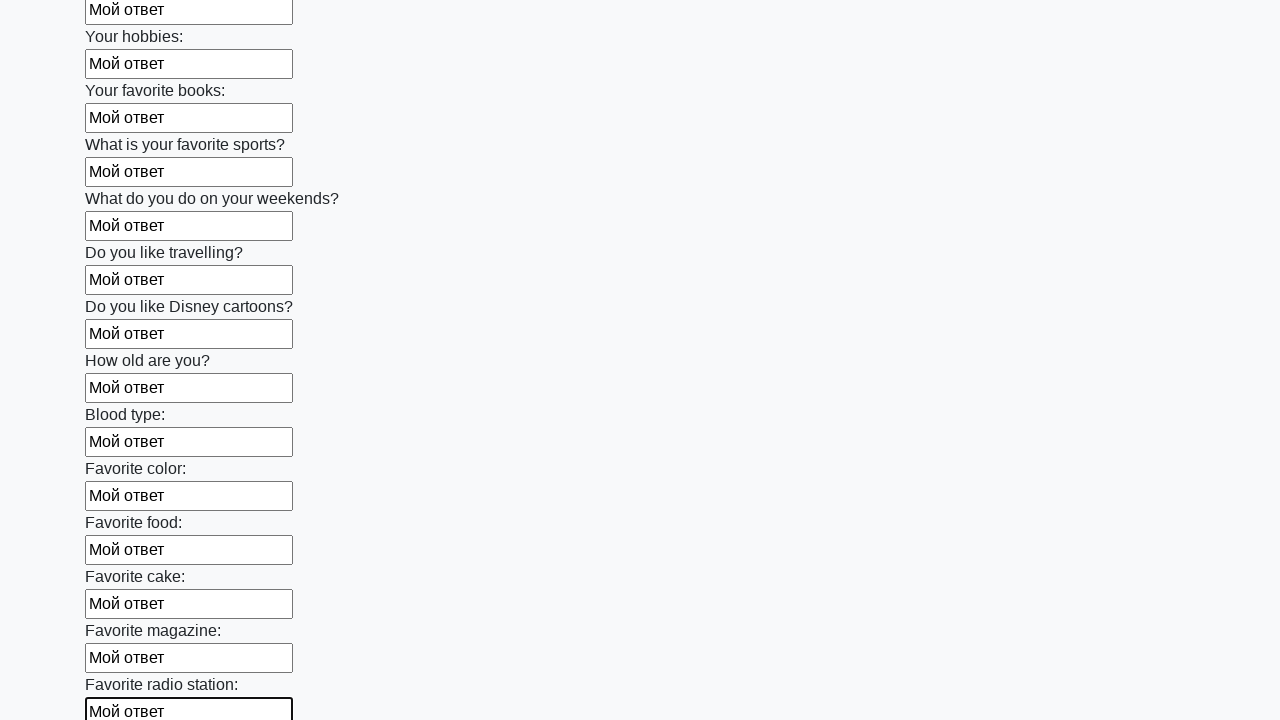

Filled input field with 'Мой ответ' on input >> nth=24
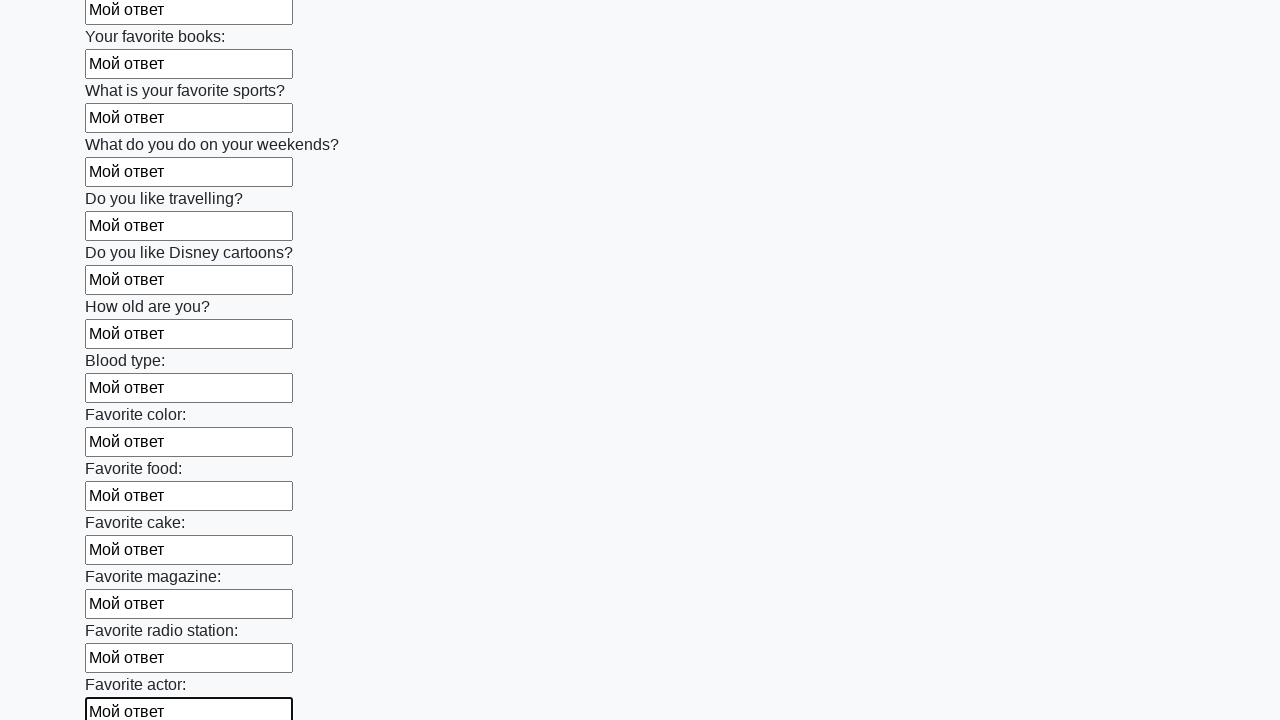

Filled input field with 'Мой ответ' on input >> nth=25
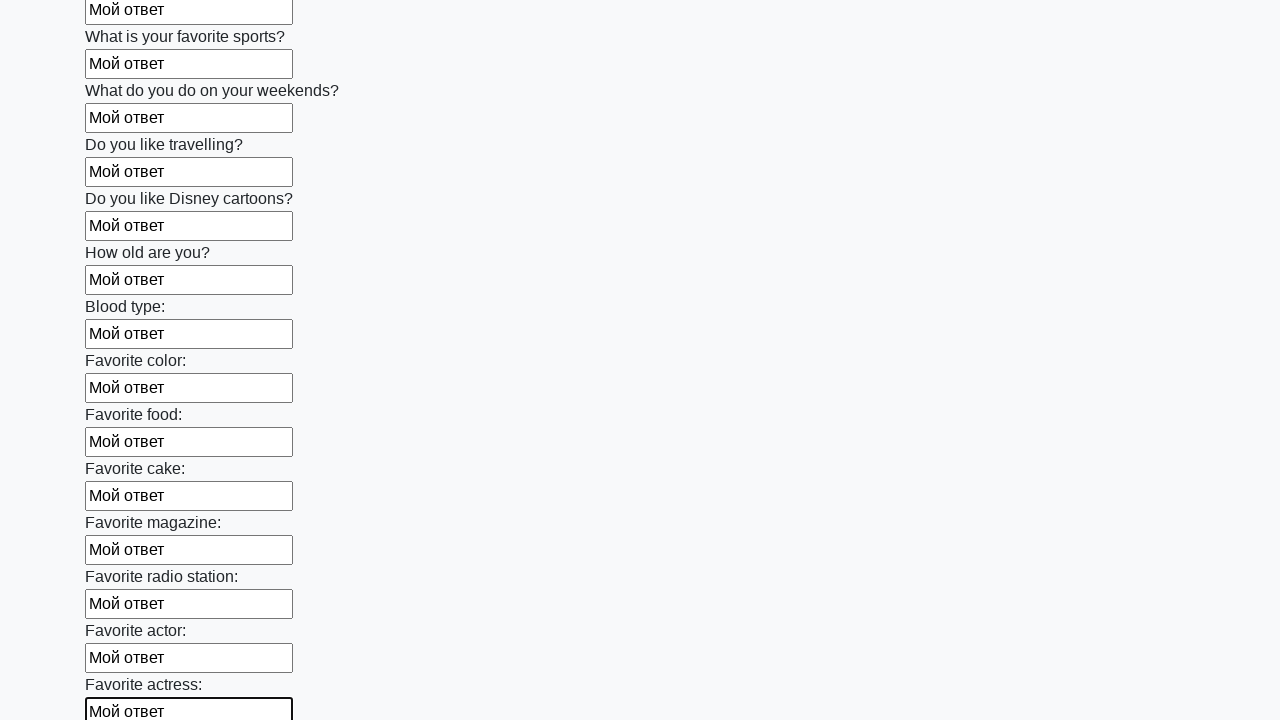

Filled input field with 'Мой ответ' on input >> nth=26
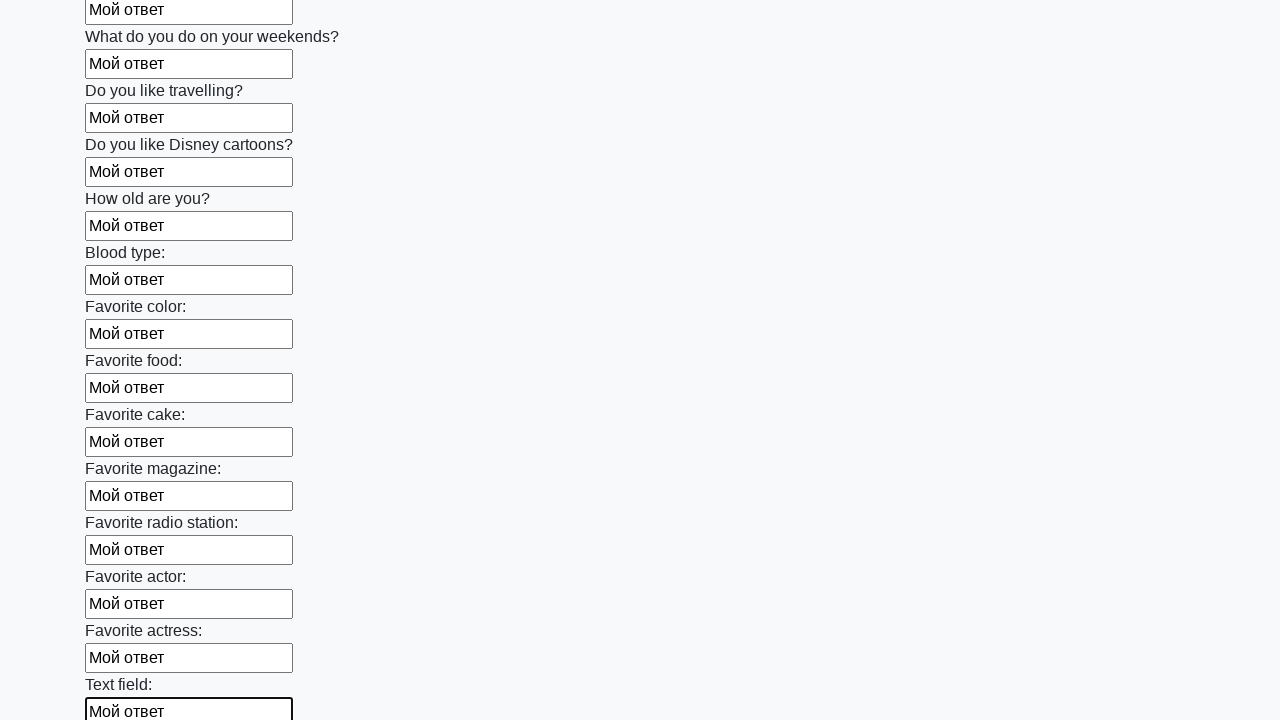

Filled input field with 'Мой ответ' on input >> nth=27
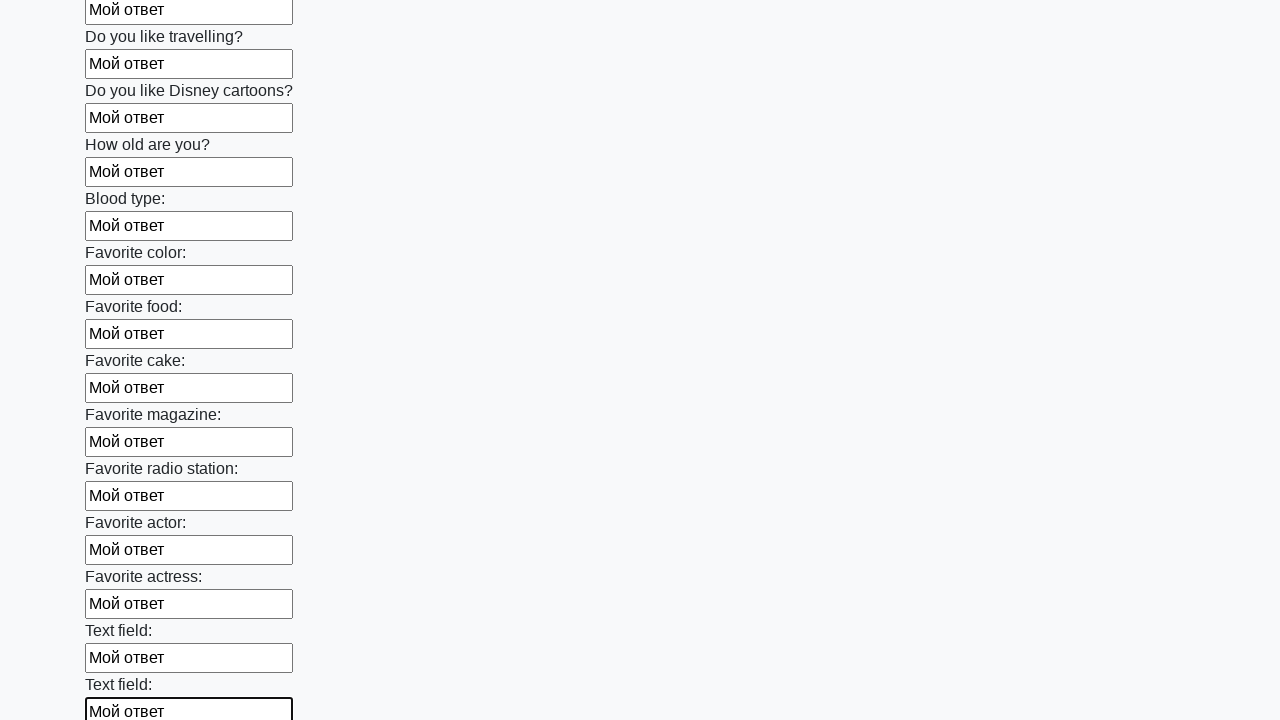

Filled input field with 'Мой ответ' on input >> nth=28
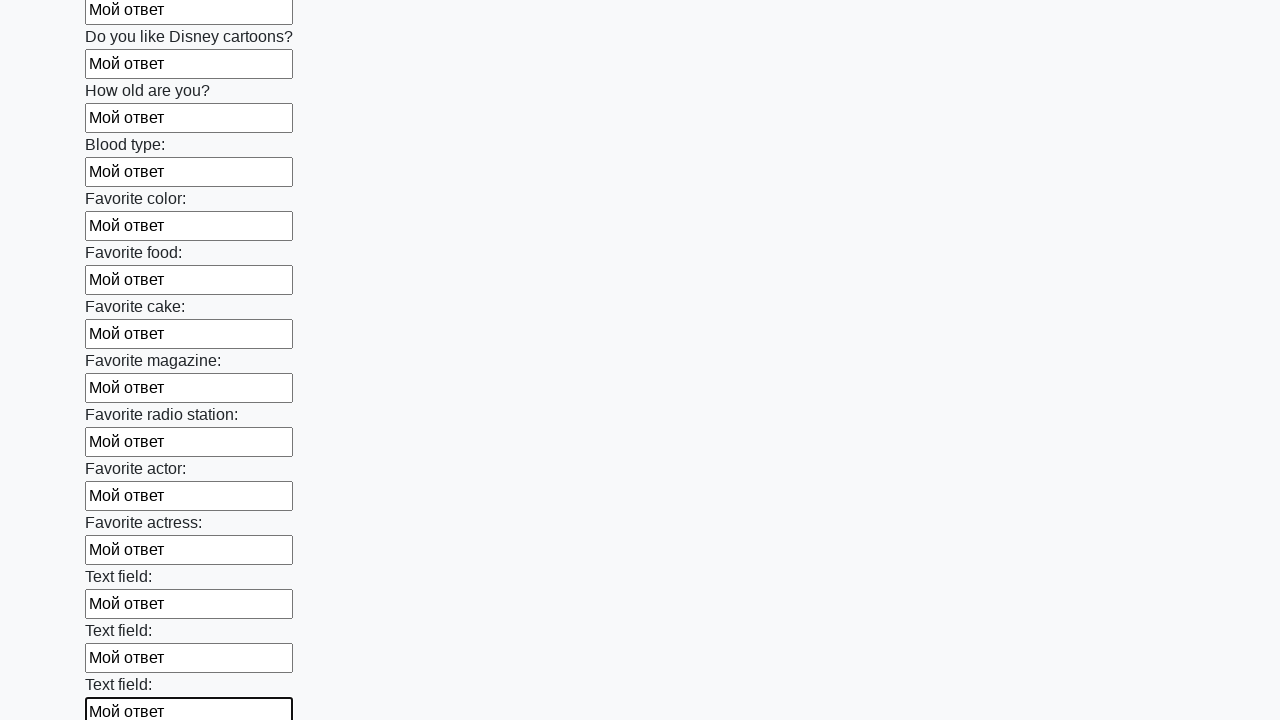

Filled input field with 'Мой ответ' on input >> nth=29
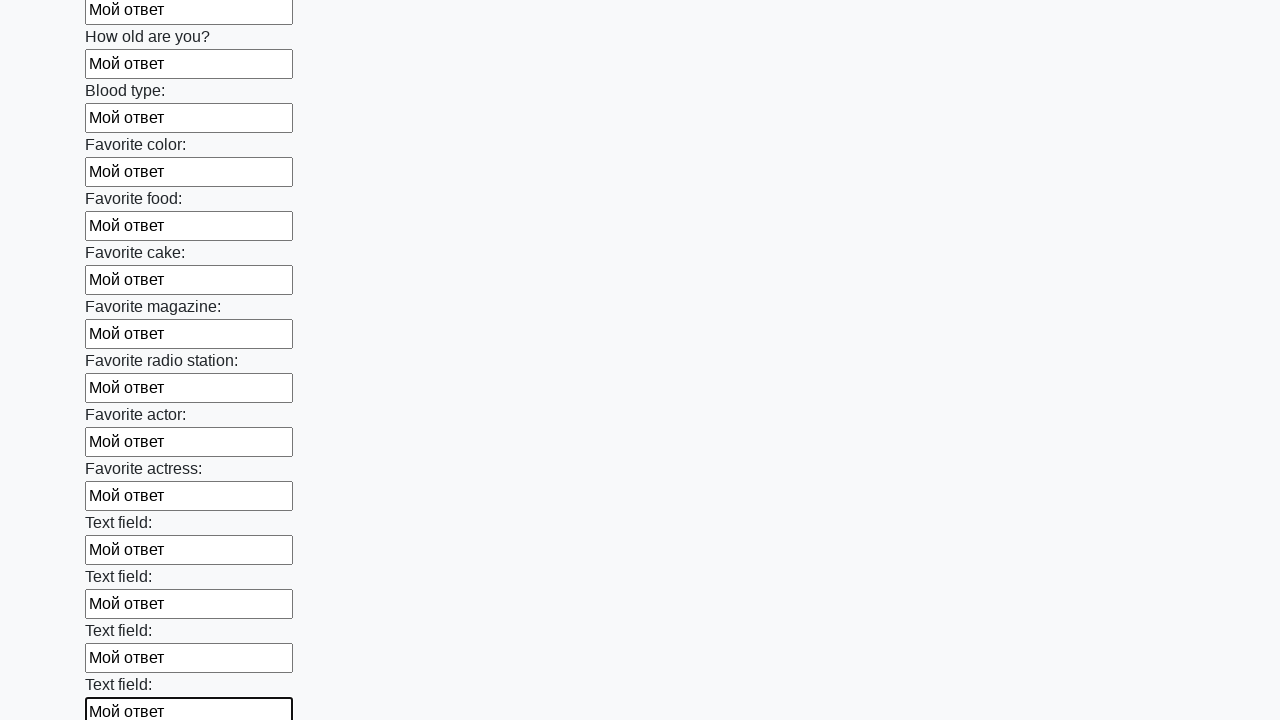

Filled input field with 'Мой ответ' on input >> nth=30
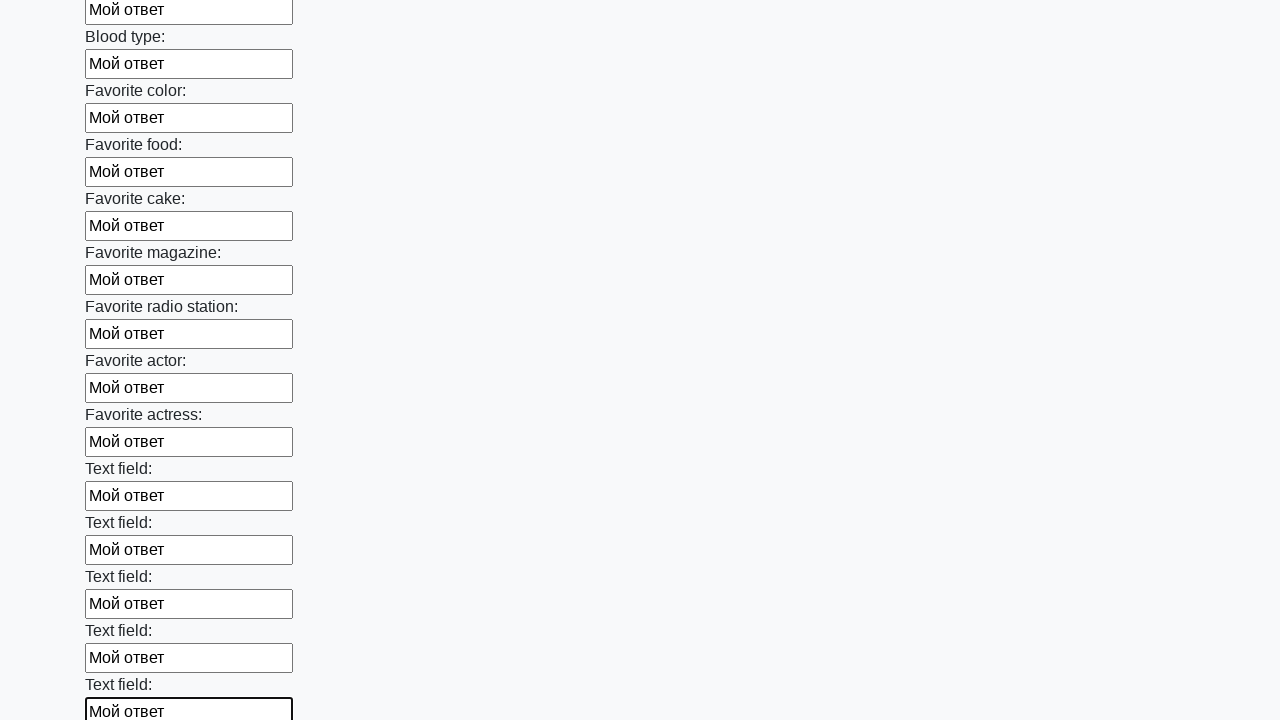

Filled input field with 'Мой ответ' on input >> nth=31
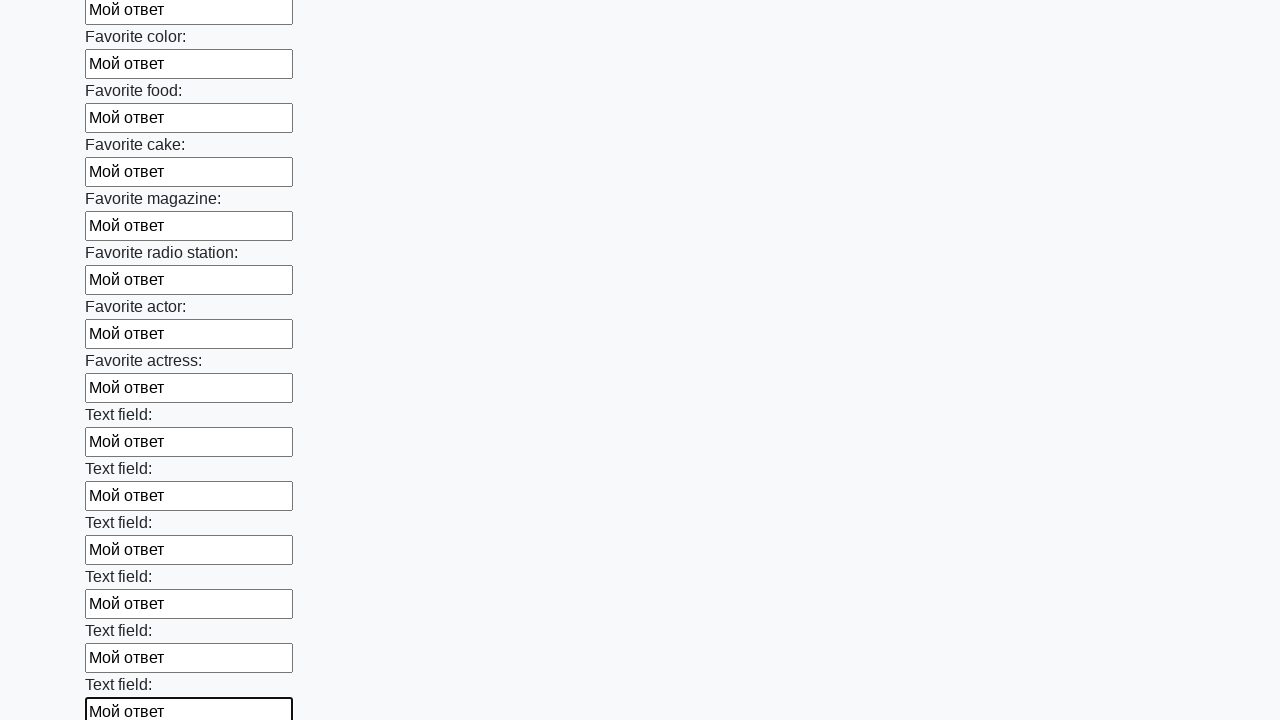

Filled input field with 'Мой ответ' on input >> nth=32
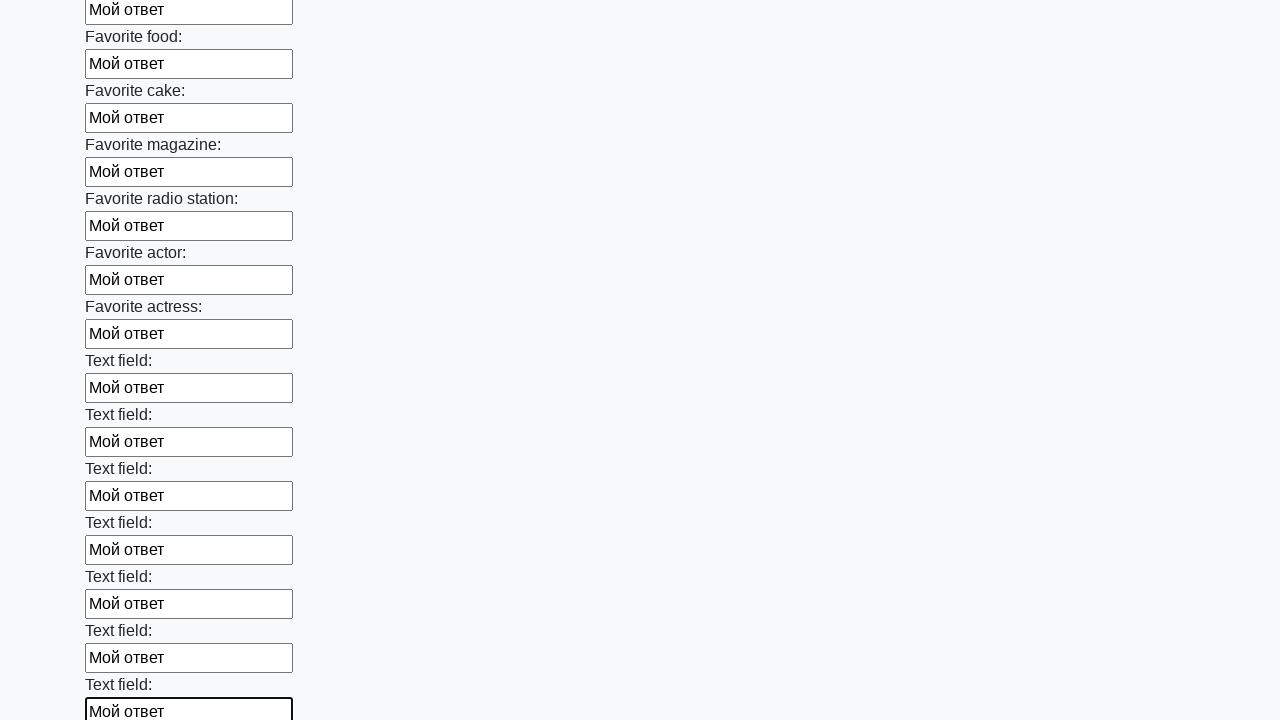

Filled input field with 'Мой ответ' on input >> nth=33
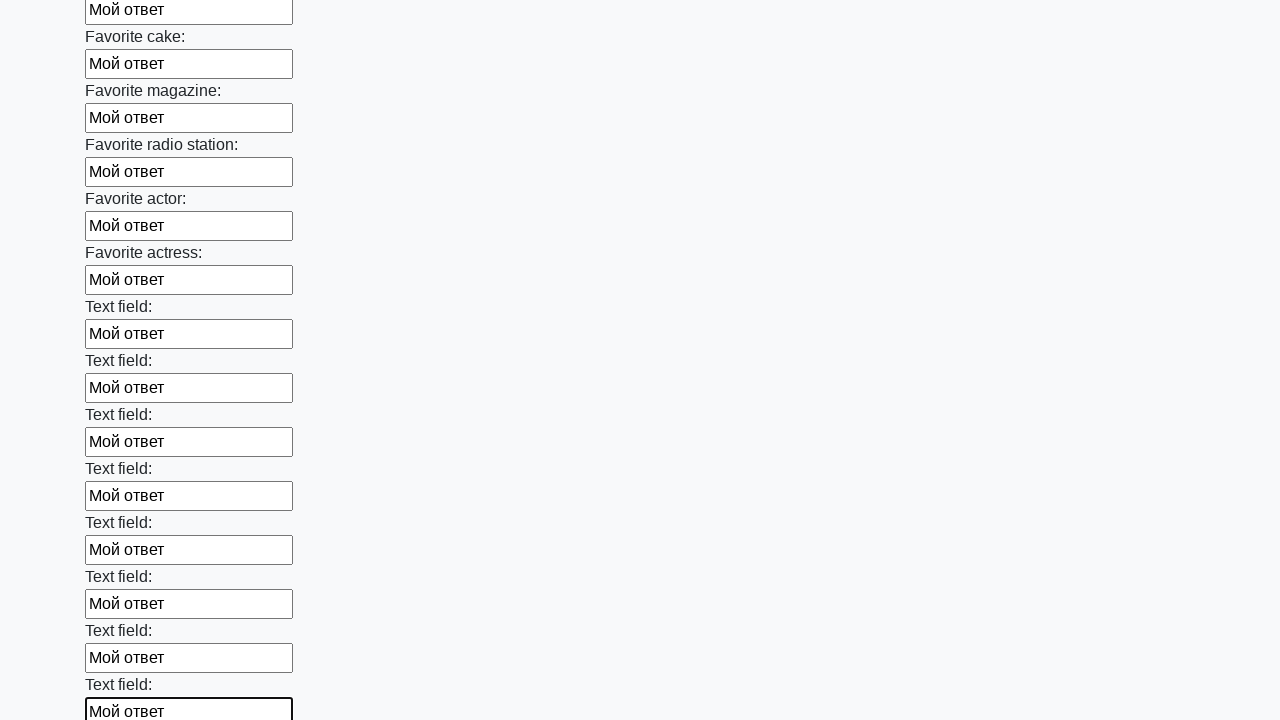

Filled input field with 'Мой ответ' on input >> nth=34
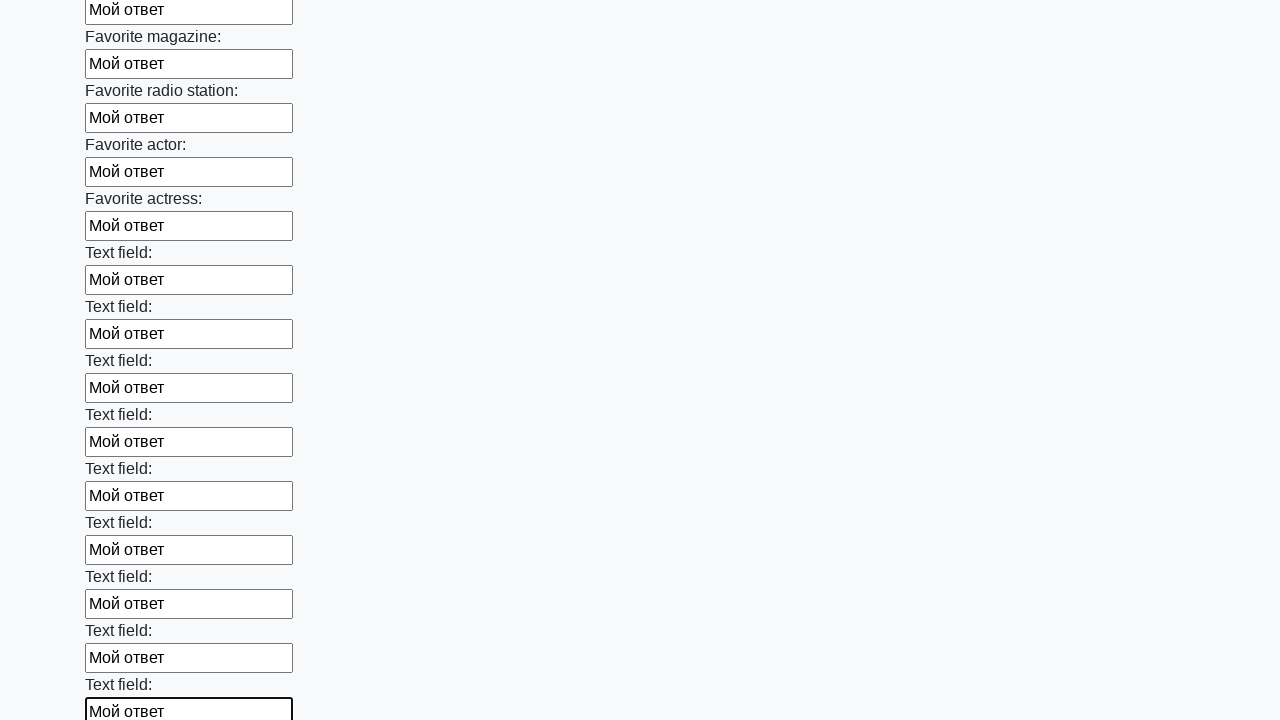

Filled input field with 'Мой ответ' on input >> nth=35
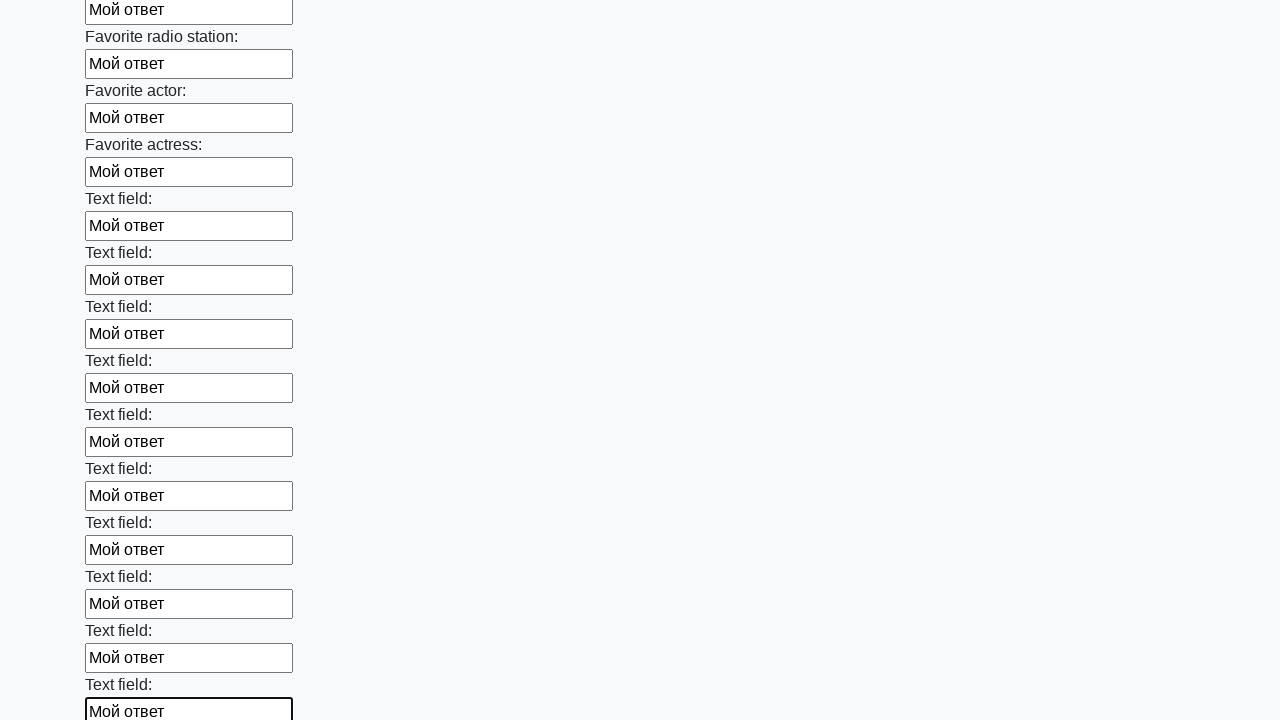

Filled input field with 'Мой ответ' on input >> nth=36
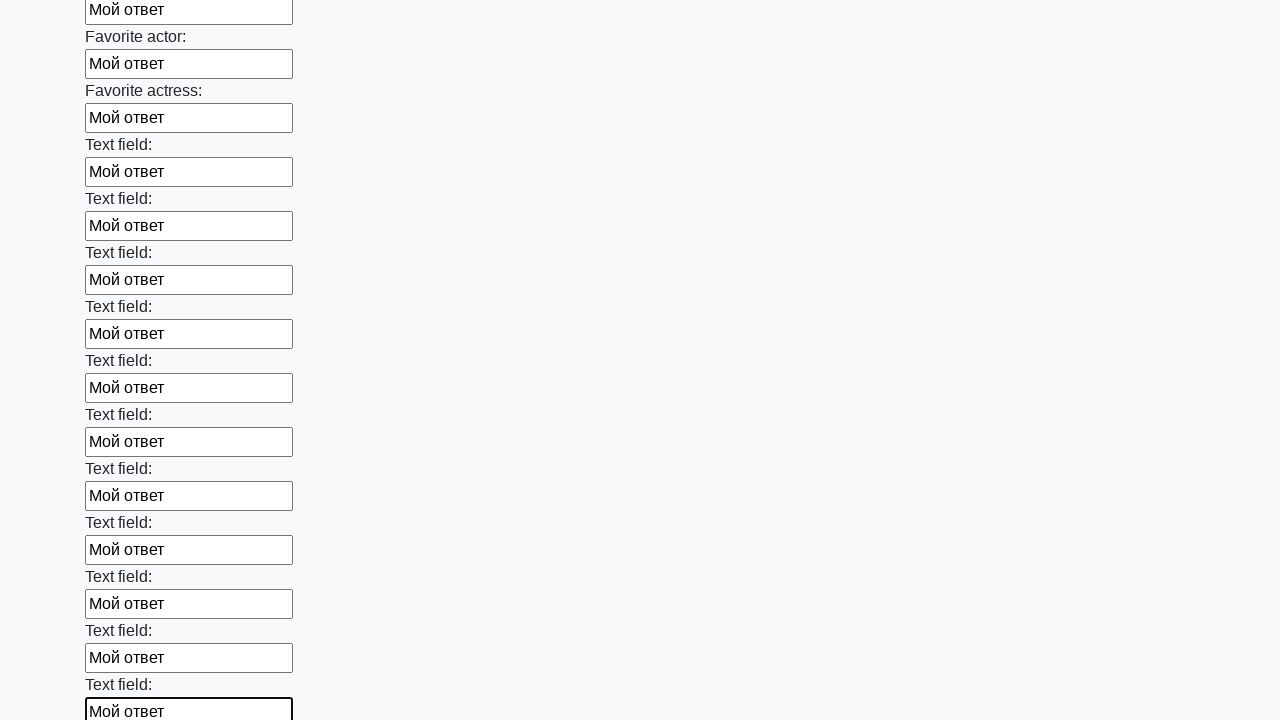

Filled input field with 'Мой ответ' on input >> nth=37
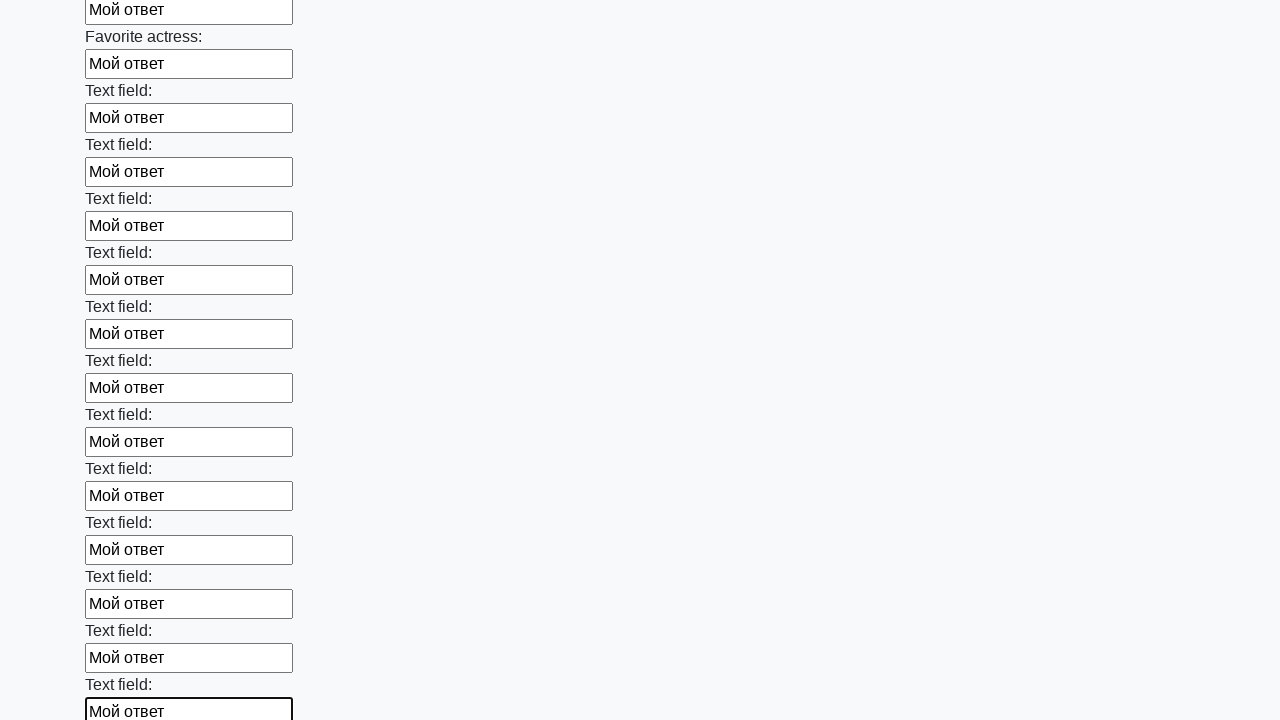

Filled input field with 'Мой ответ' on input >> nth=38
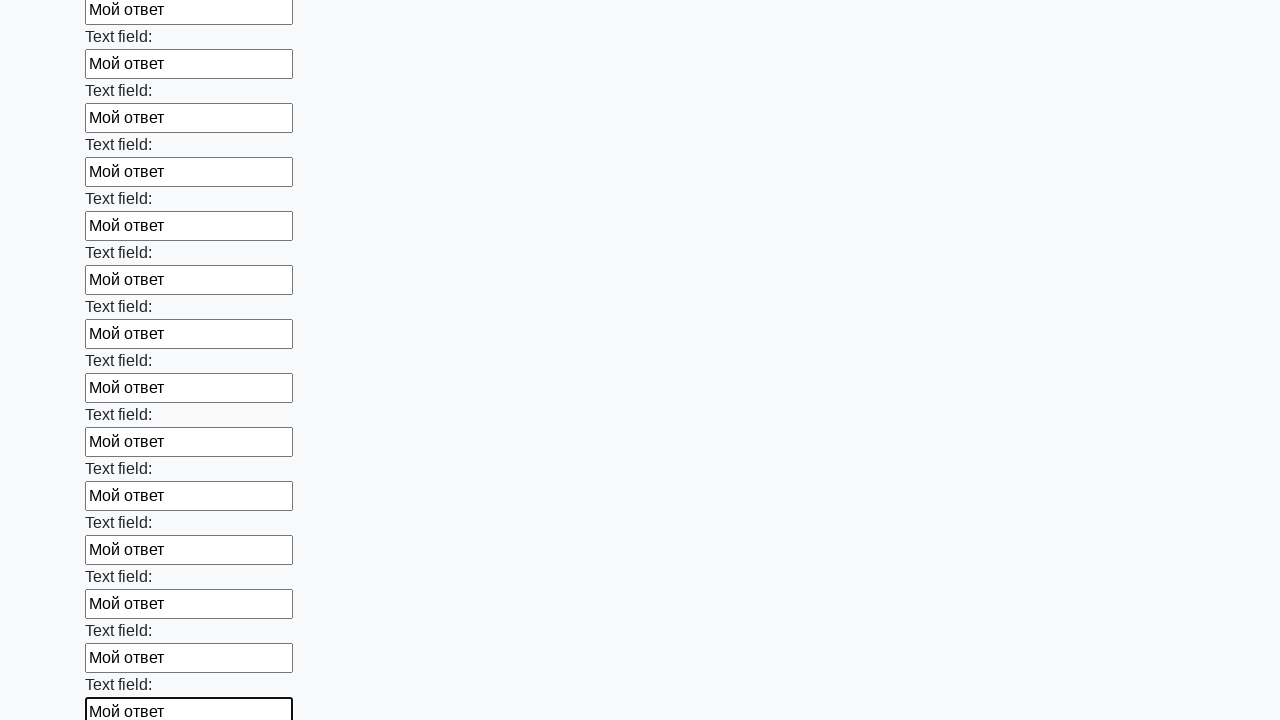

Filled input field with 'Мой ответ' on input >> nth=39
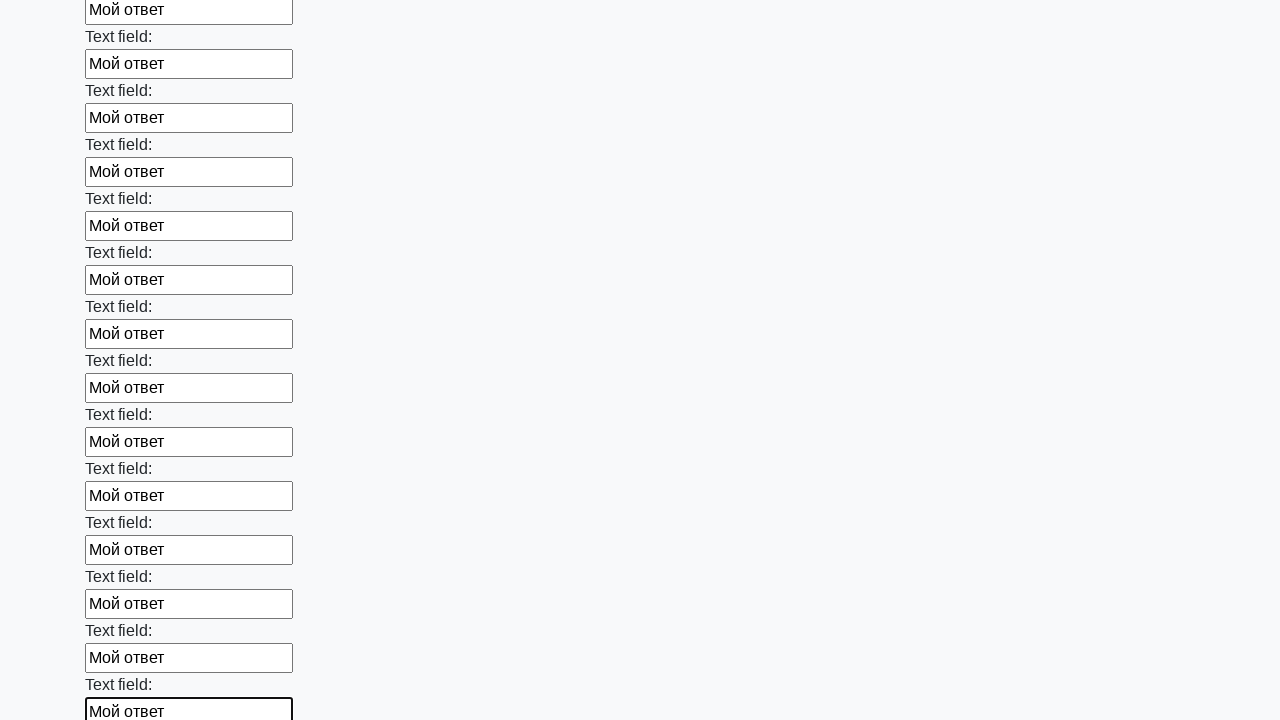

Filled input field with 'Мой ответ' on input >> nth=40
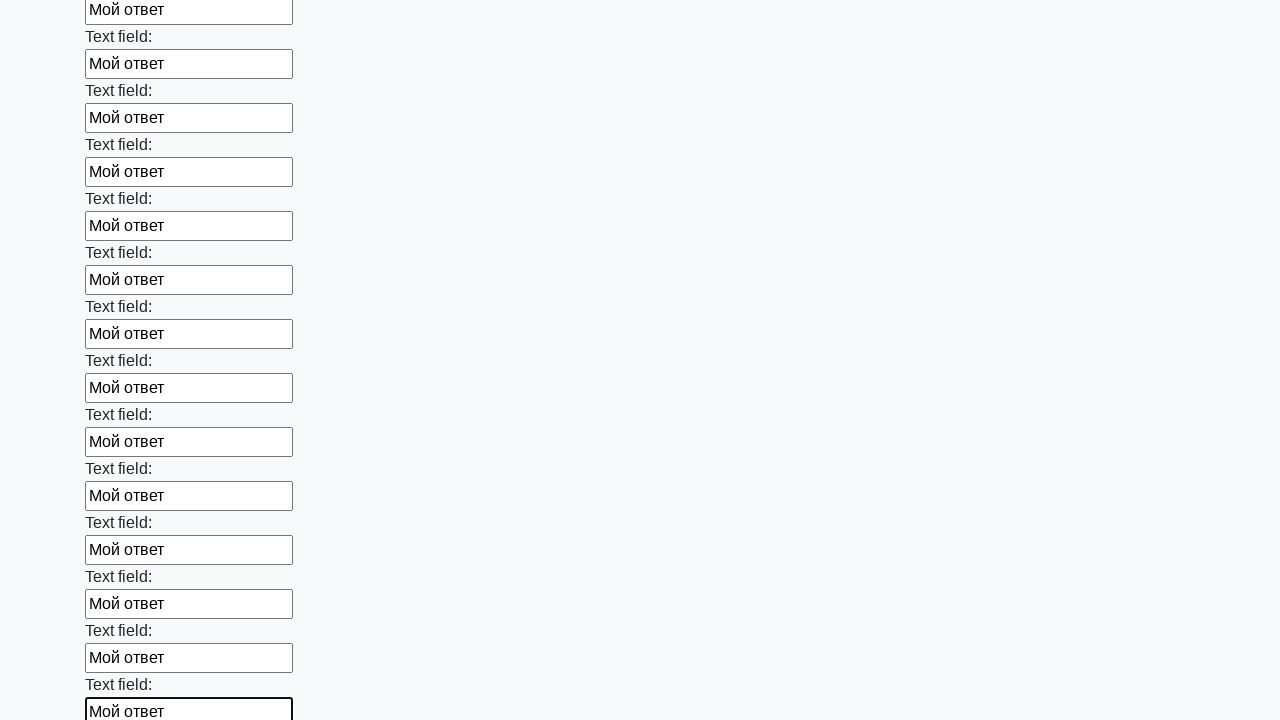

Filled input field with 'Мой ответ' on input >> nth=41
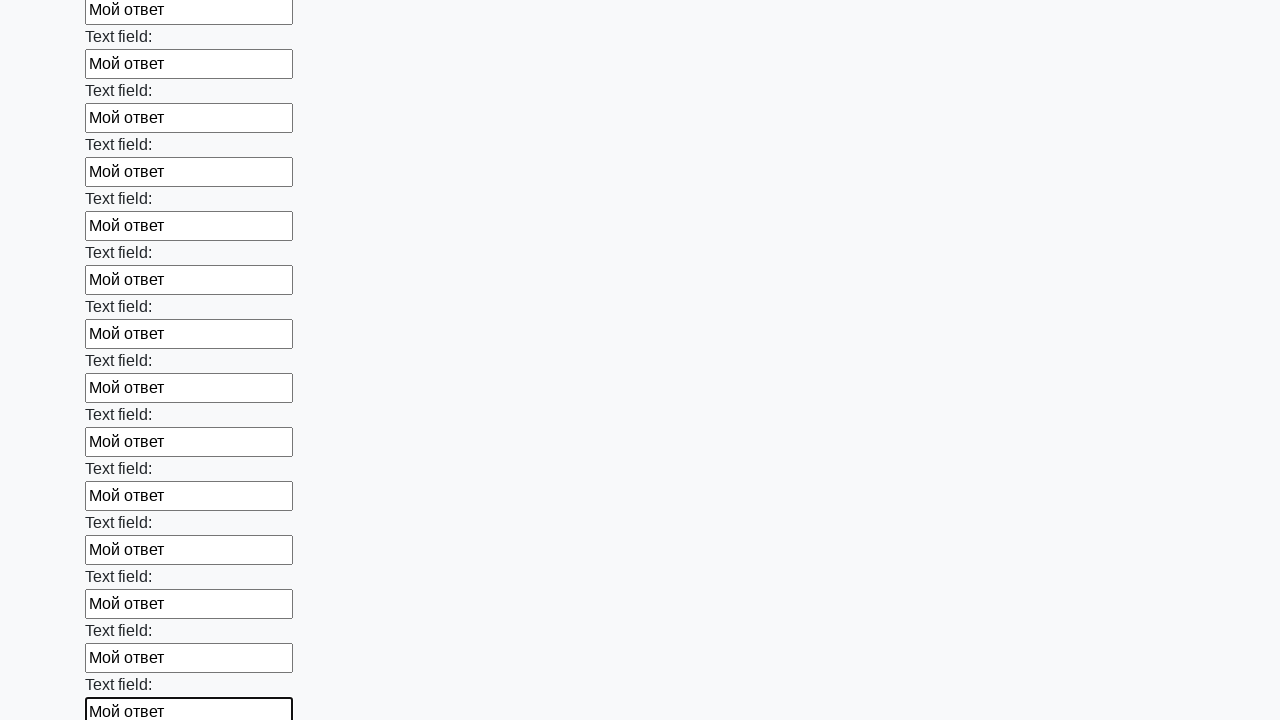

Filled input field with 'Мой ответ' on input >> nth=42
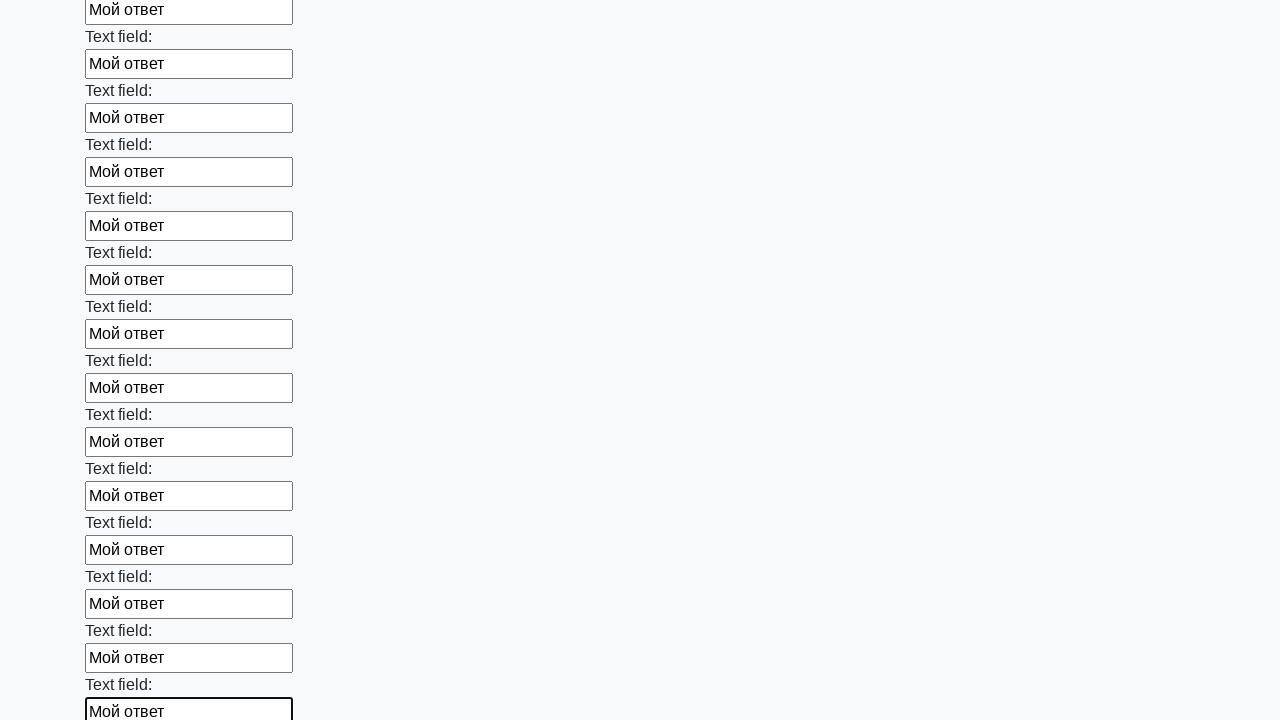

Filled input field with 'Мой ответ' on input >> nth=43
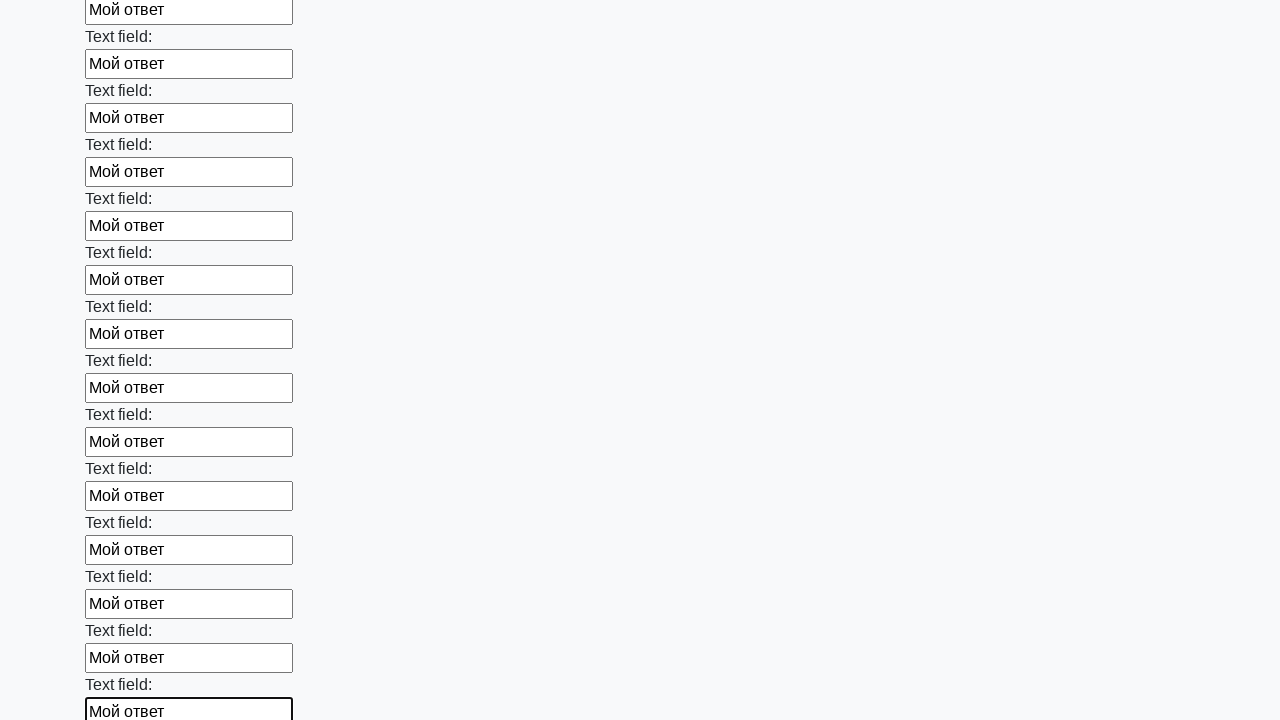

Filled input field with 'Мой ответ' on input >> nth=44
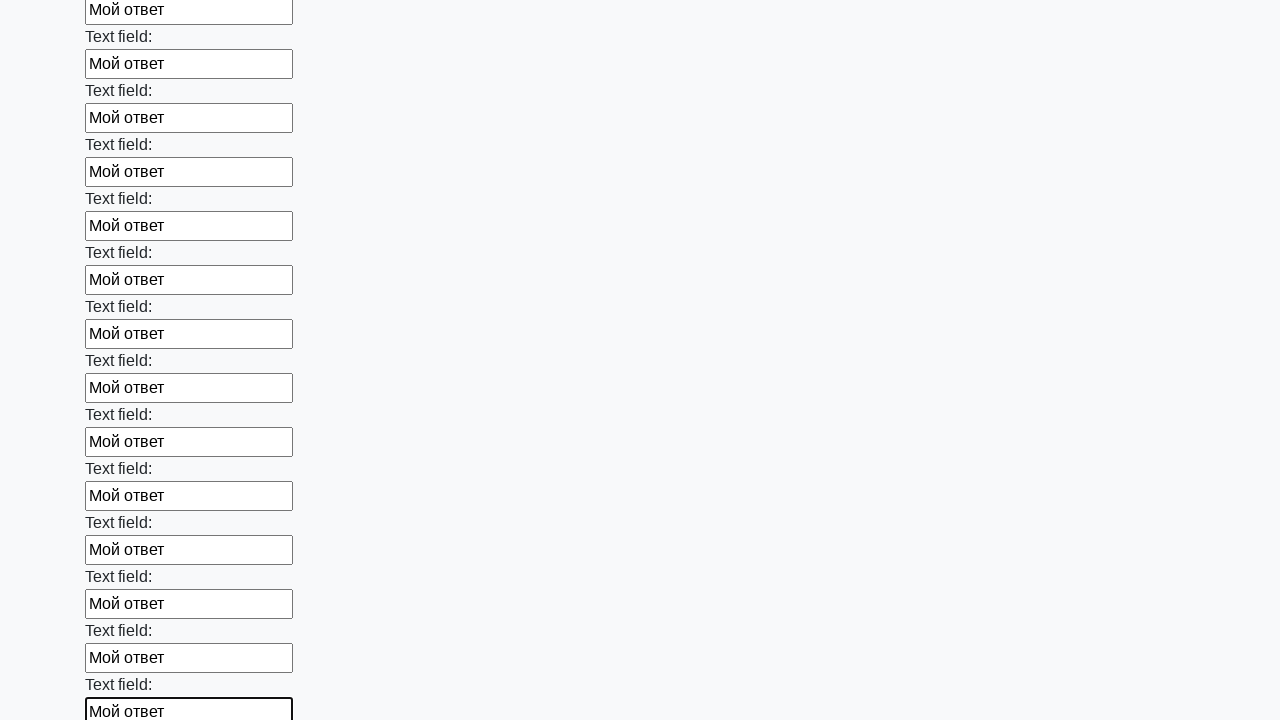

Filled input field with 'Мой ответ' on input >> nth=45
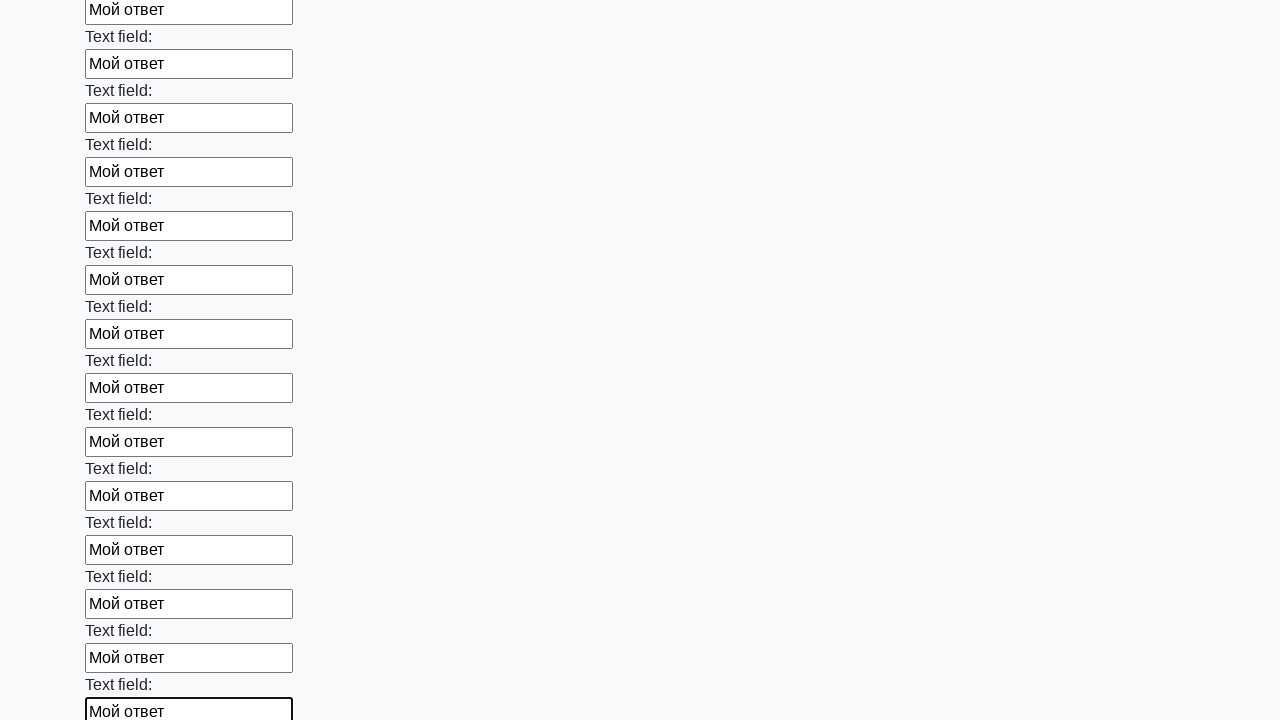

Filled input field with 'Мой ответ' on input >> nth=46
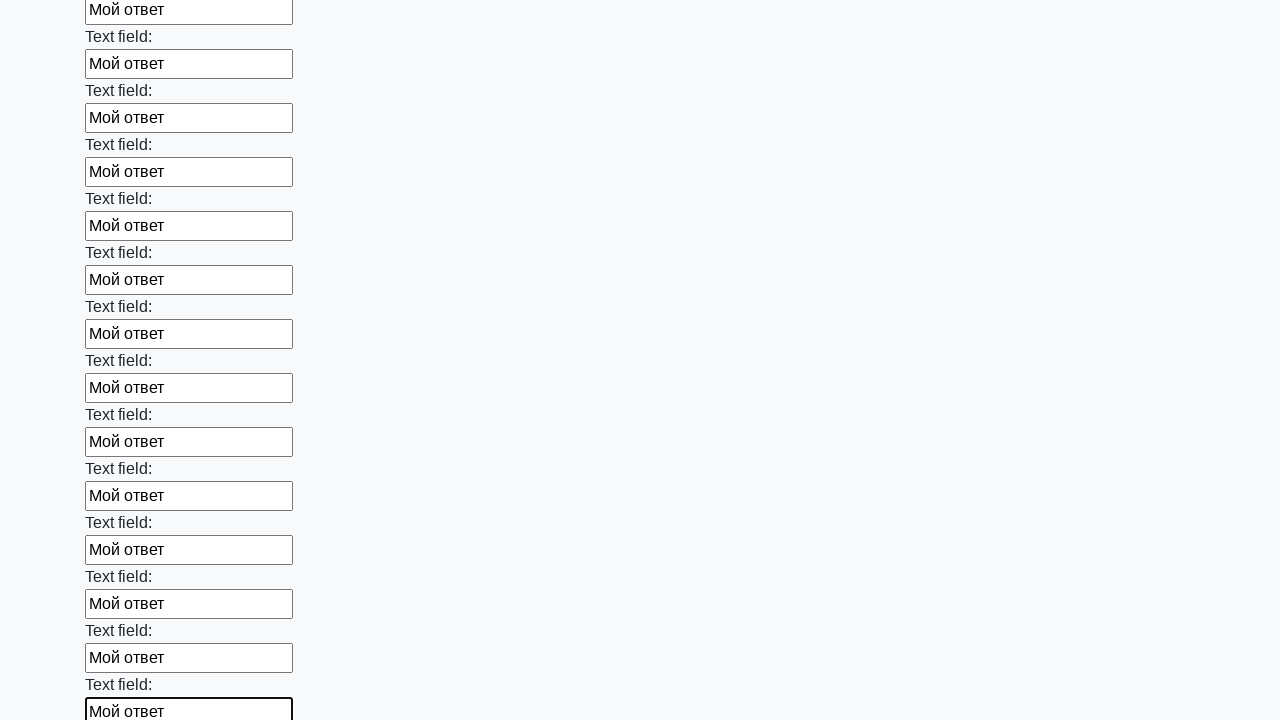

Filled input field with 'Мой ответ' on input >> nth=47
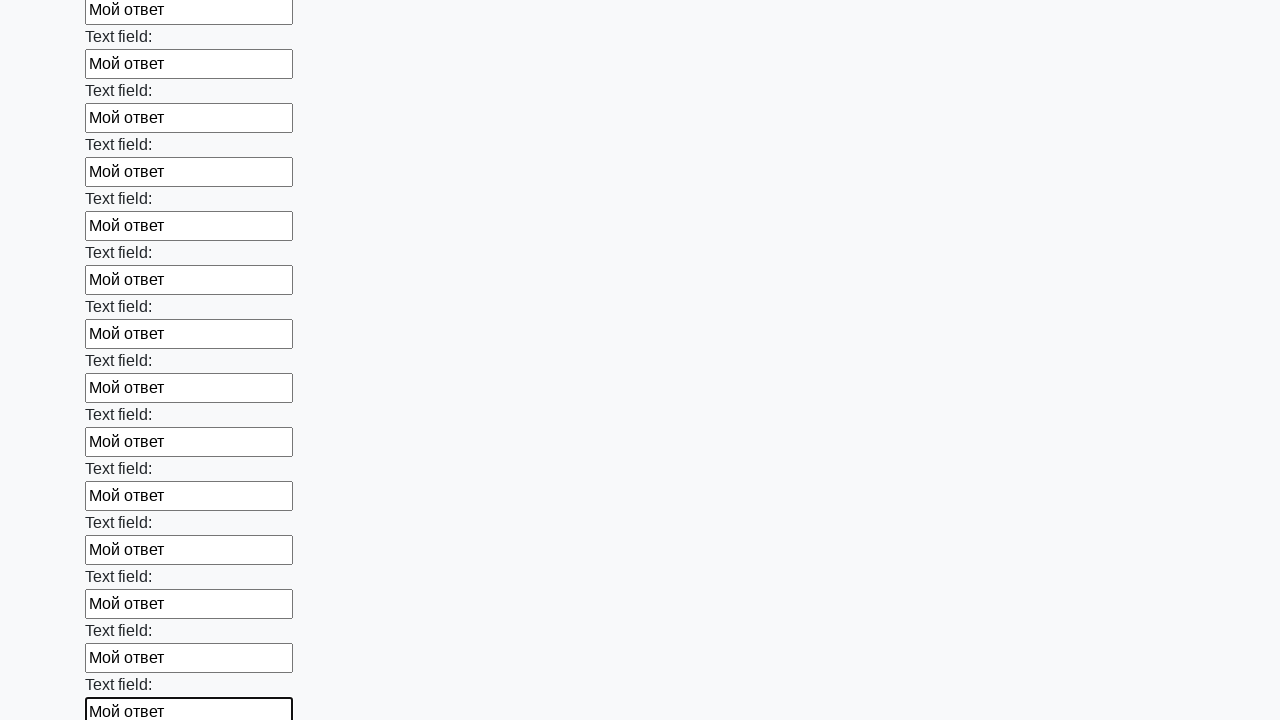

Filled input field with 'Мой ответ' on input >> nth=48
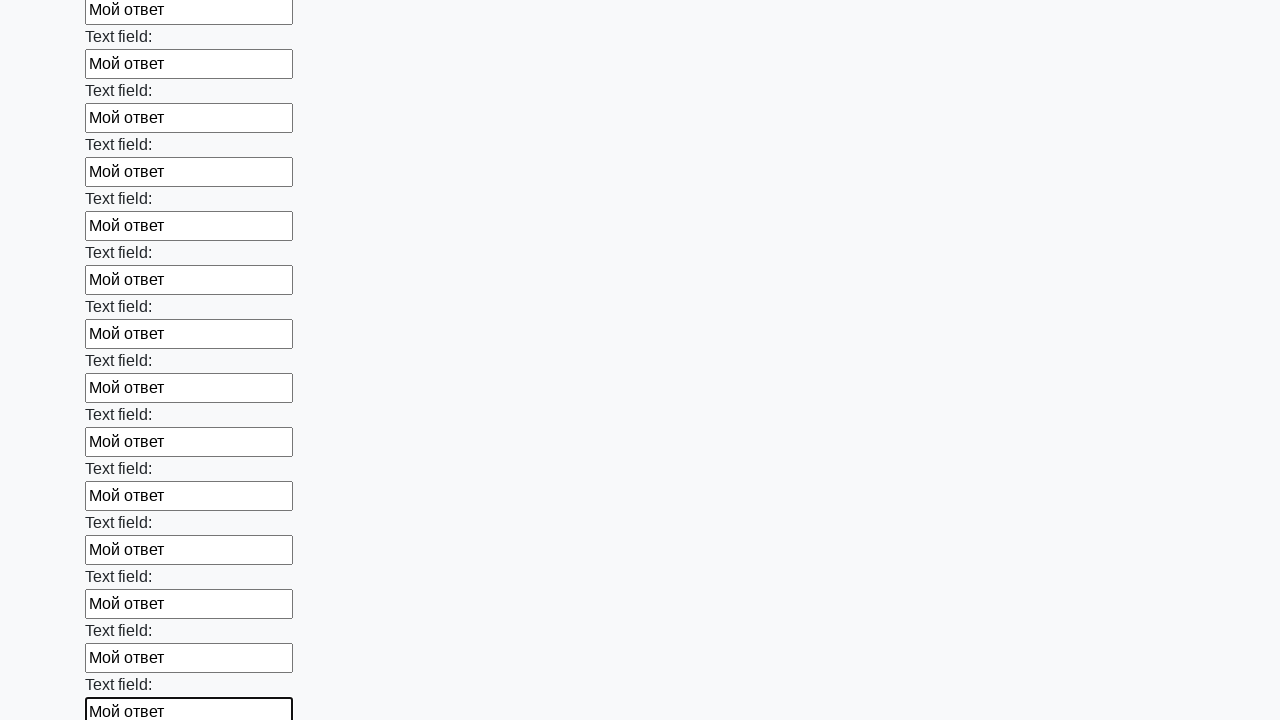

Filled input field with 'Мой ответ' on input >> nth=49
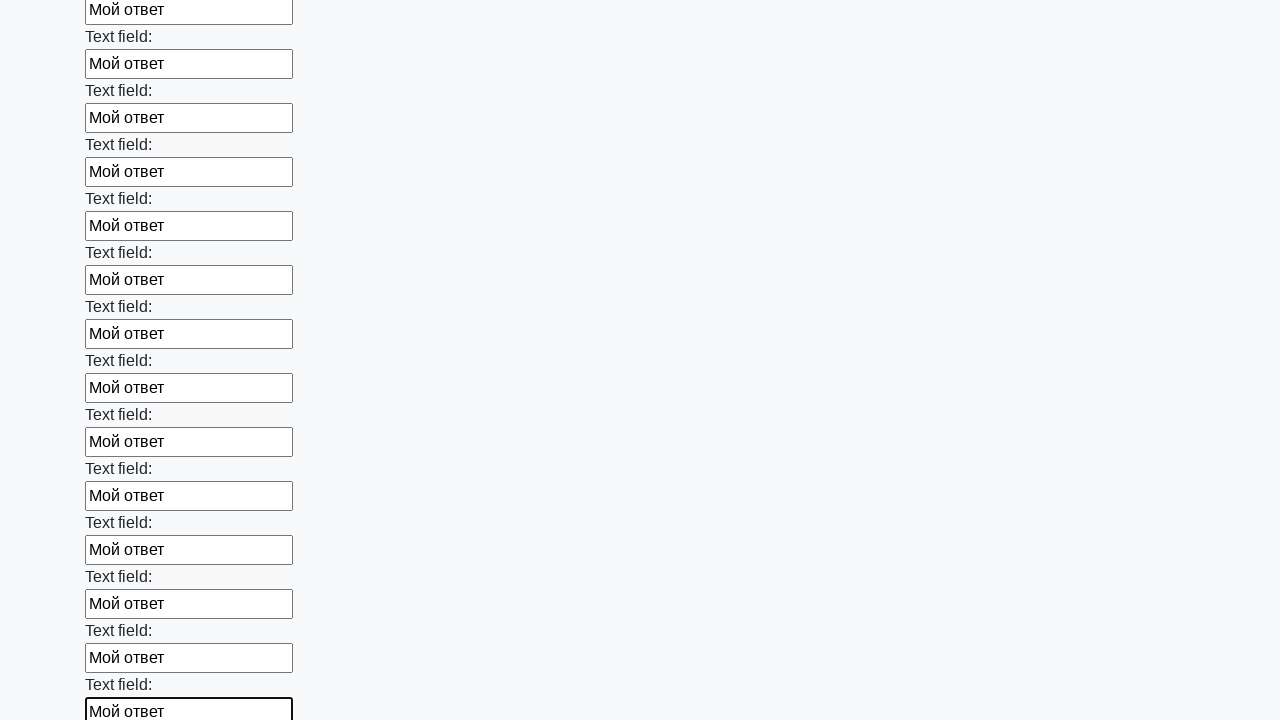

Filled input field with 'Мой ответ' on input >> nth=50
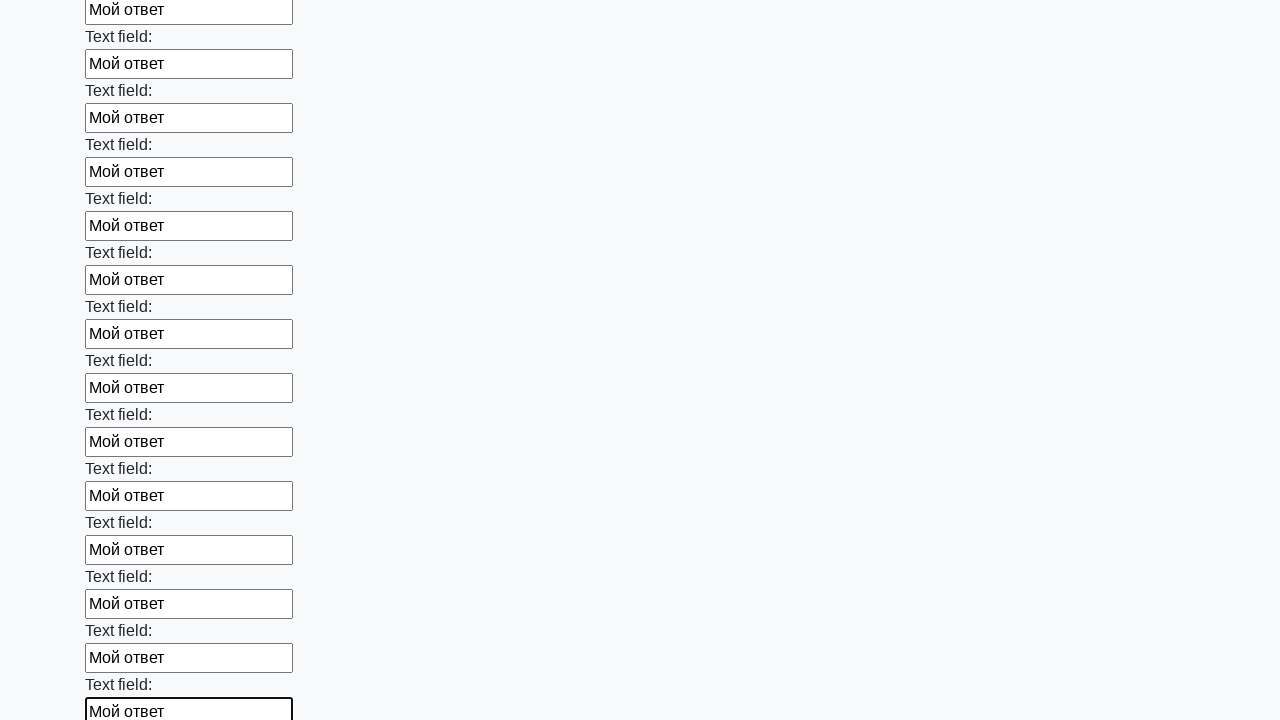

Filled input field with 'Мой ответ' on input >> nth=51
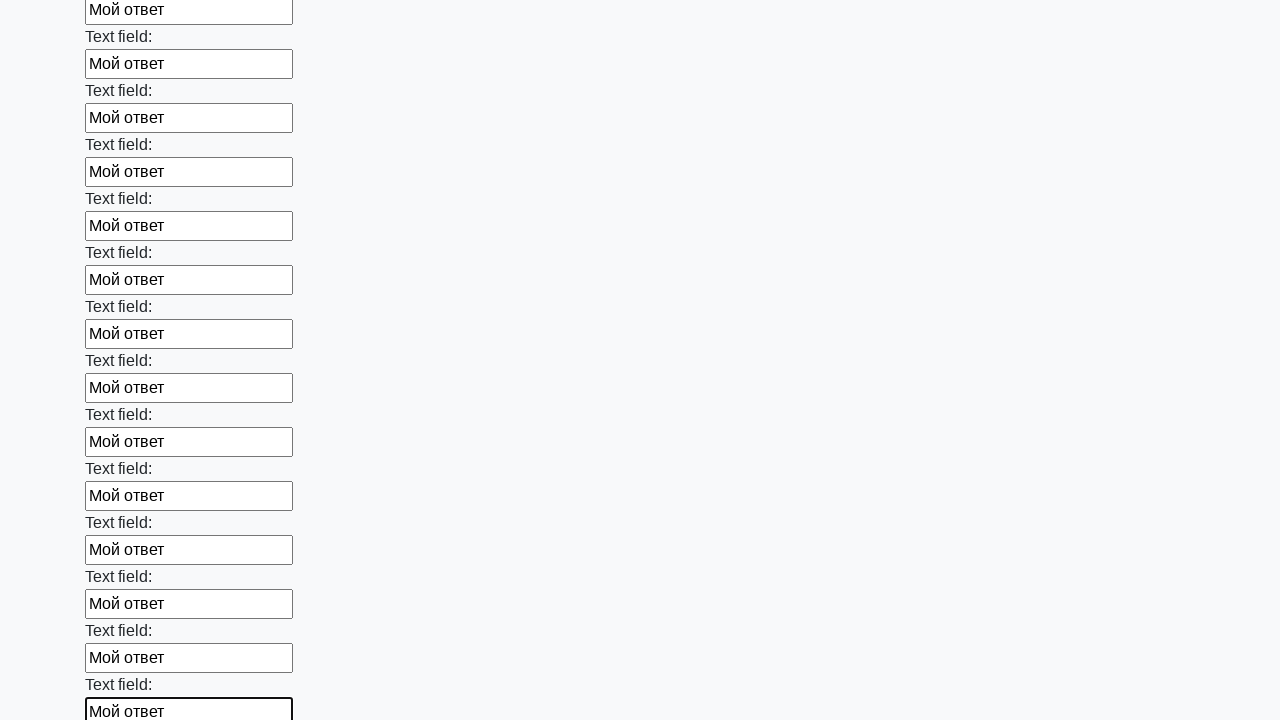

Filled input field with 'Мой ответ' on input >> nth=52
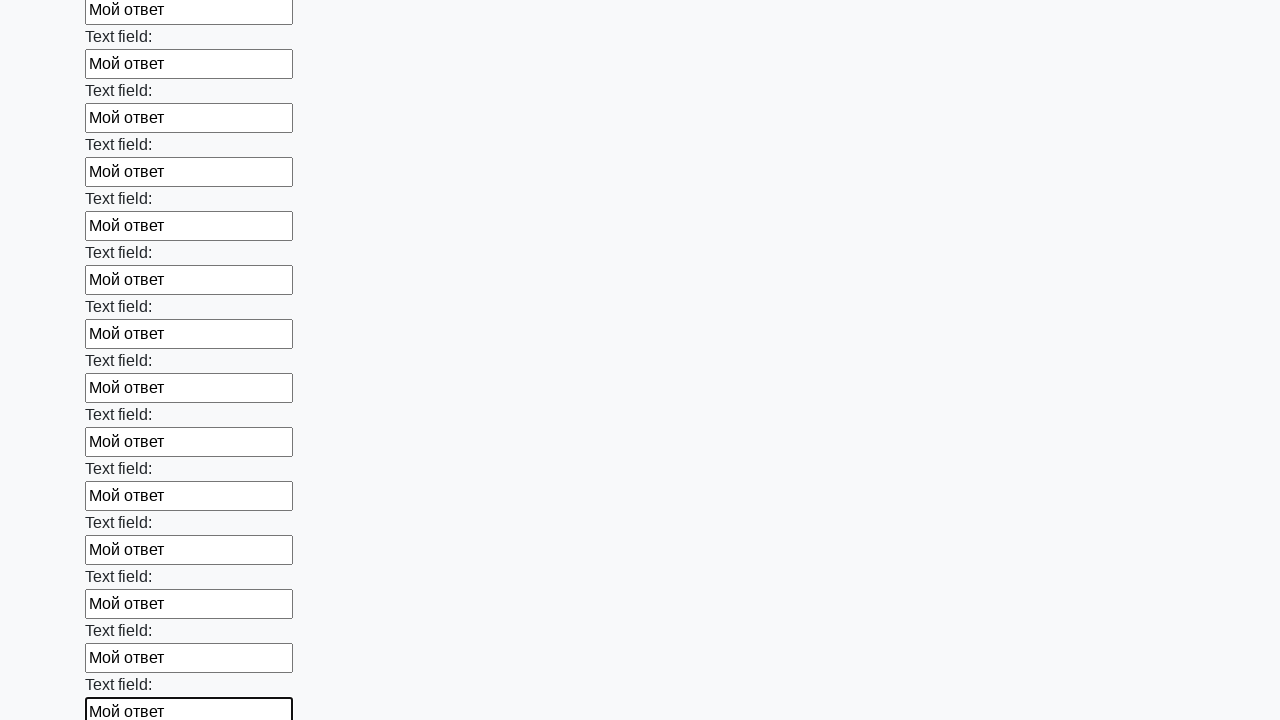

Filled input field with 'Мой ответ' on input >> nth=53
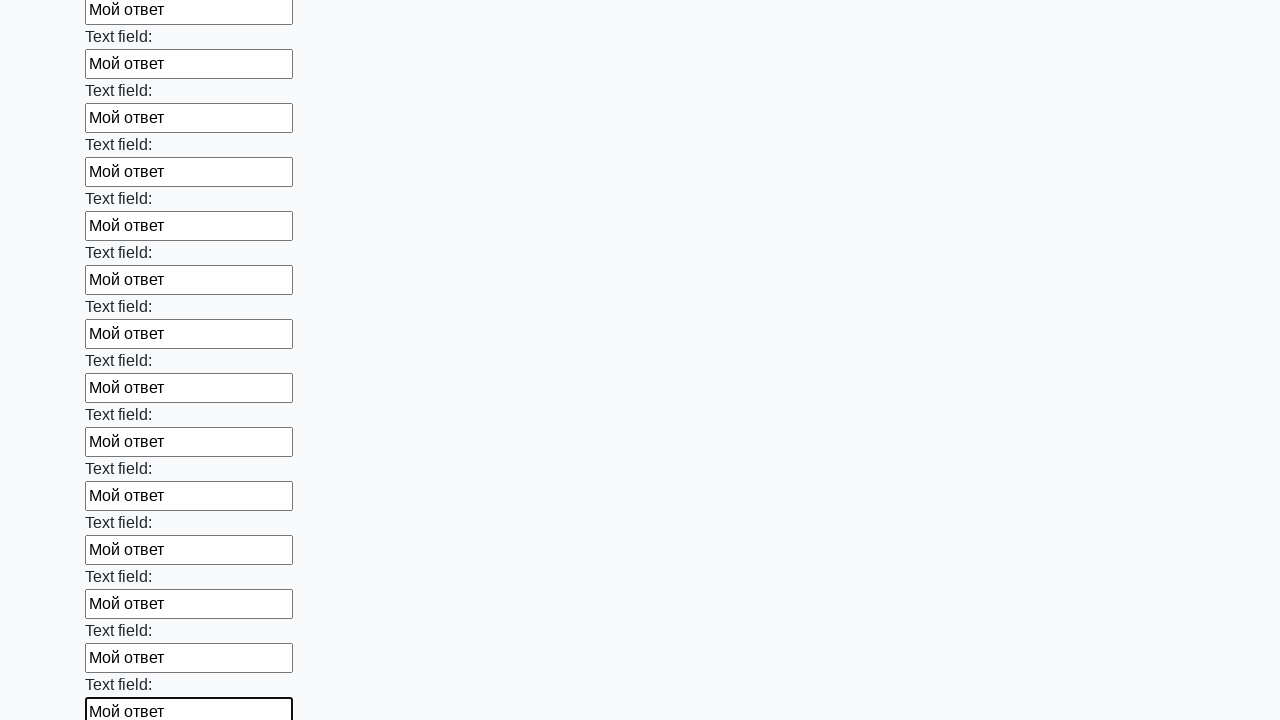

Filled input field with 'Мой ответ' on input >> nth=54
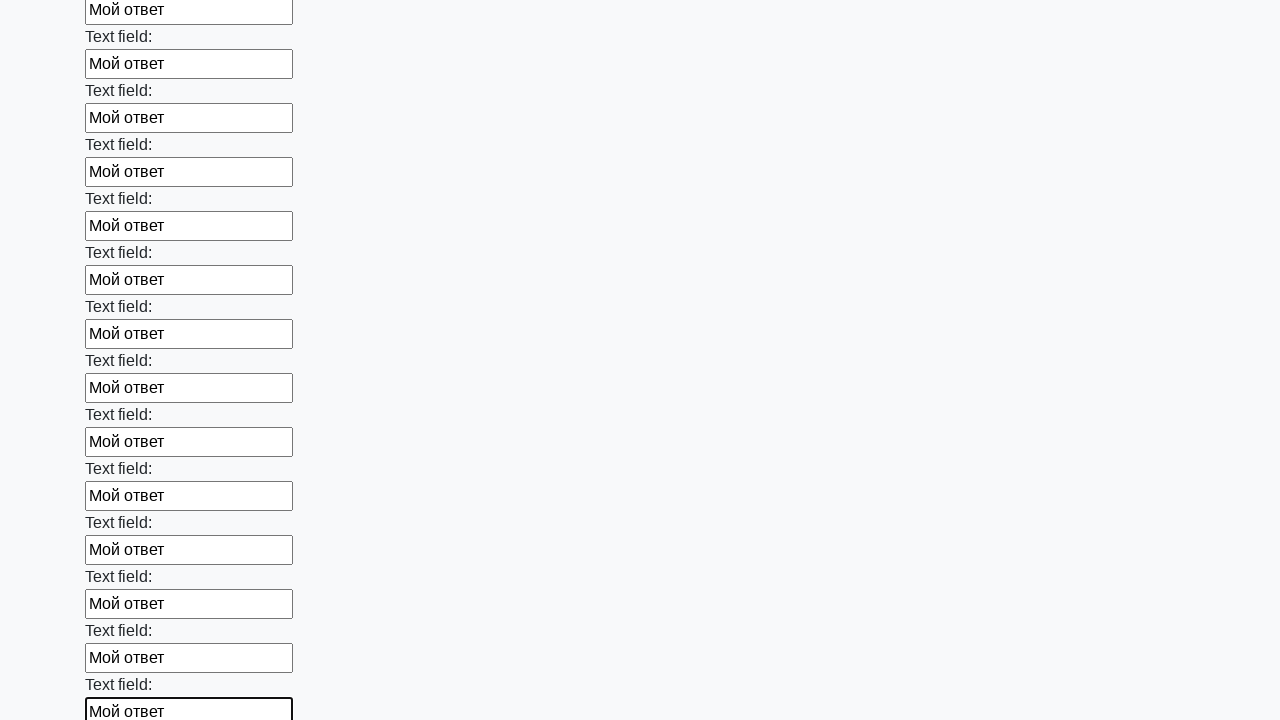

Filled input field with 'Мой ответ' on input >> nth=55
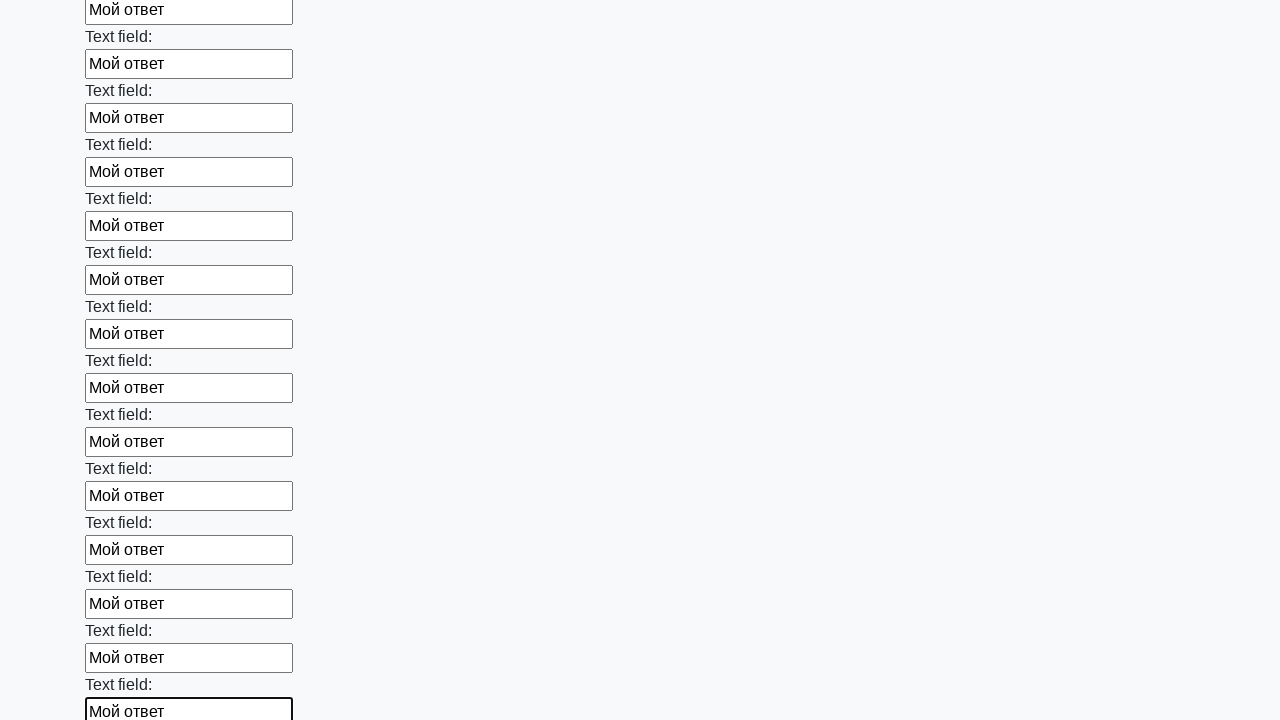

Filled input field with 'Мой ответ' on input >> nth=56
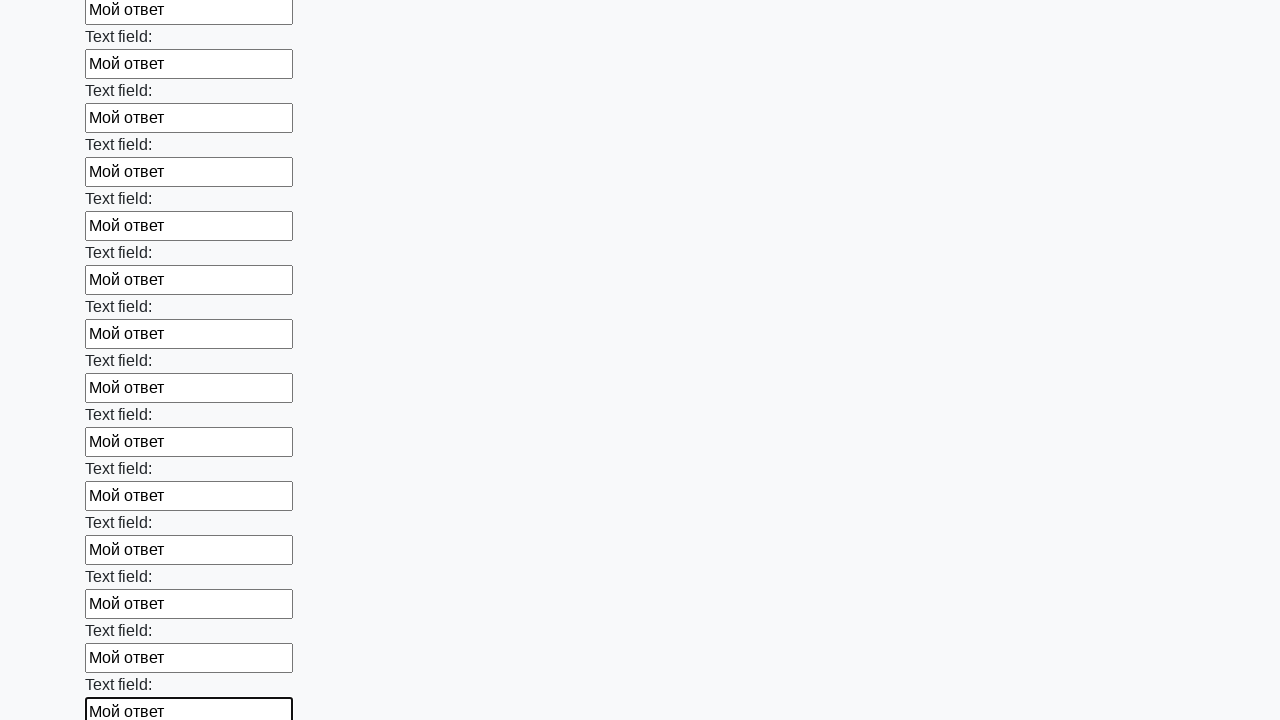

Filled input field with 'Мой ответ' on input >> nth=57
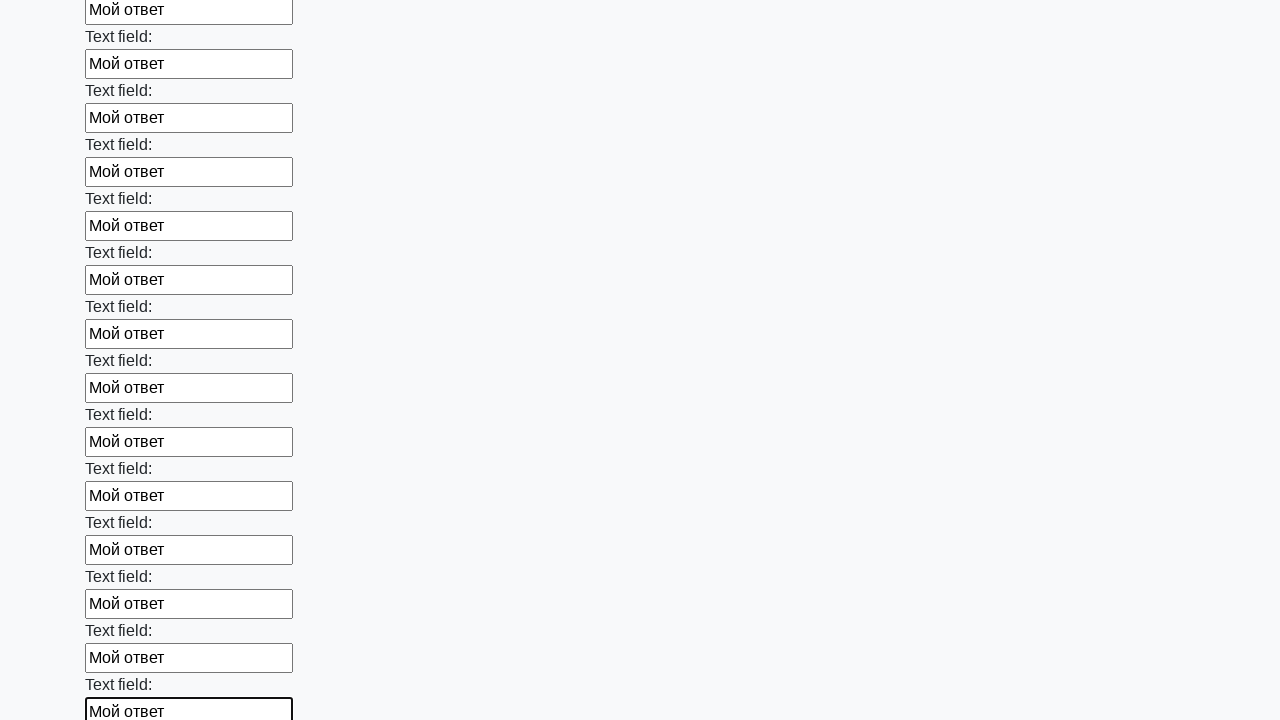

Filled input field with 'Мой ответ' on input >> nth=58
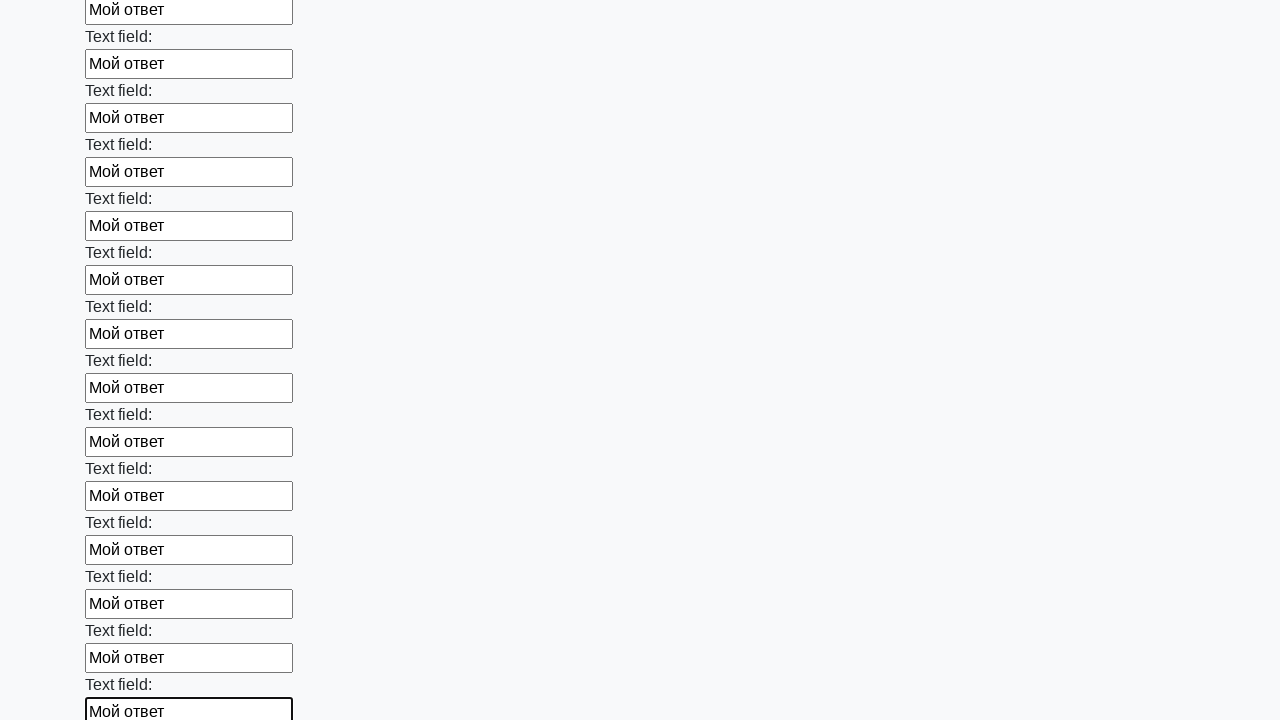

Filled input field with 'Мой ответ' on input >> nth=59
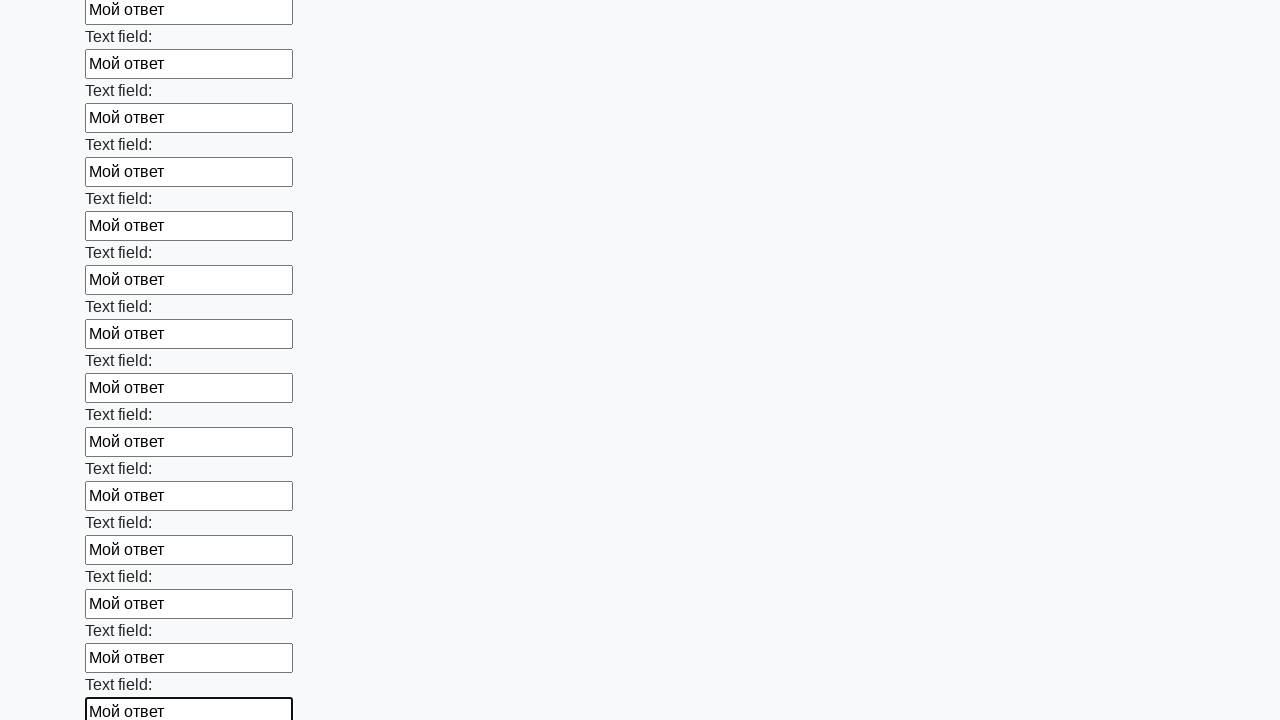

Filled input field with 'Мой ответ' on input >> nth=60
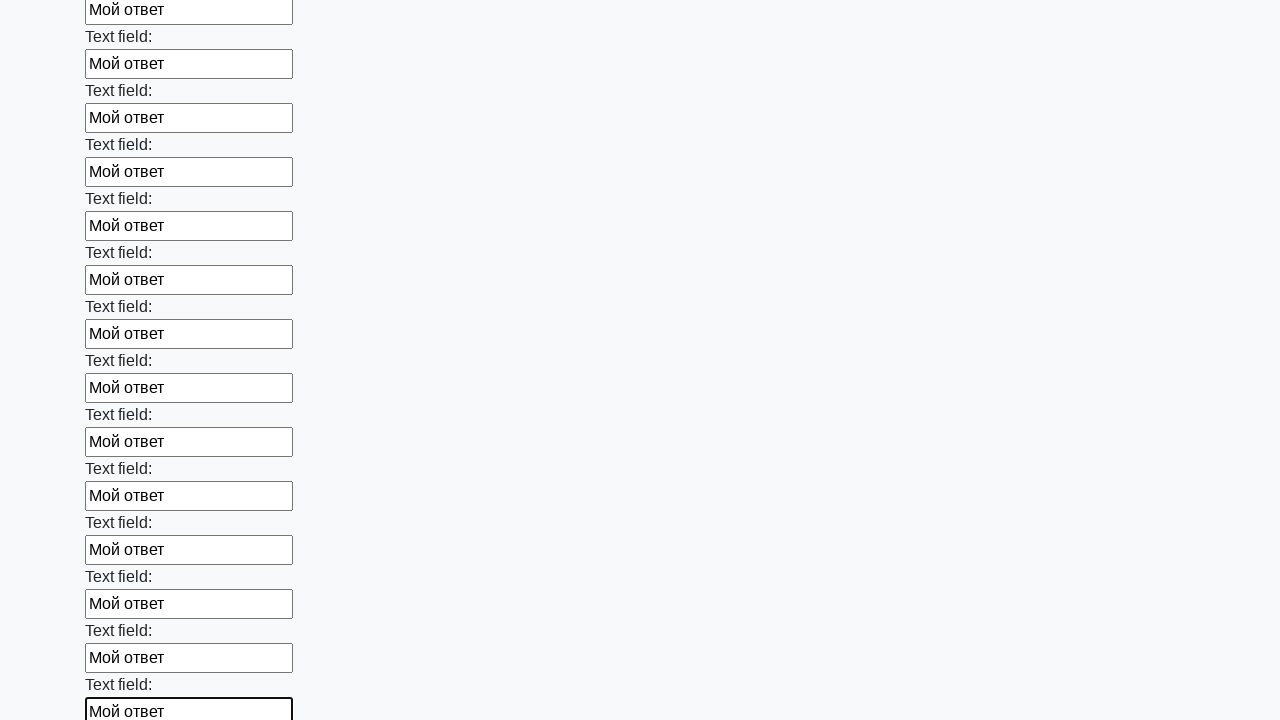

Filled input field with 'Мой ответ' on input >> nth=61
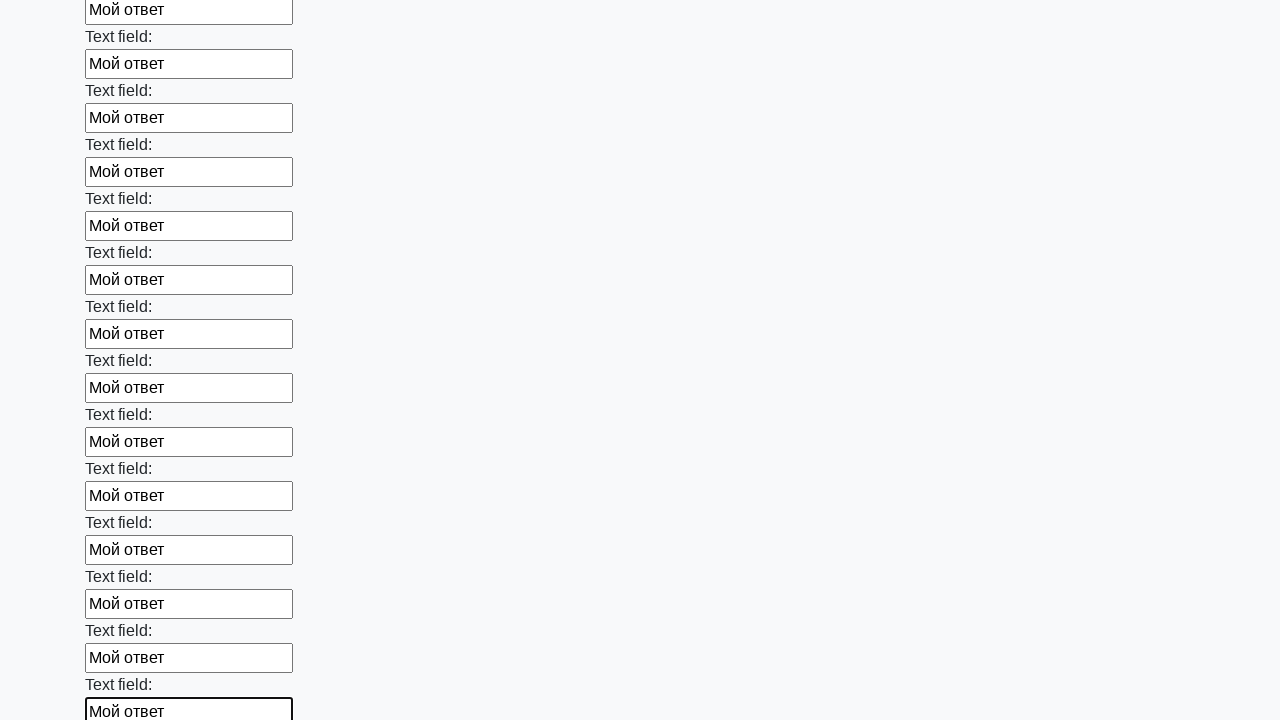

Filled input field with 'Мой ответ' on input >> nth=62
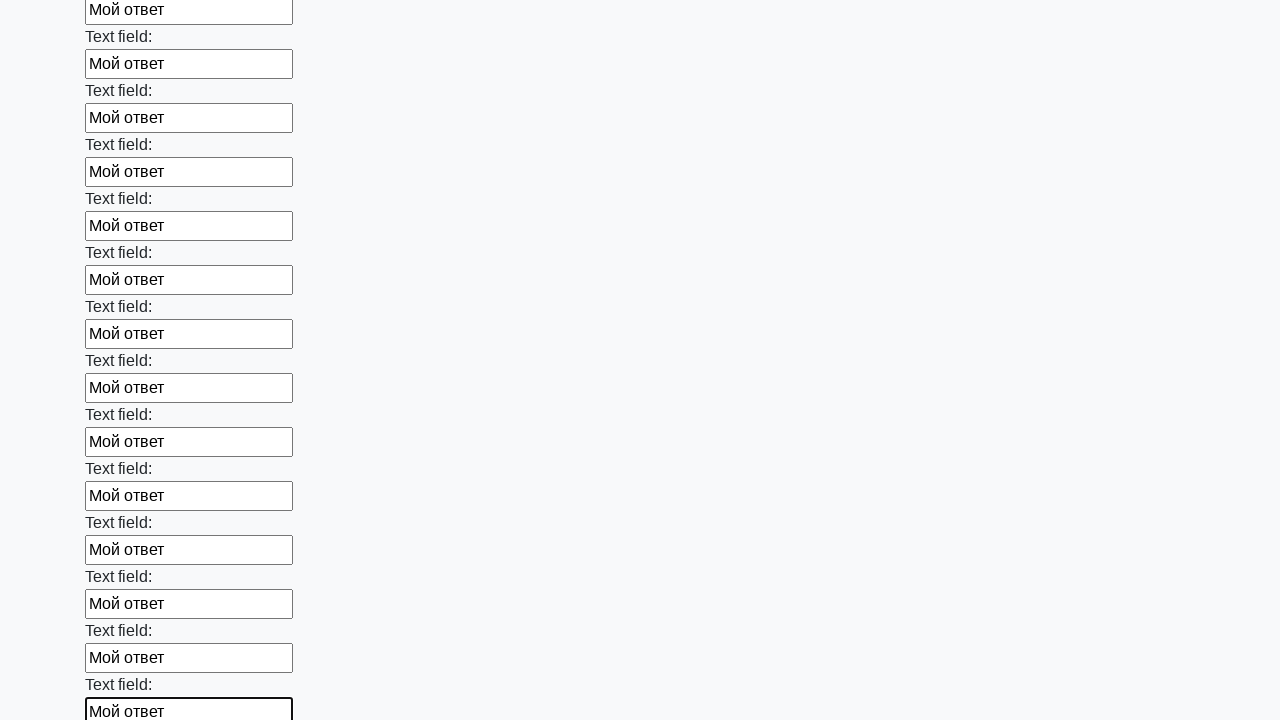

Filled input field with 'Мой ответ' on input >> nth=63
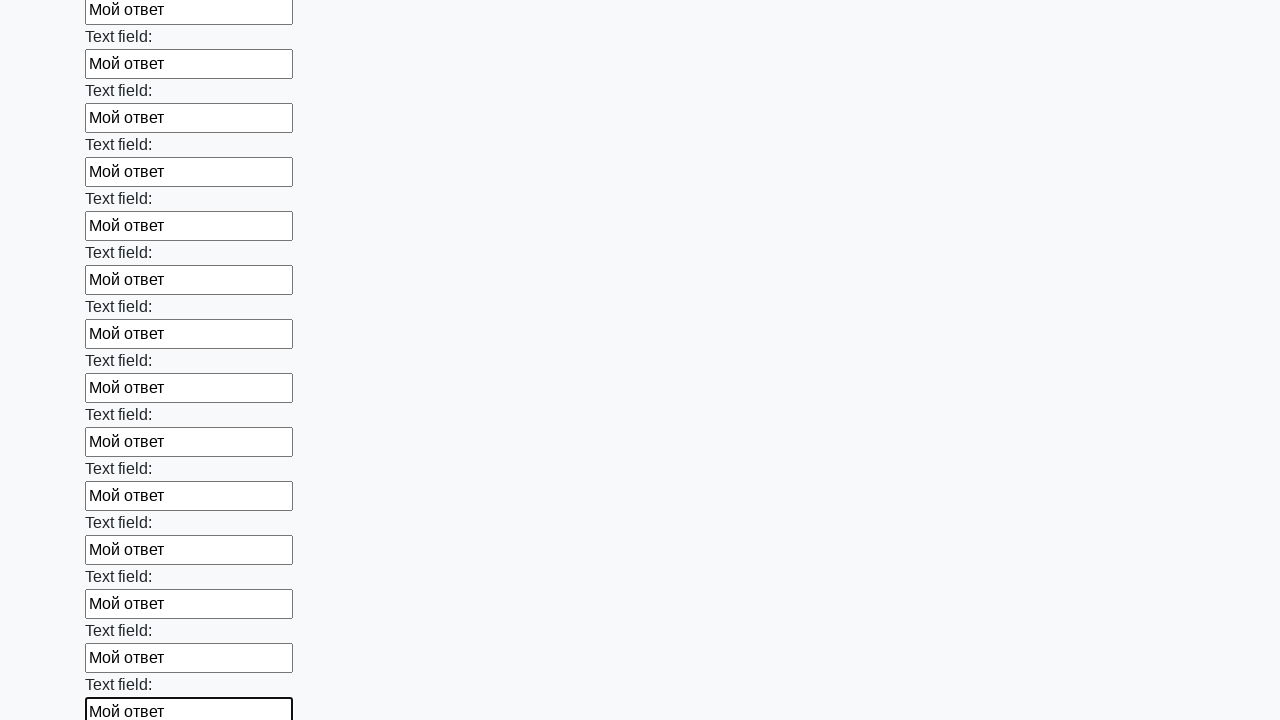

Filled input field with 'Мой ответ' on input >> nth=64
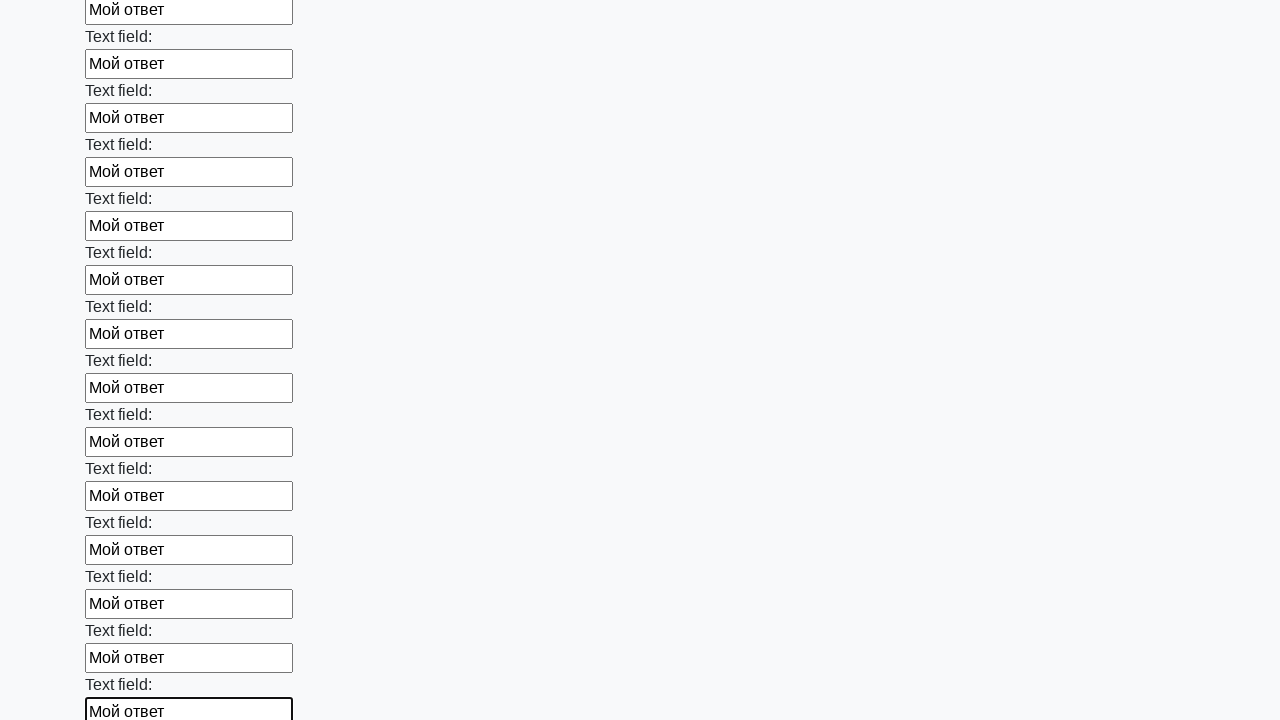

Filled input field with 'Мой ответ' on input >> nth=65
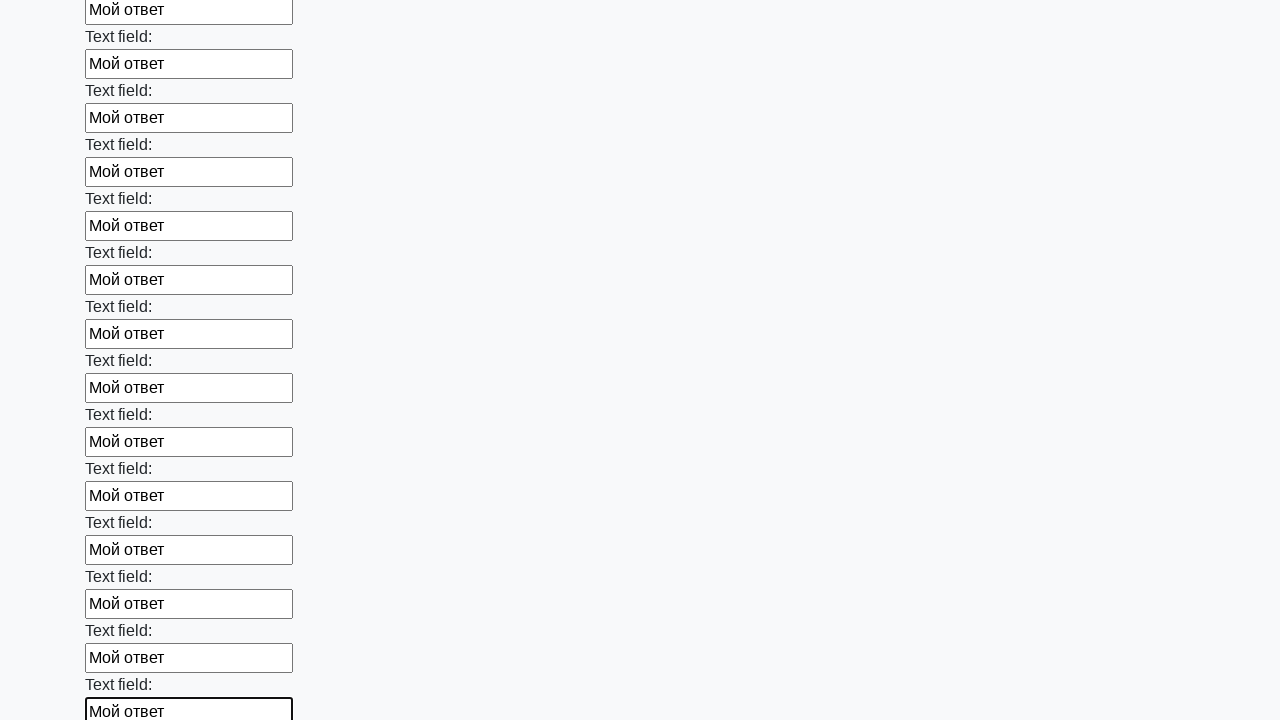

Filled input field with 'Мой ответ' on input >> nth=66
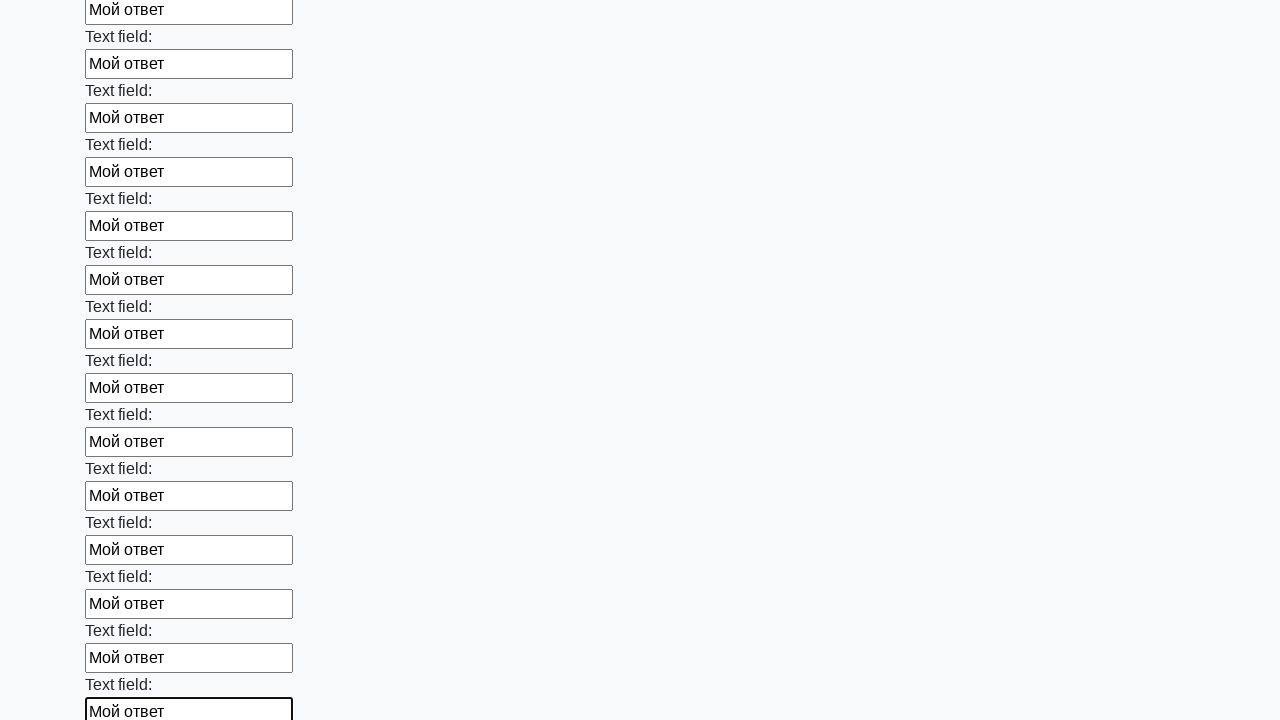

Filled input field with 'Мой ответ' on input >> nth=67
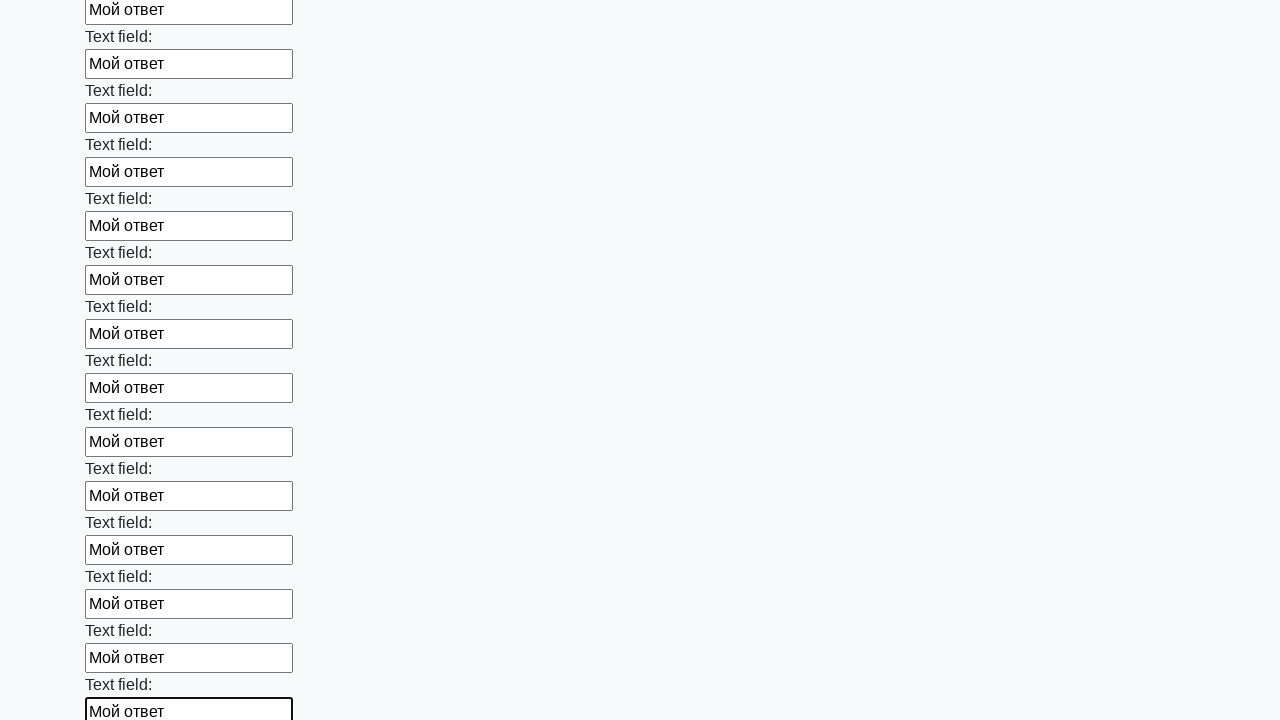

Filled input field with 'Мой ответ' on input >> nth=68
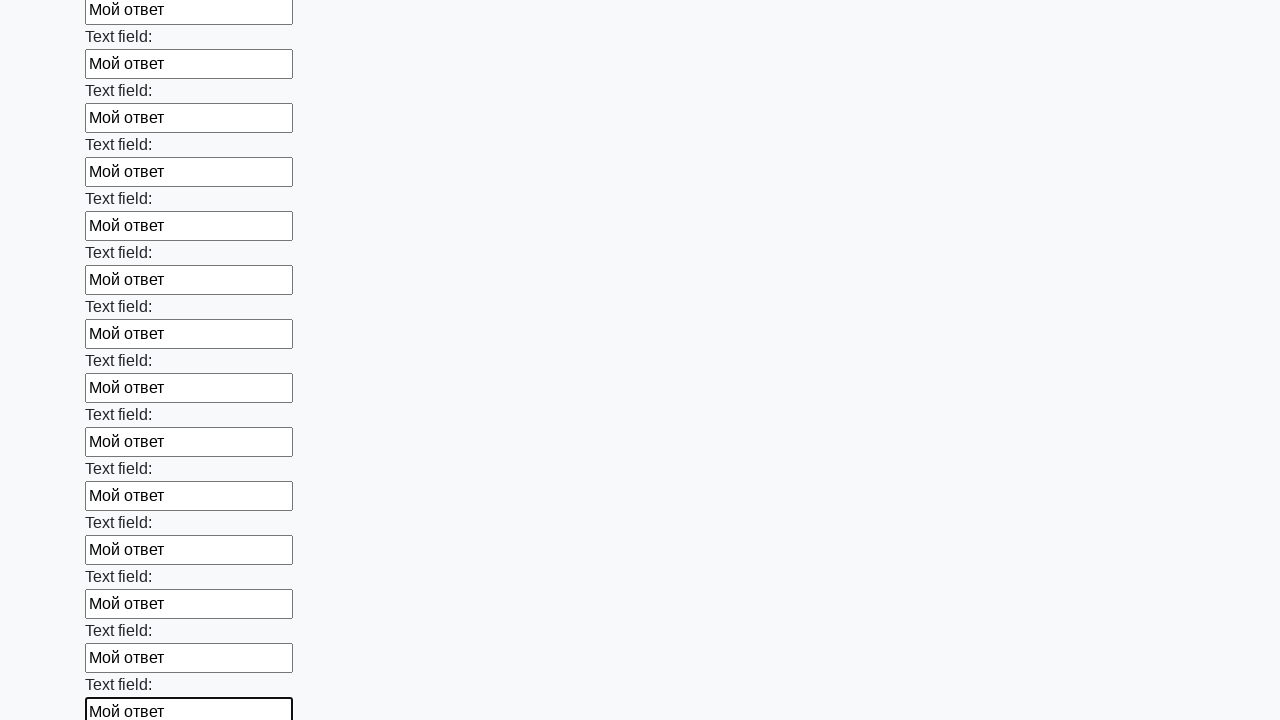

Filled input field with 'Мой ответ' on input >> nth=69
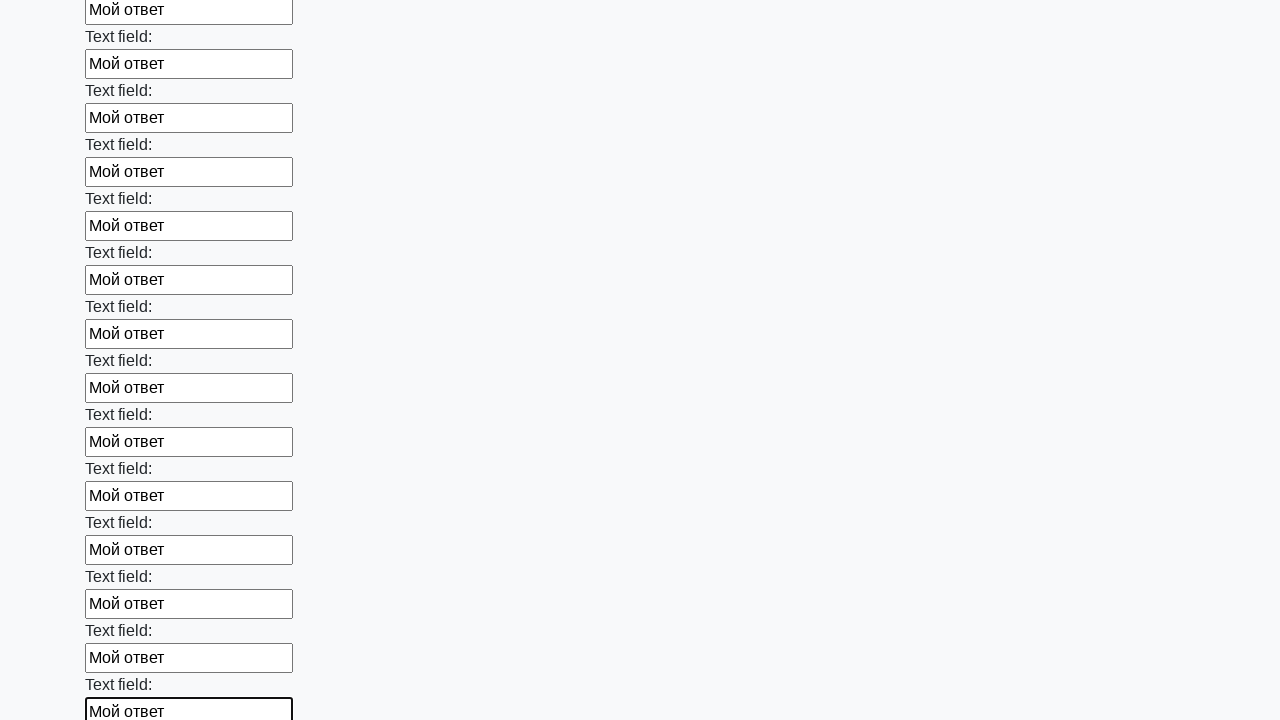

Filled input field with 'Мой ответ' on input >> nth=70
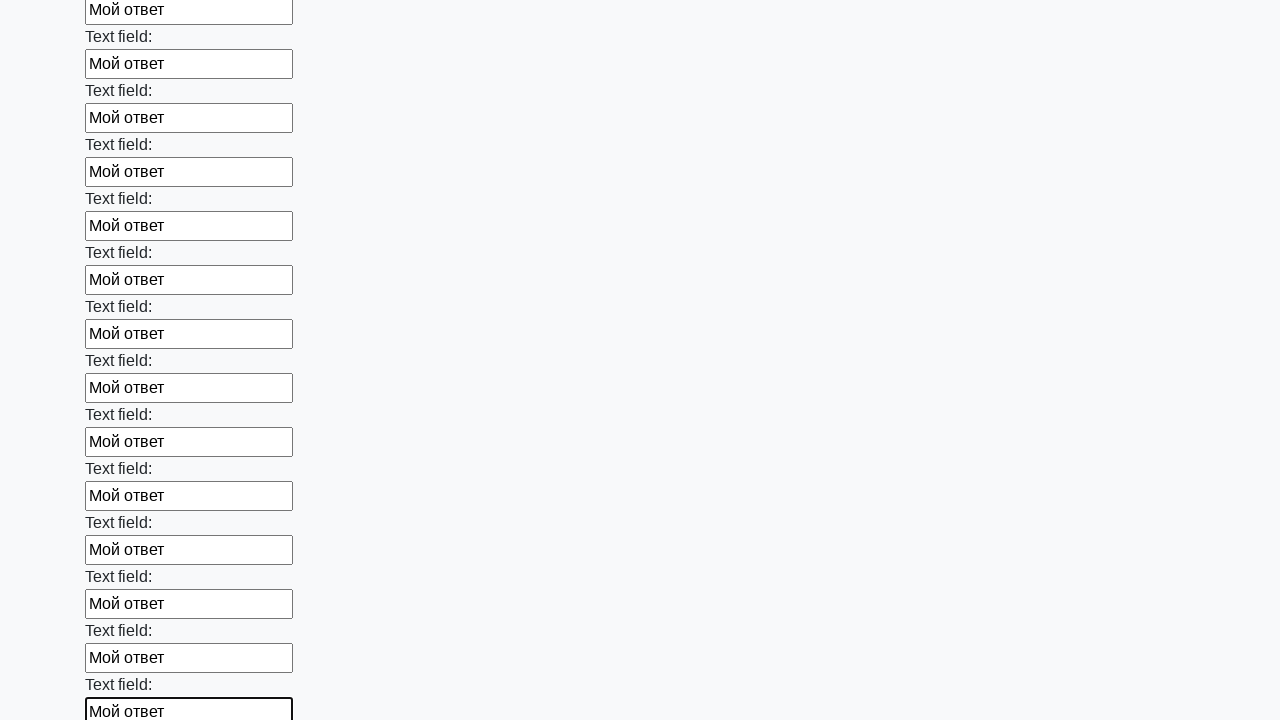

Filled input field with 'Мой ответ' on input >> nth=71
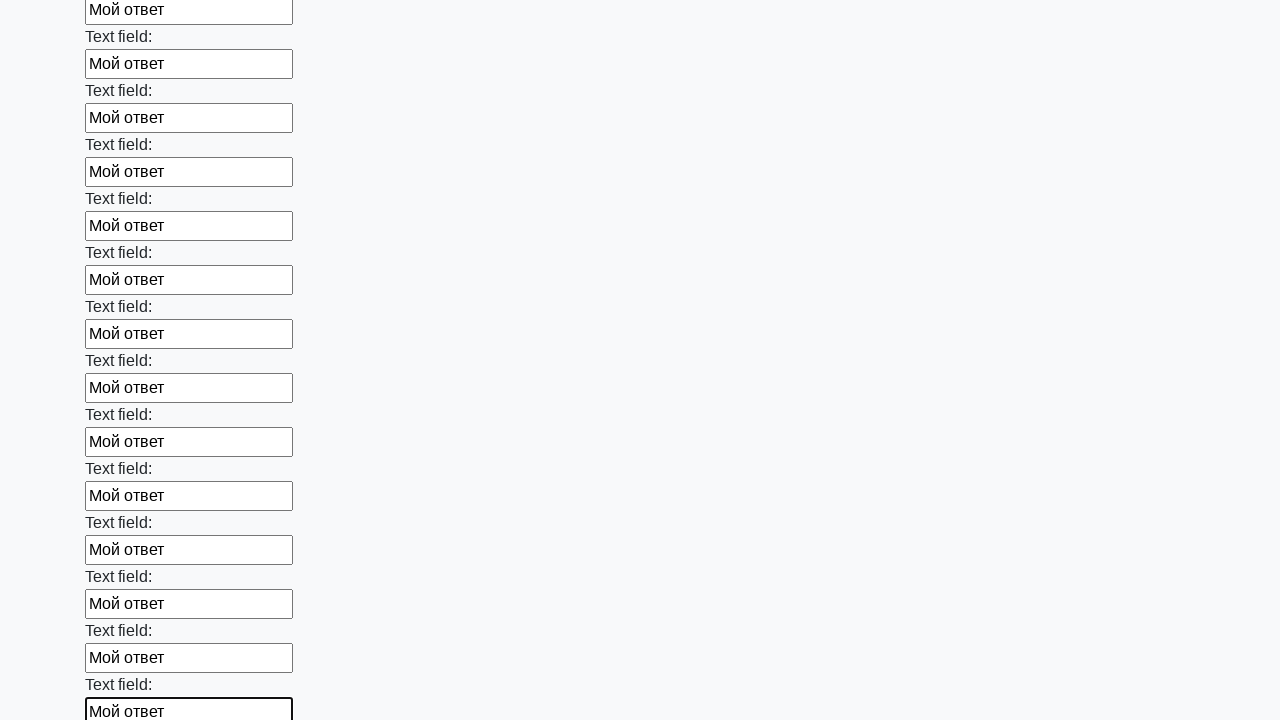

Filled input field with 'Мой ответ' on input >> nth=72
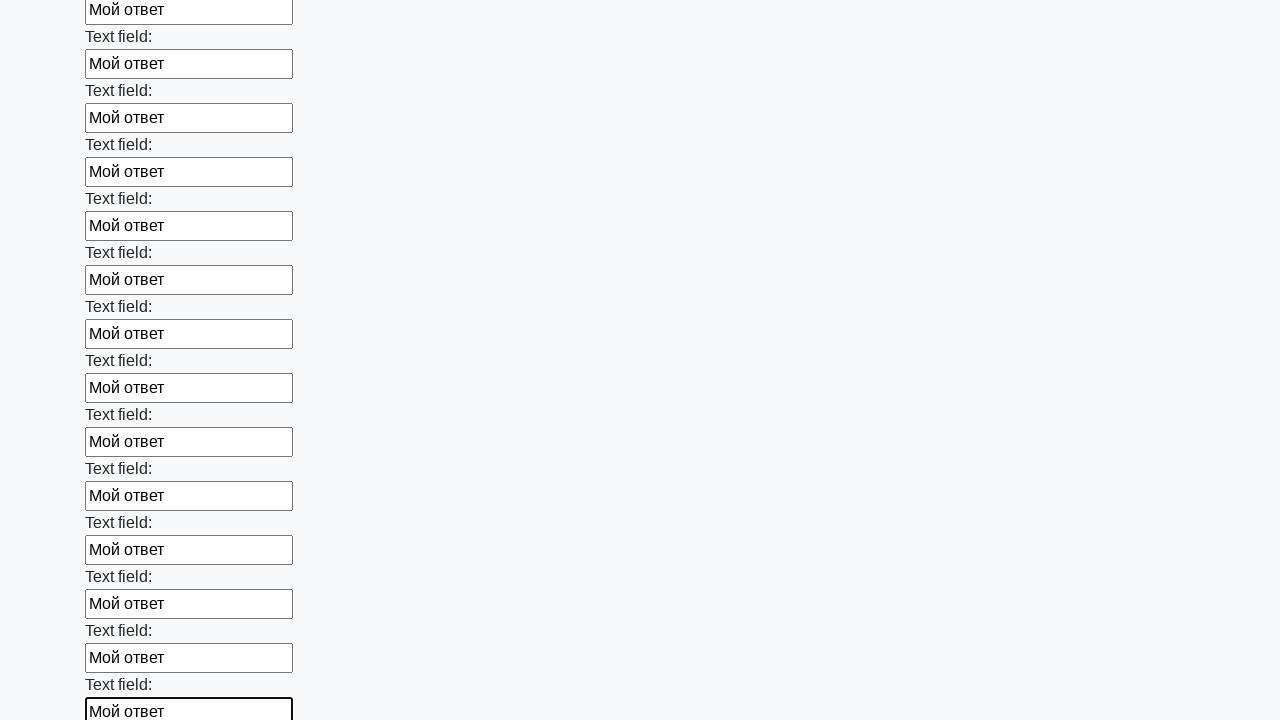

Filled input field with 'Мой ответ' on input >> nth=73
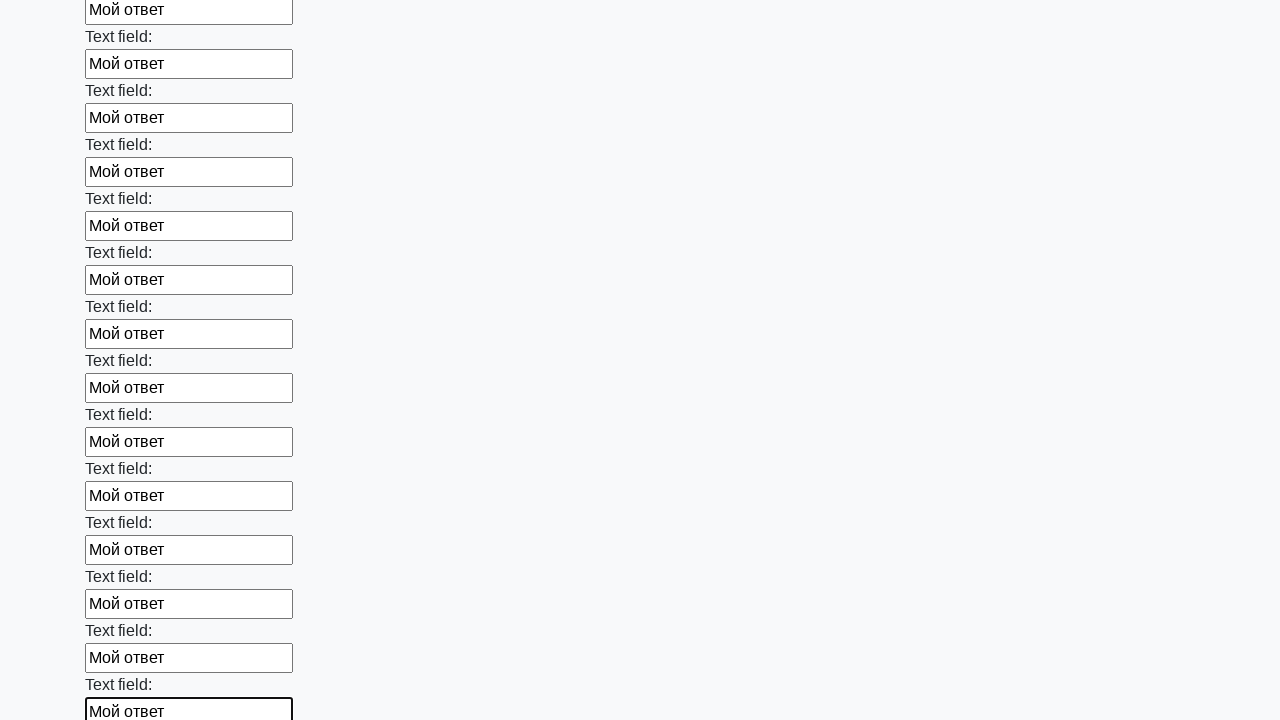

Filled input field with 'Мой ответ' on input >> nth=74
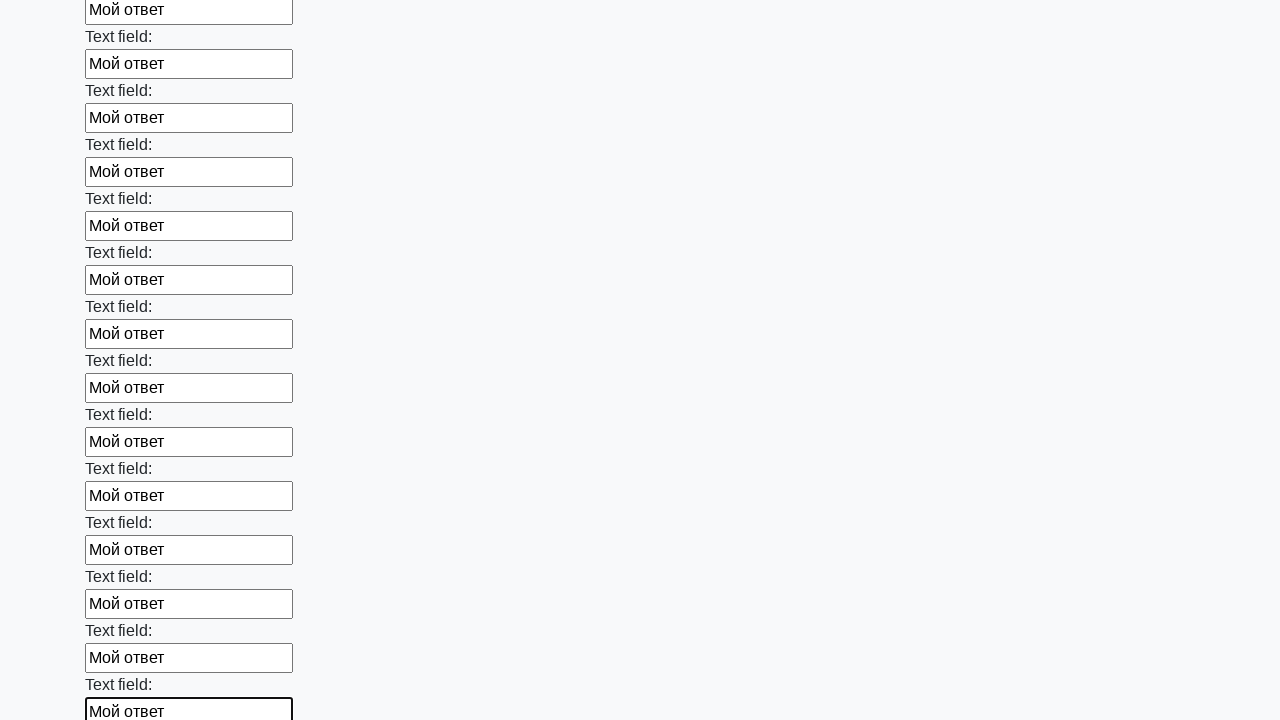

Filled input field with 'Мой ответ' on input >> nth=75
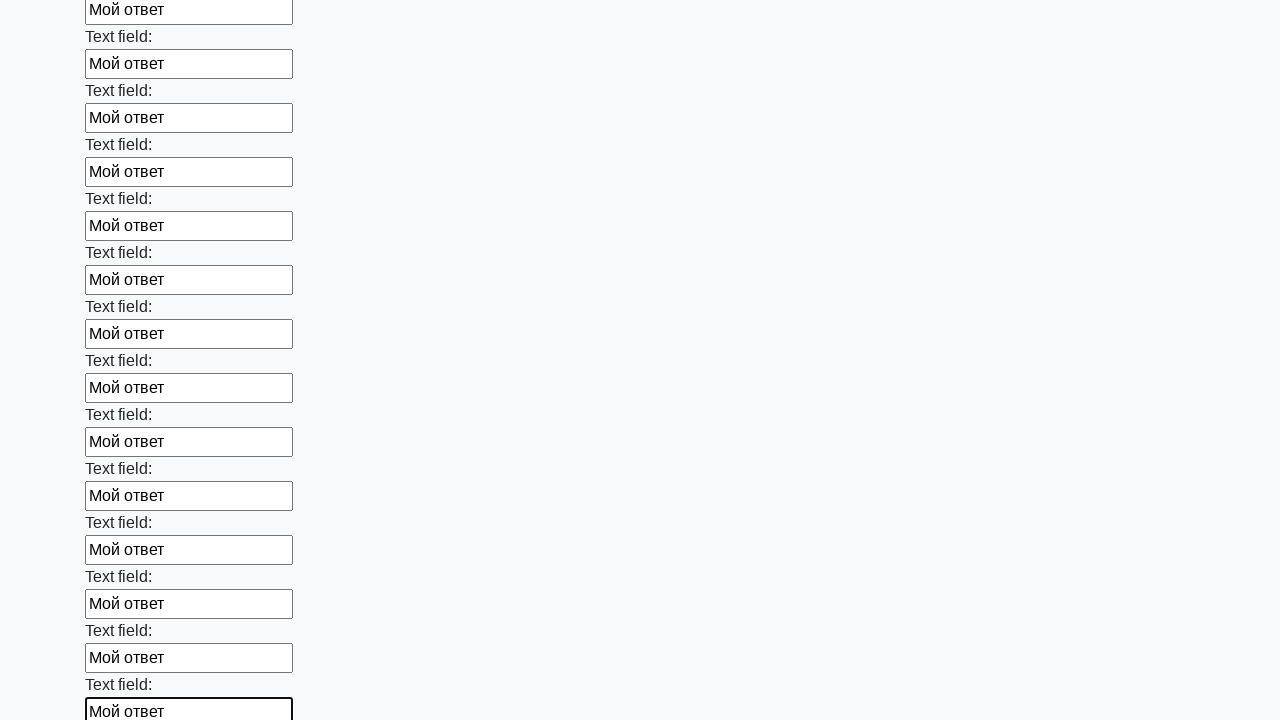

Filled input field with 'Мой ответ' on input >> nth=76
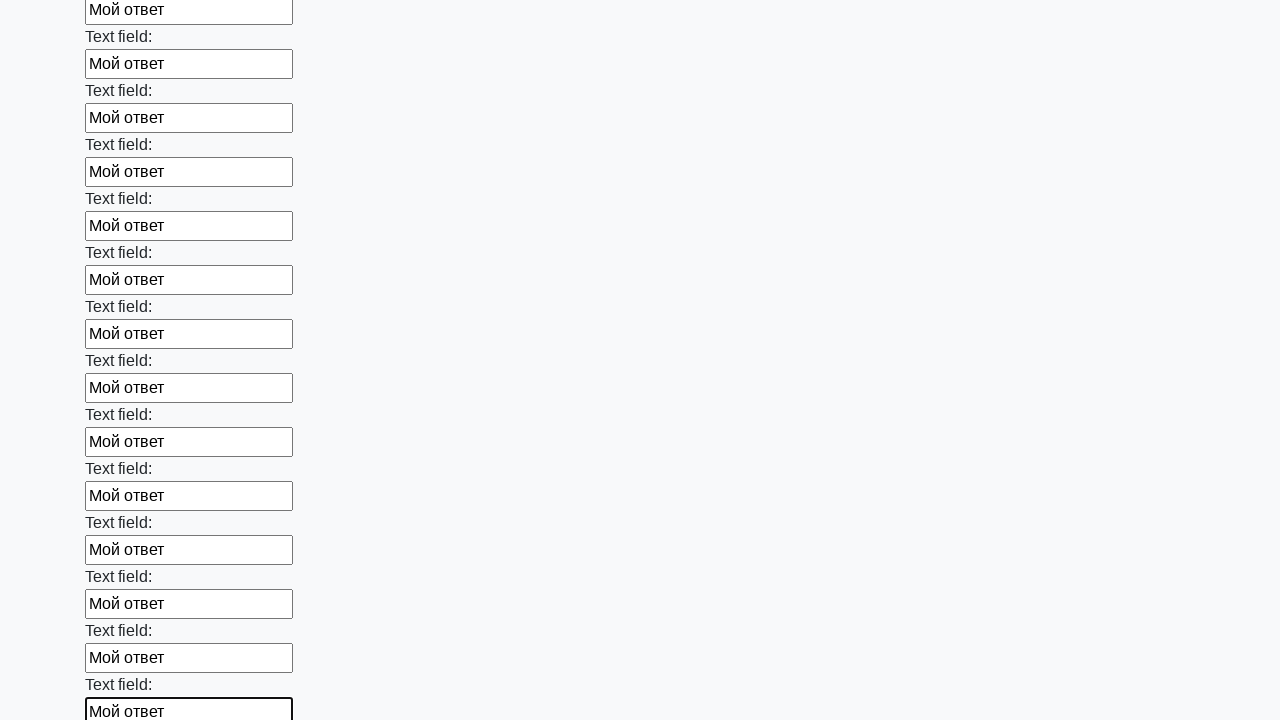

Filled input field with 'Мой ответ' on input >> nth=77
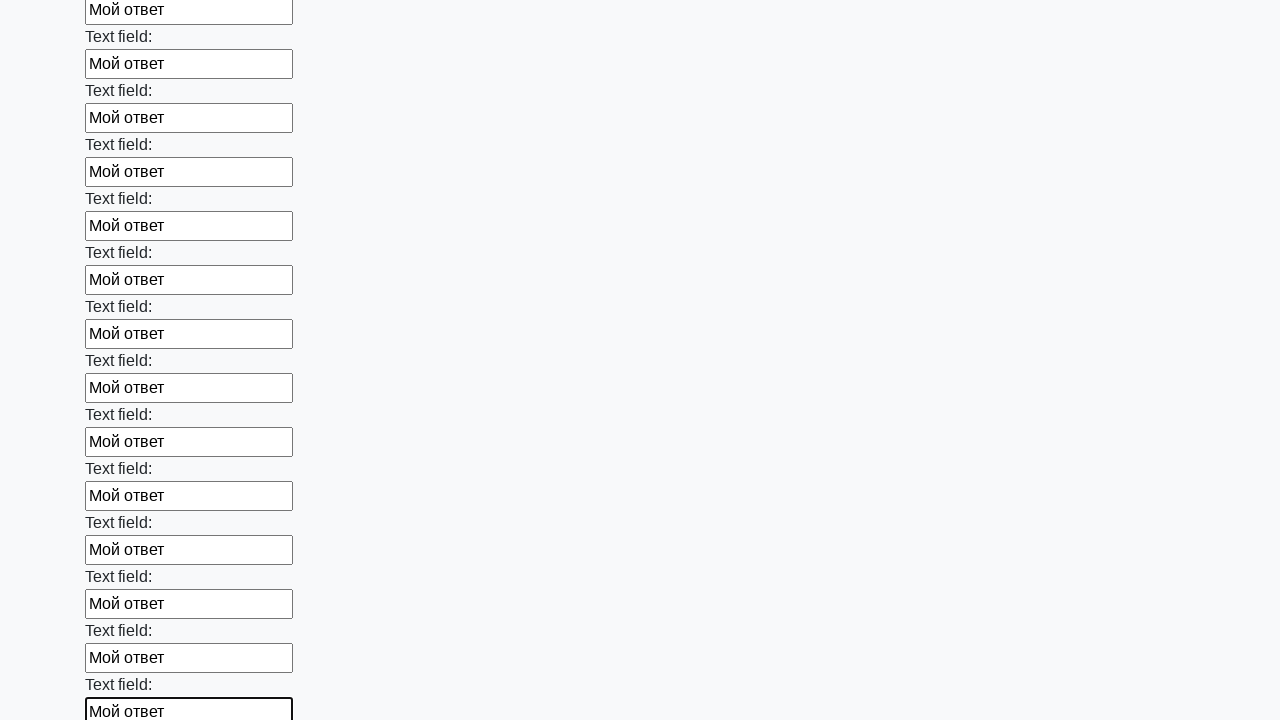

Filled input field with 'Мой ответ' on input >> nth=78
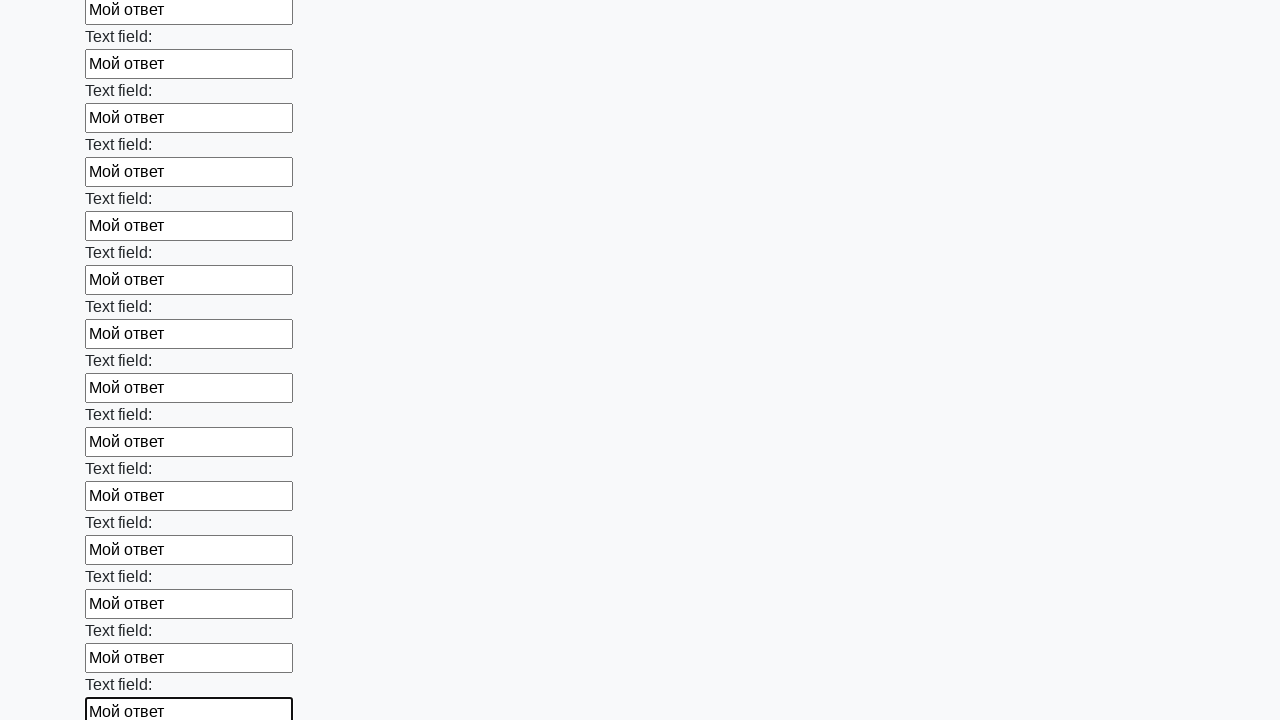

Filled input field with 'Мой ответ' on input >> nth=79
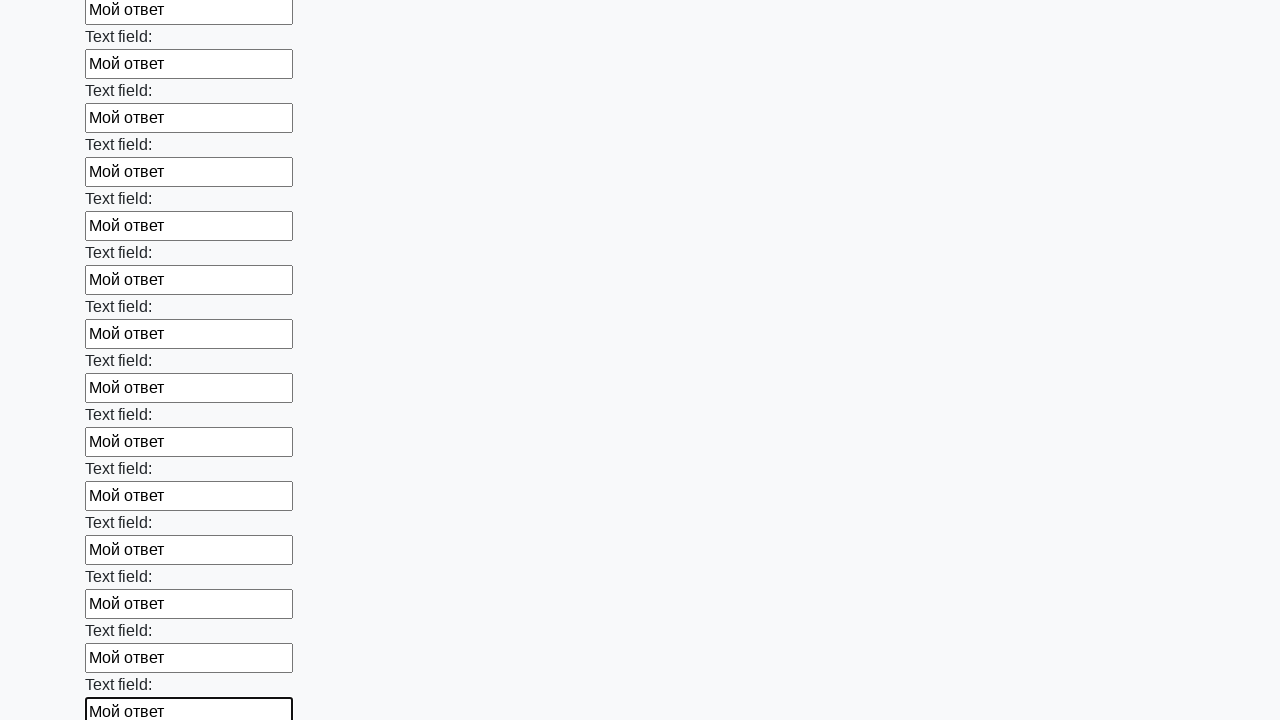

Filled input field with 'Мой ответ' on input >> nth=80
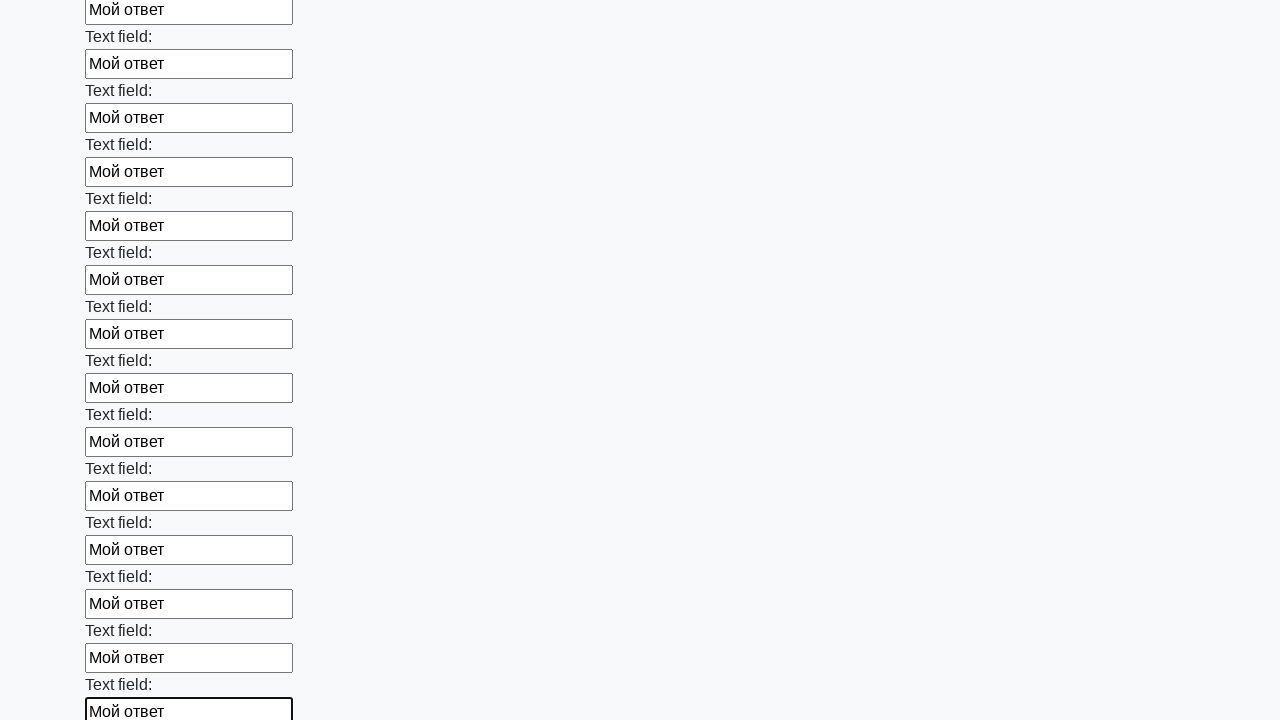

Filled input field with 'Мой ответ' on input >> nth=81
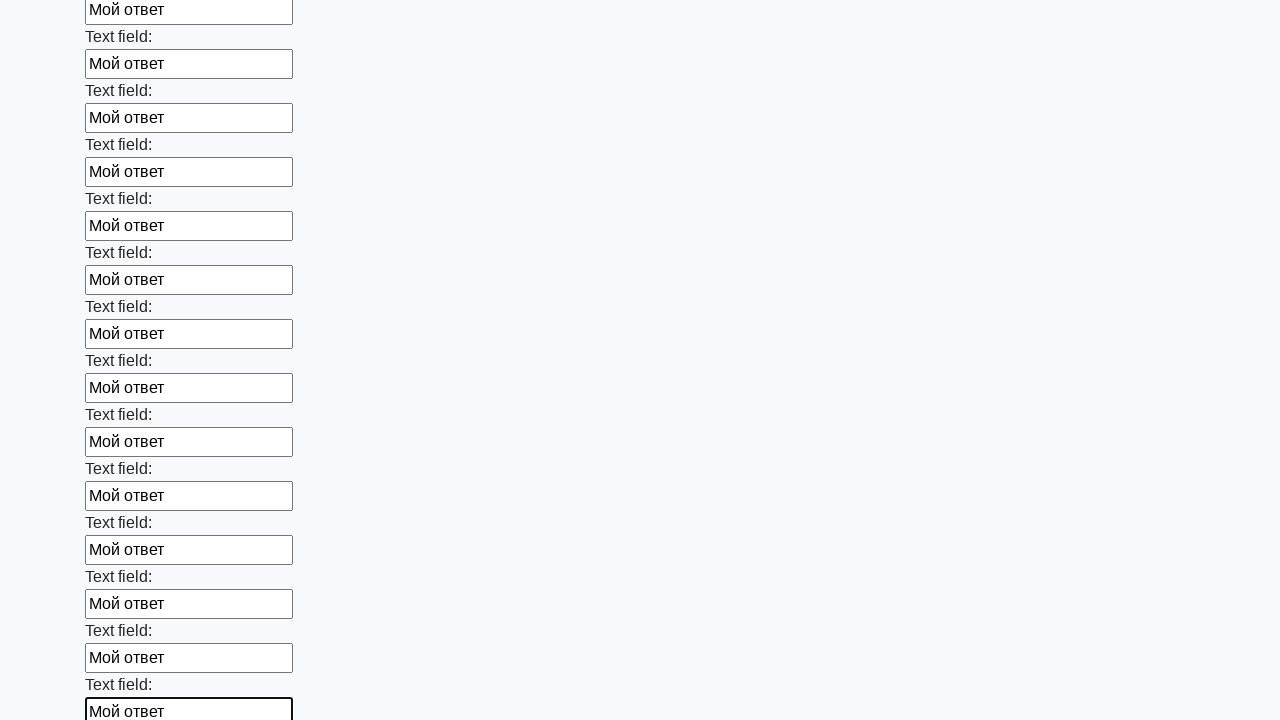

Filled input field with 'Мой ответ' on input >> nth=82
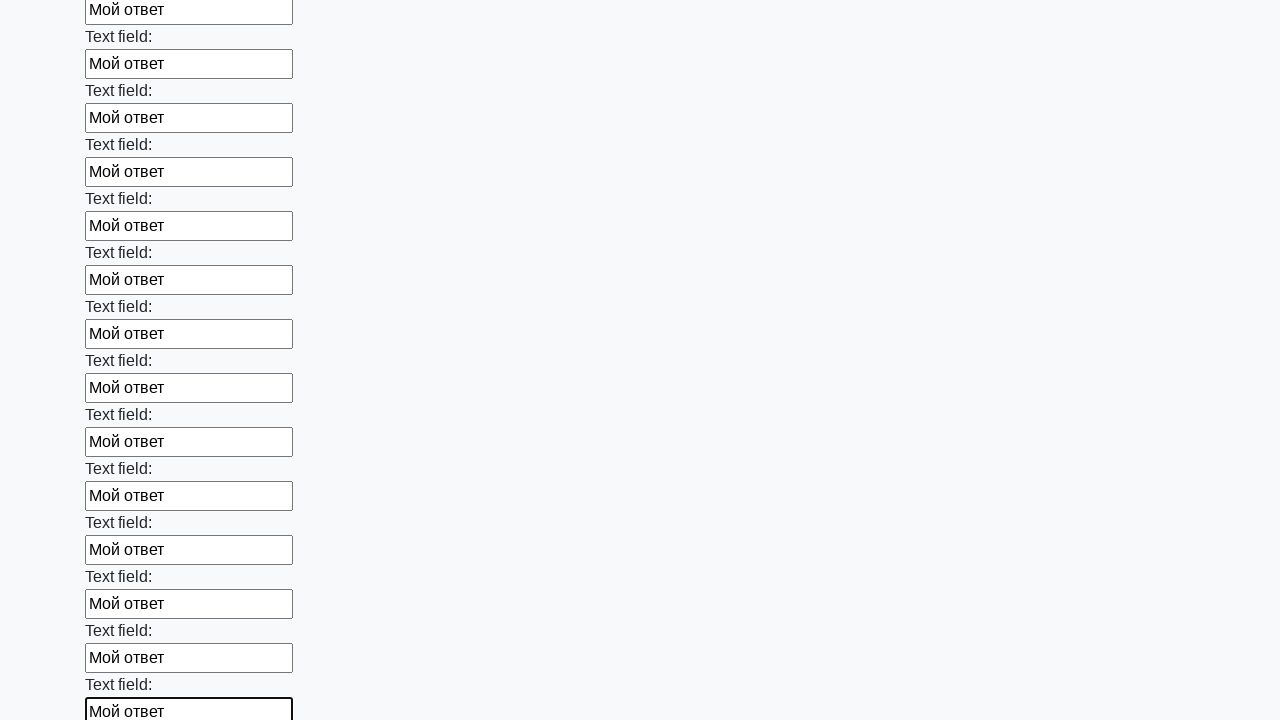

Filled input field with 'Мой ответ' on input >> nth=83
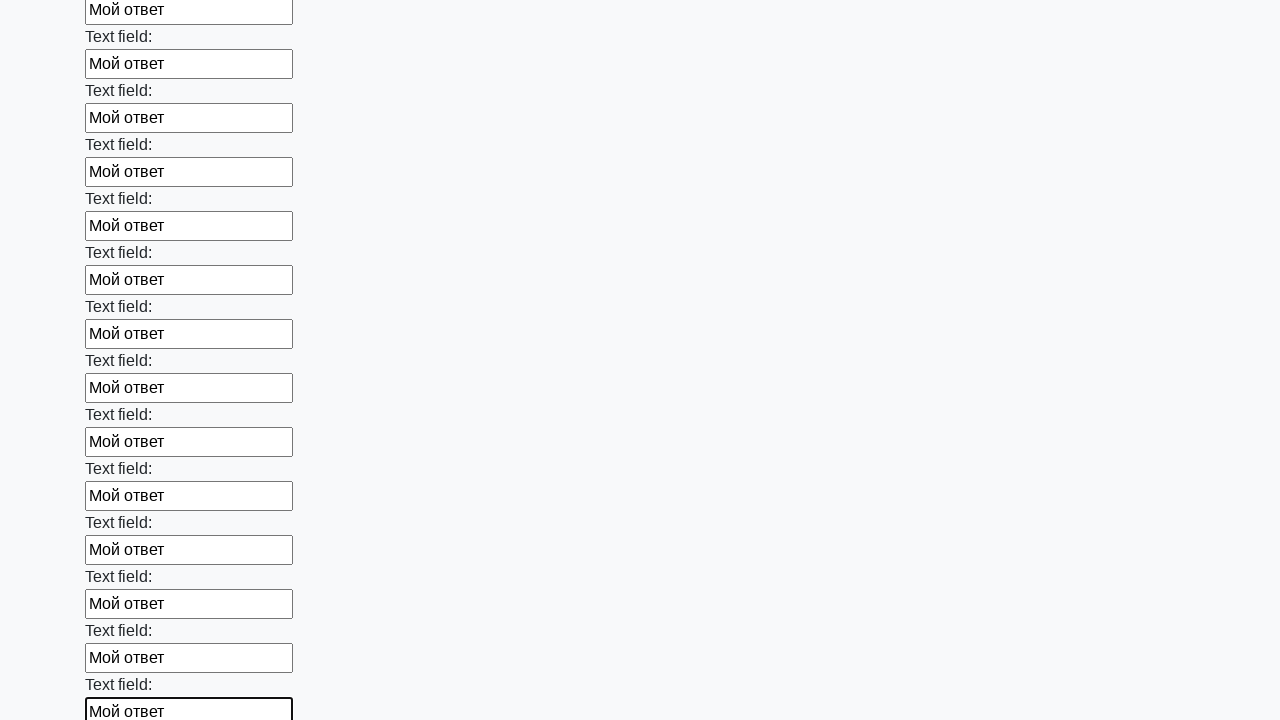

Filled input field with 'Мой ответ' on input >> nth=84
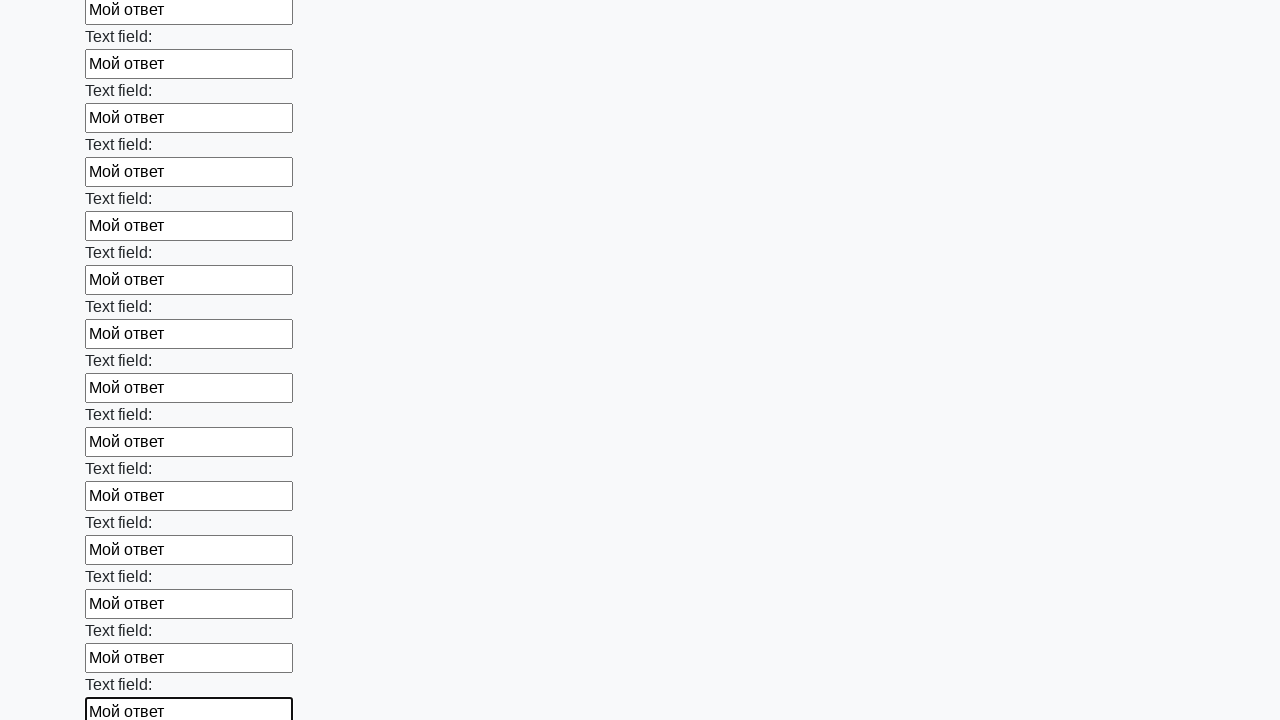

Filled input field with 'Мой ответ' on input >> nth=85
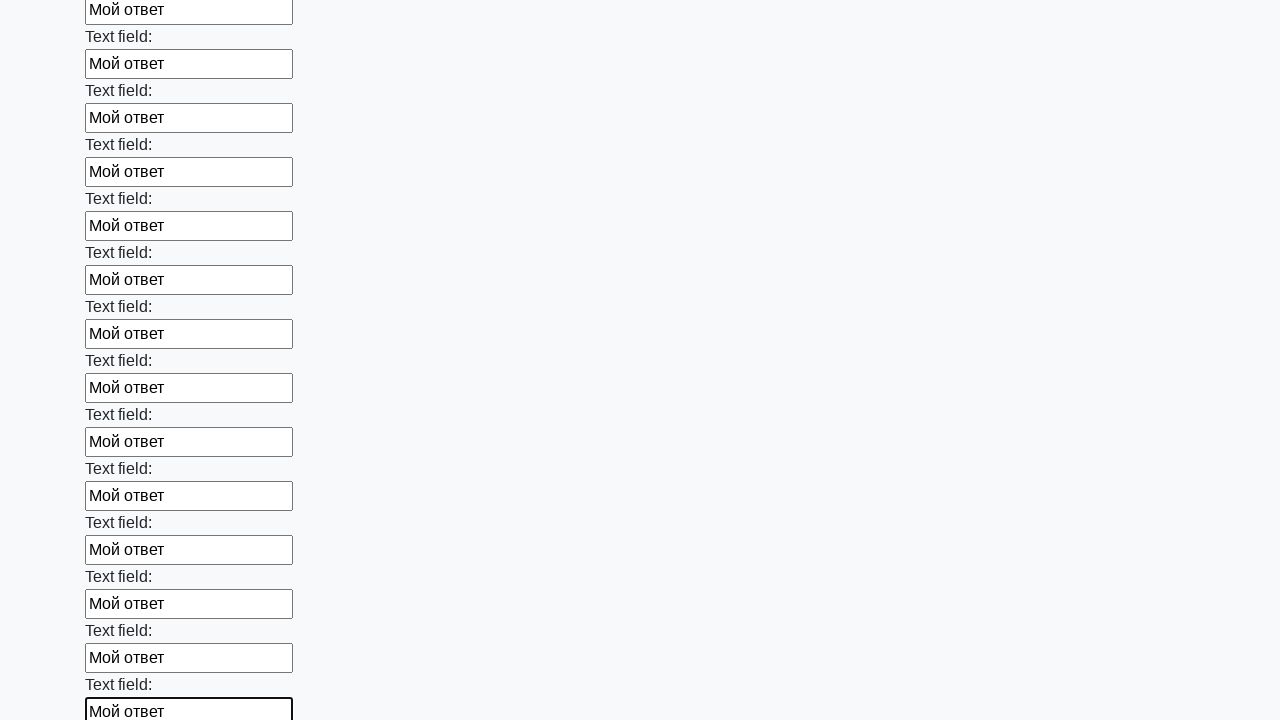

Filled input field with 'Мой ответ' on input >> nth=86
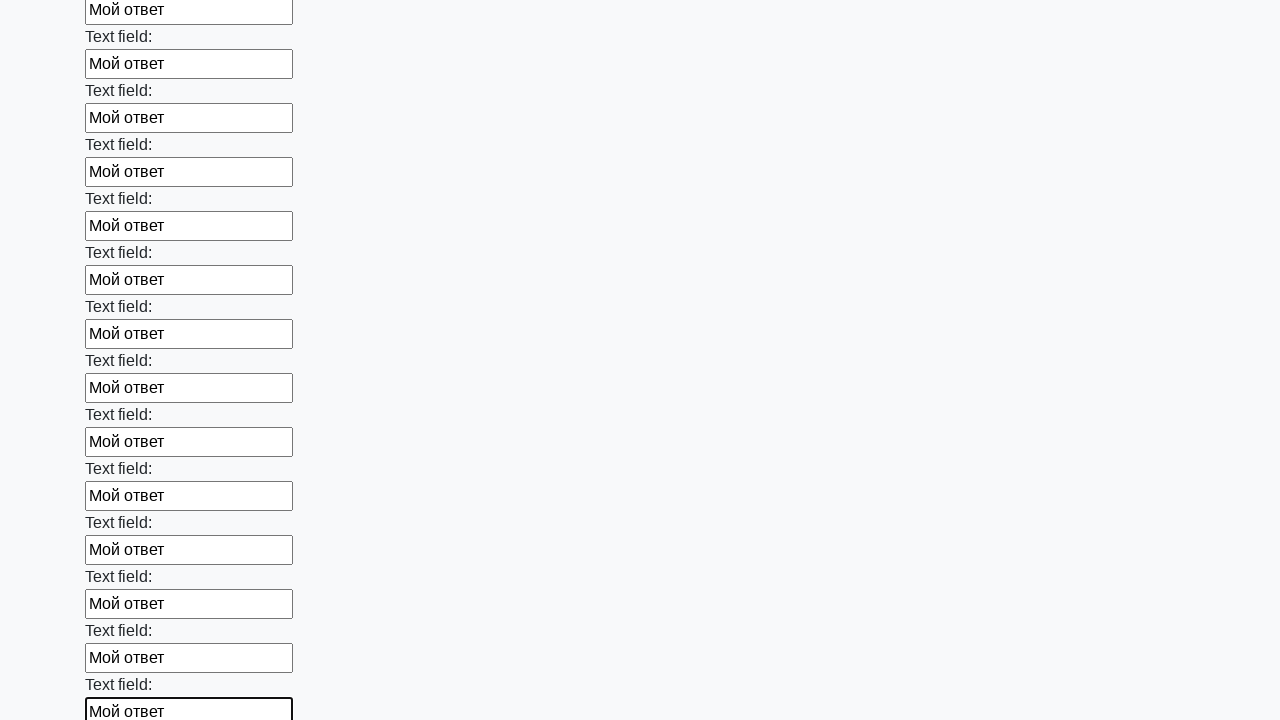

Filled input field with 'Мой ответ' on input >> nth=87
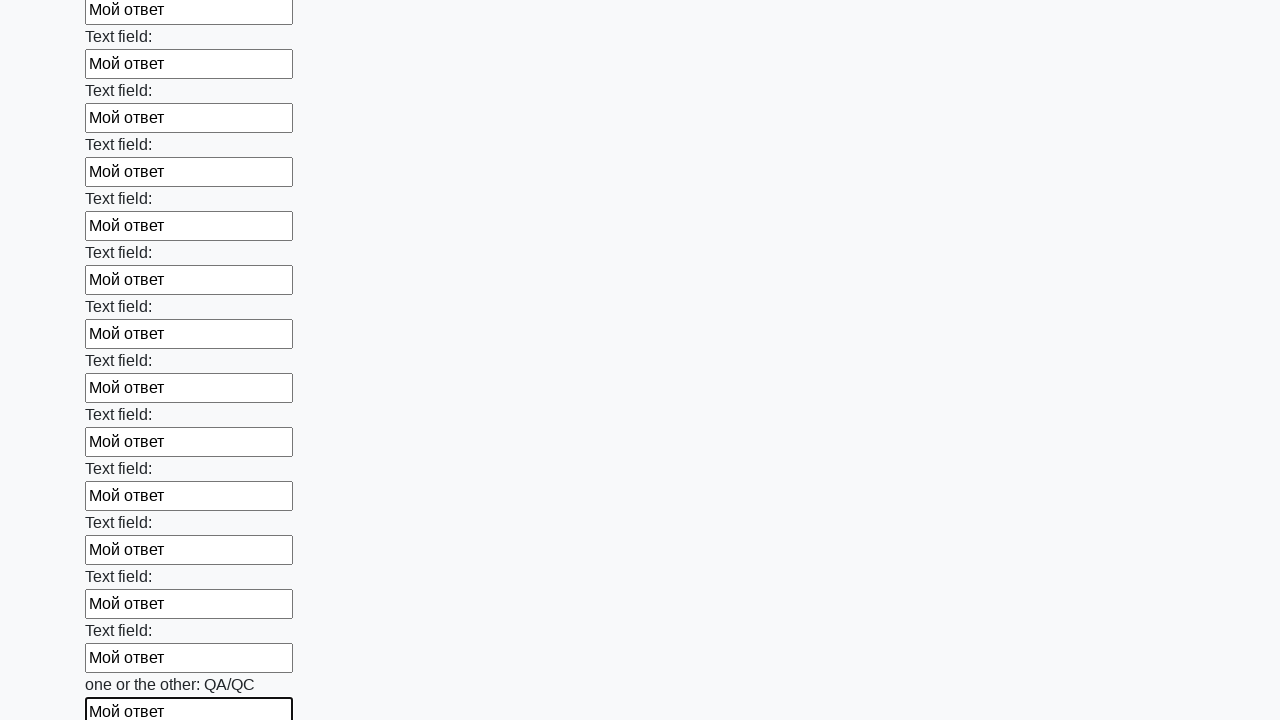

Filled input field with 'Мой ответ' on input >> nth=88
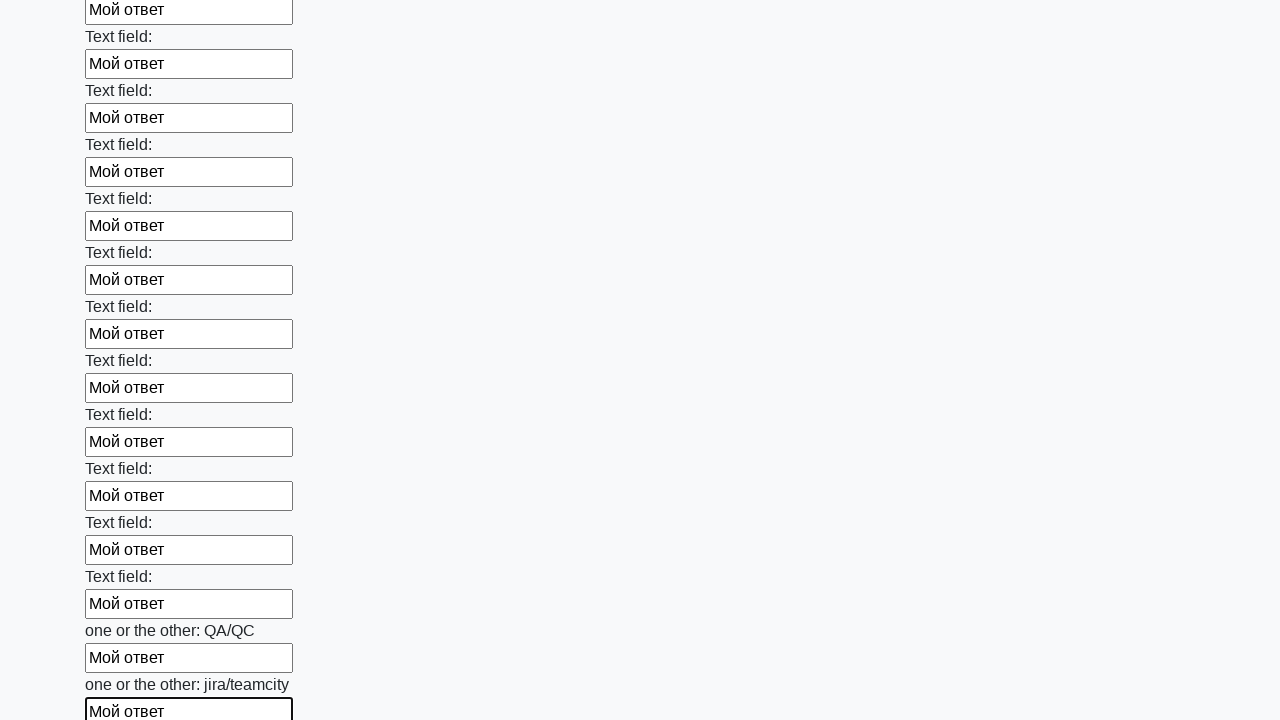

Filled input field with 'Мой ответ' on input >> nth=89
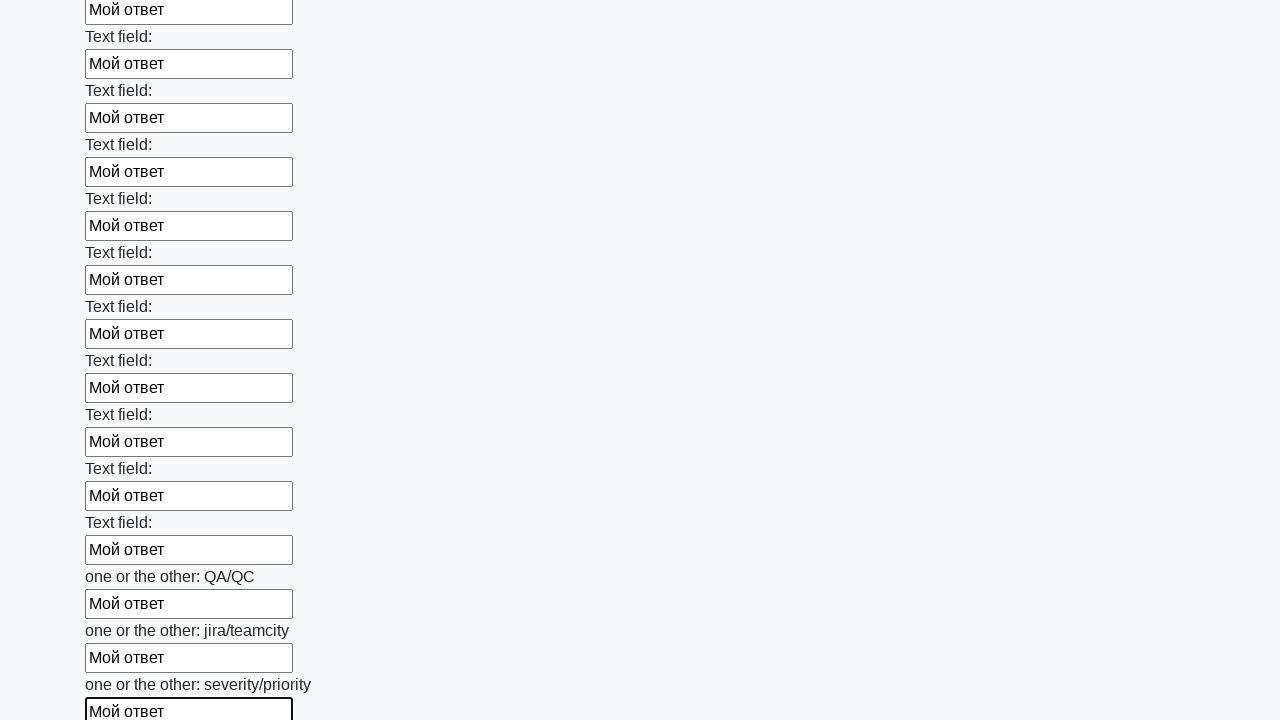

Filled input field with 'Мой ответ' on input >> nth=90
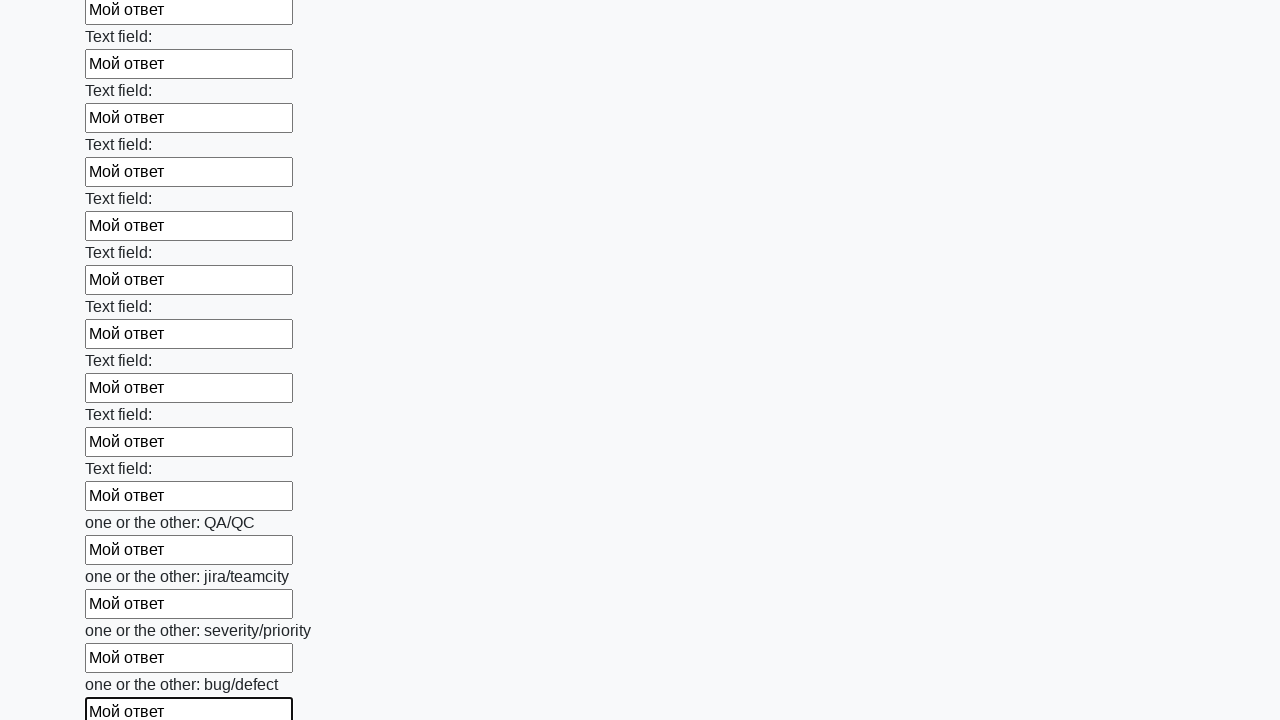

Filled input field with 'Мой ответ' on input >> nth=91
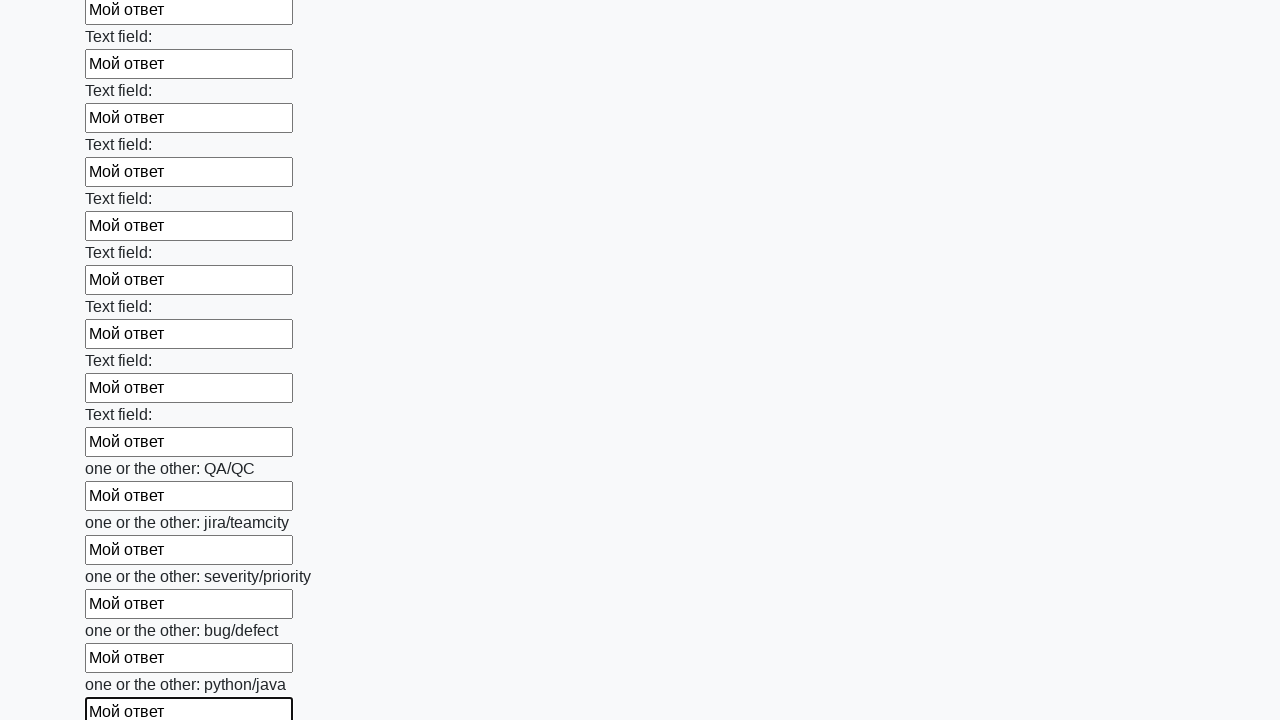

Filled input field with 'Мой ответ' on input >> nth=92
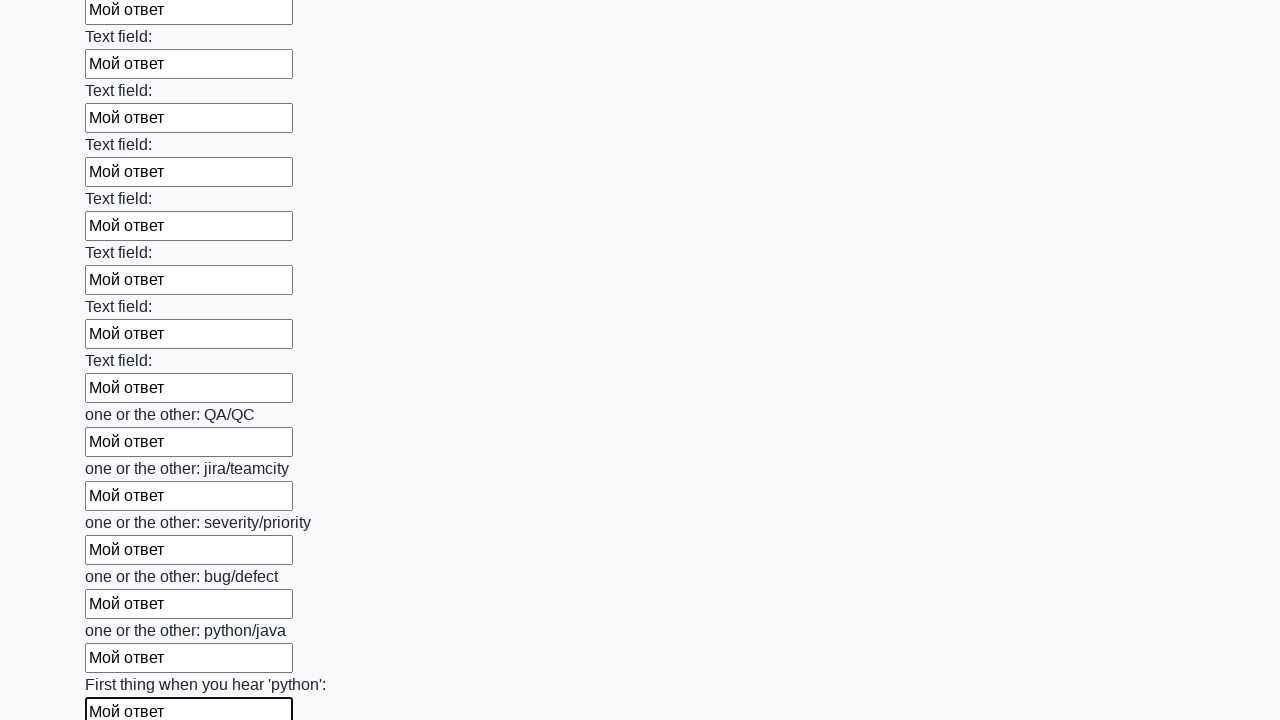

Filled input field with 'Мой ответ' on input >> nth=93
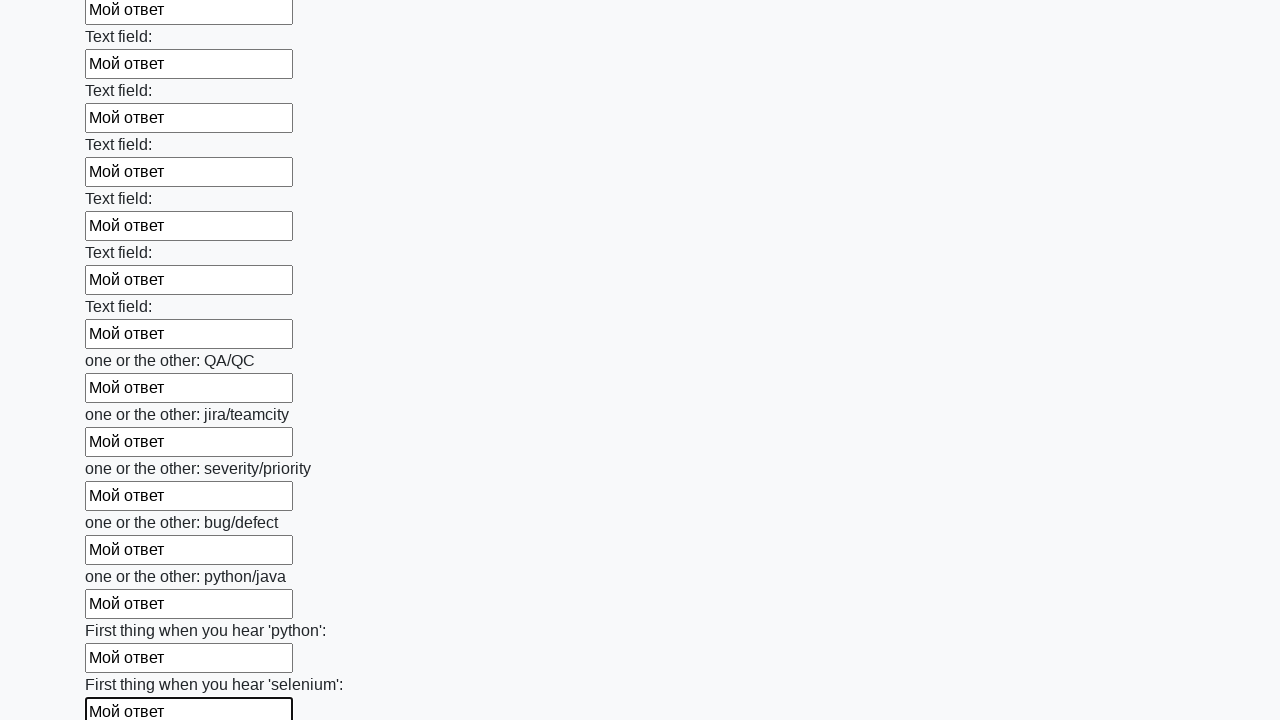

Filled input field with 'Мой ответ' on input >> nth=94
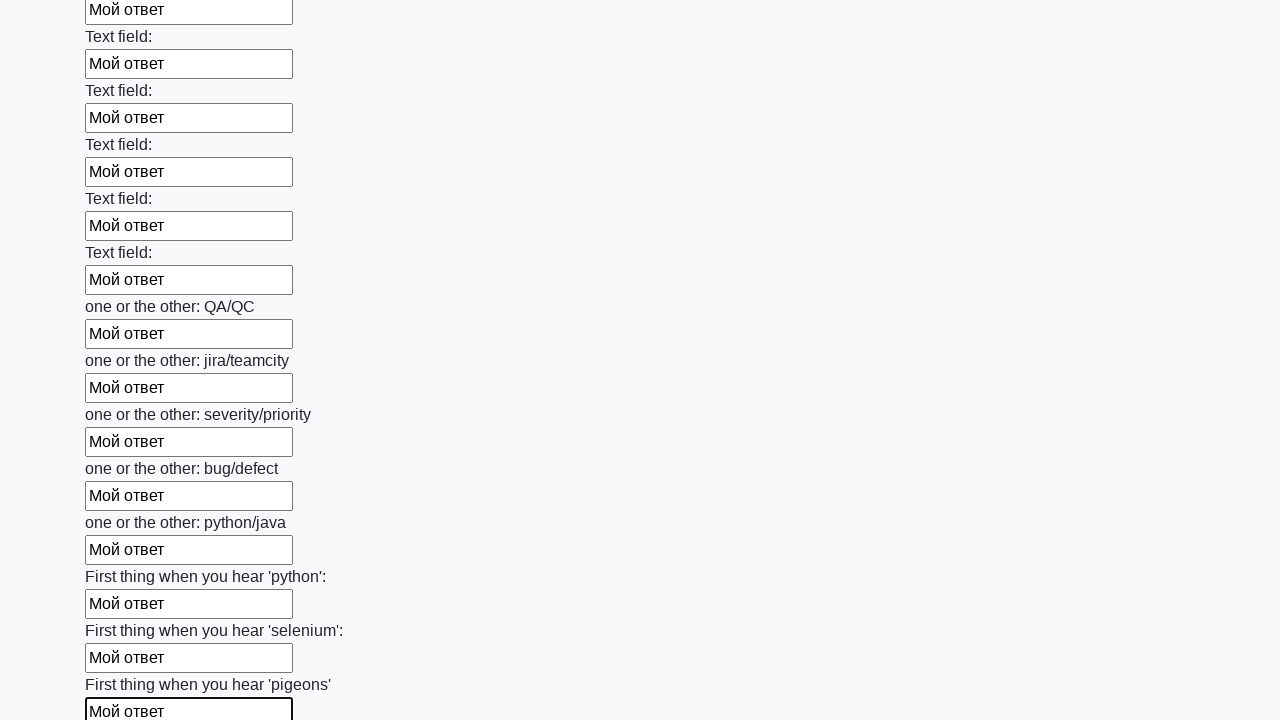

Filled input field with 'Мой ответ' on input >> nth=95
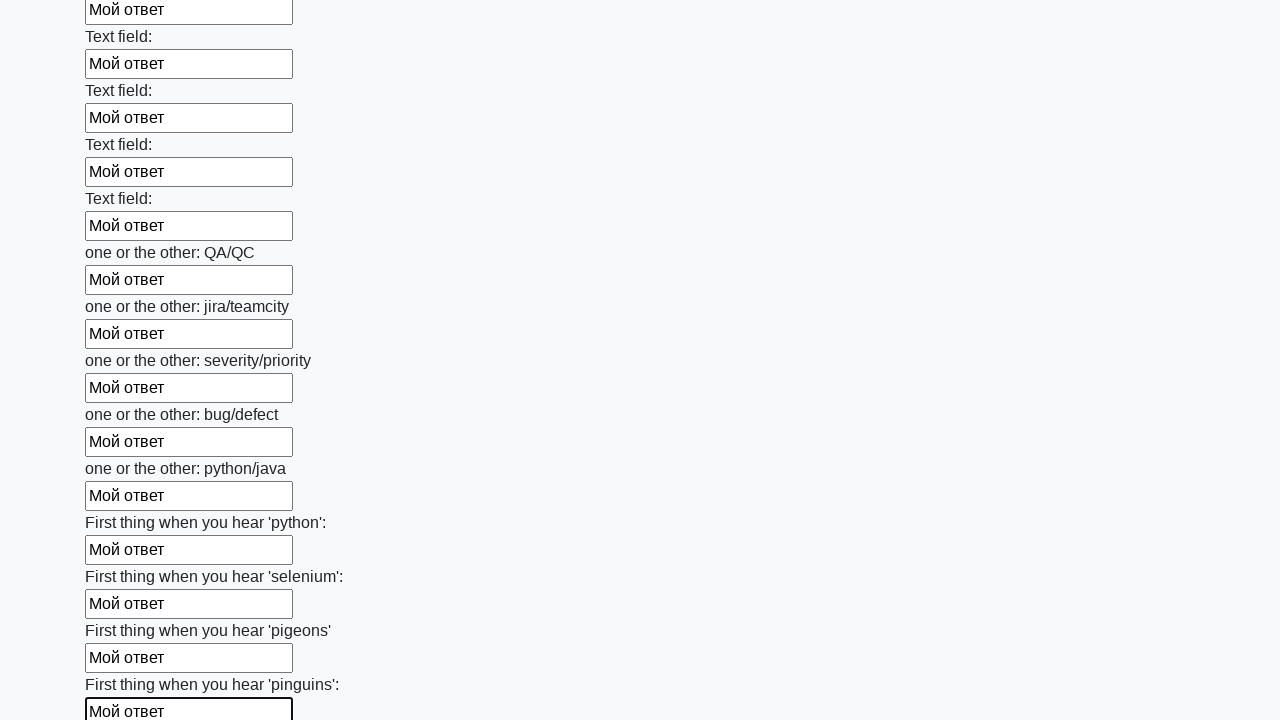

Filled input field with 'Мой ответ' on input >> nth=96
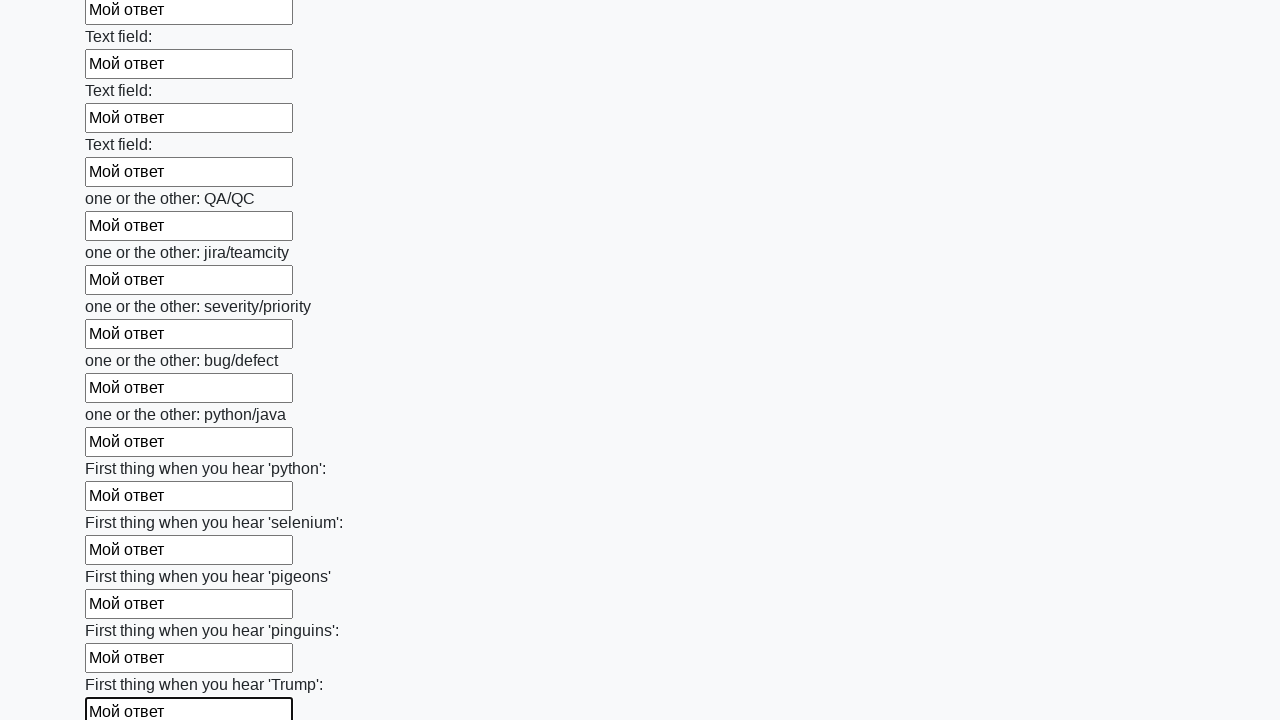

Filled input field with 'Мой ответ' on input >> nth=97
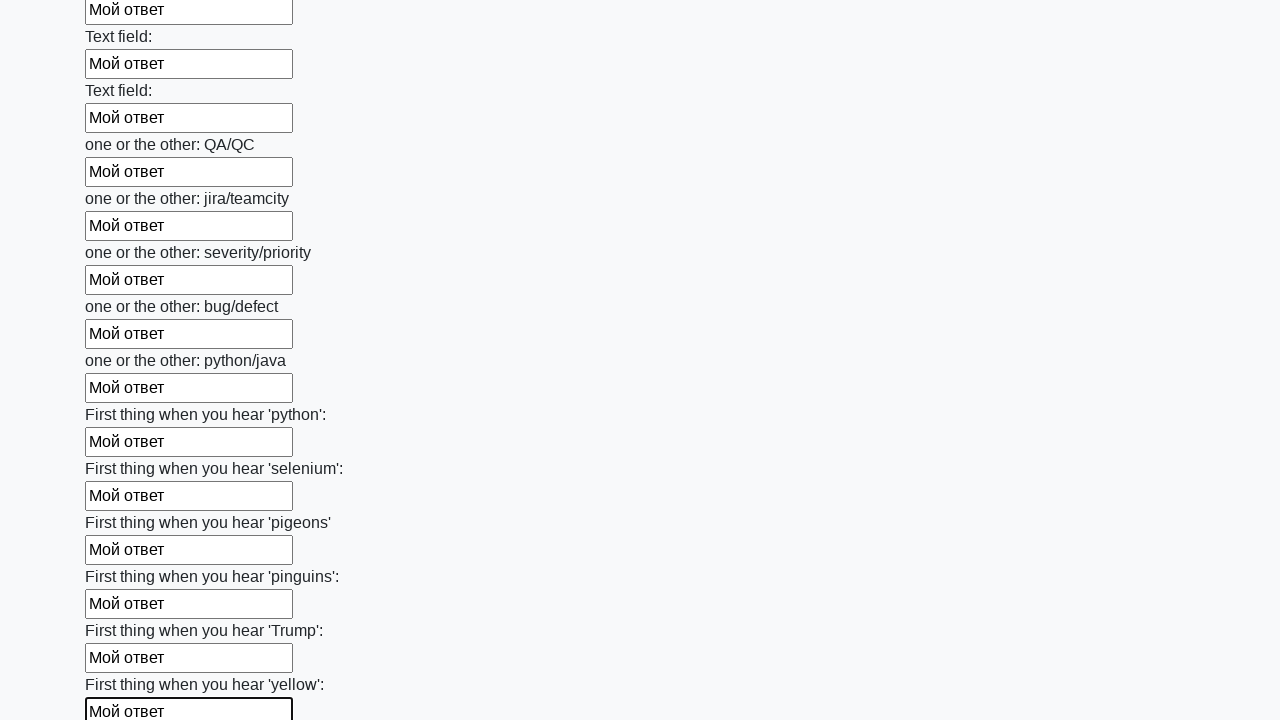

Filled input field with 'Мой ответ' on input >> nth=98
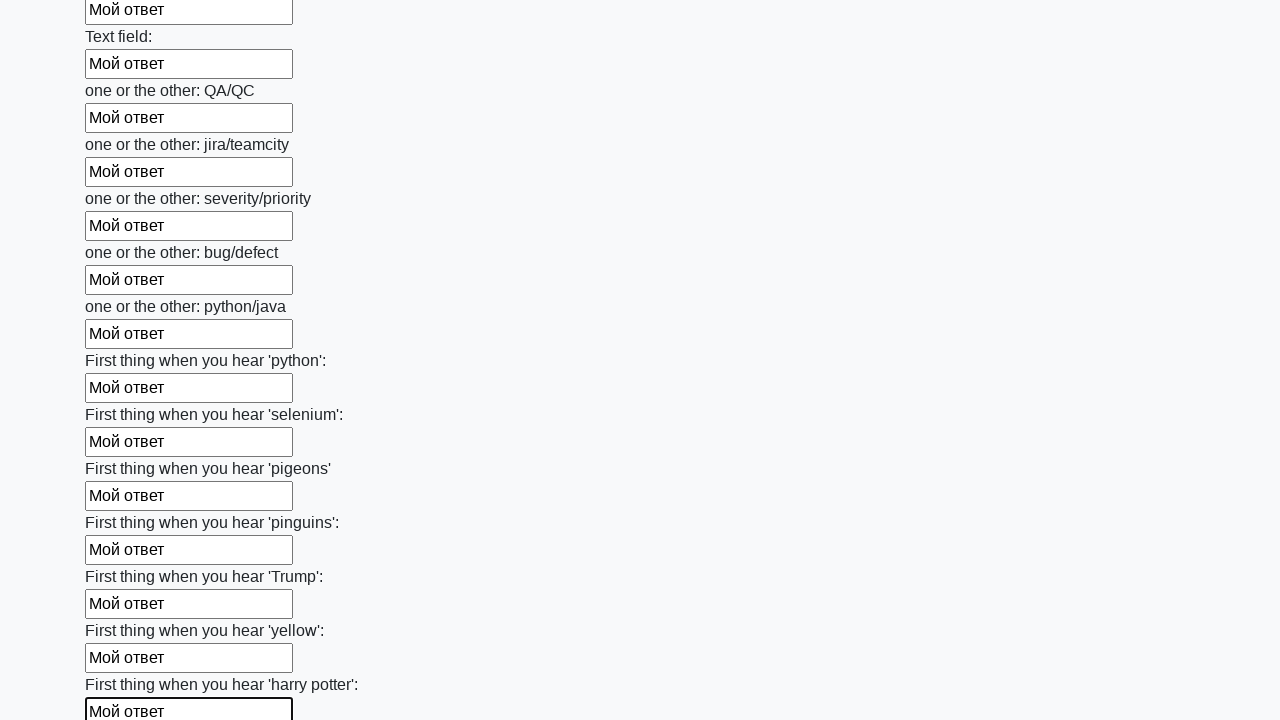

Filled input field with 'Мой ответ' on input >> nth=99
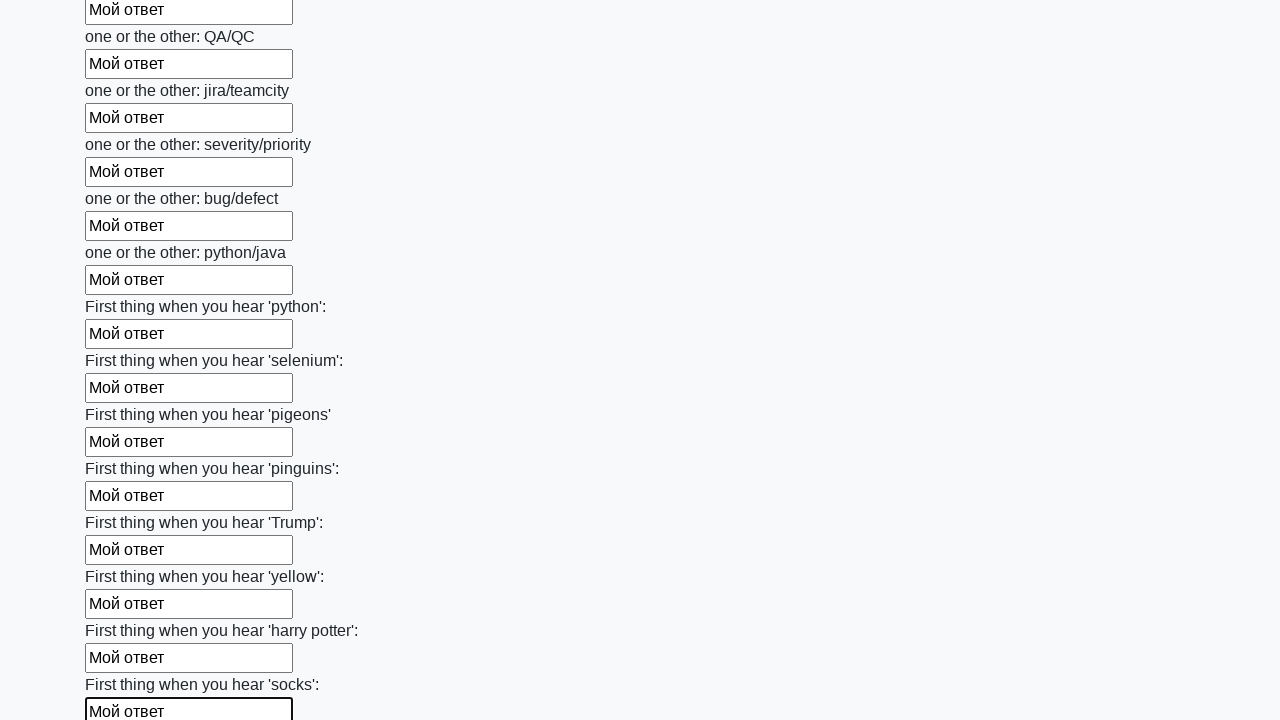

Clicked submit button to submit the form at (123, 611) on button.btn
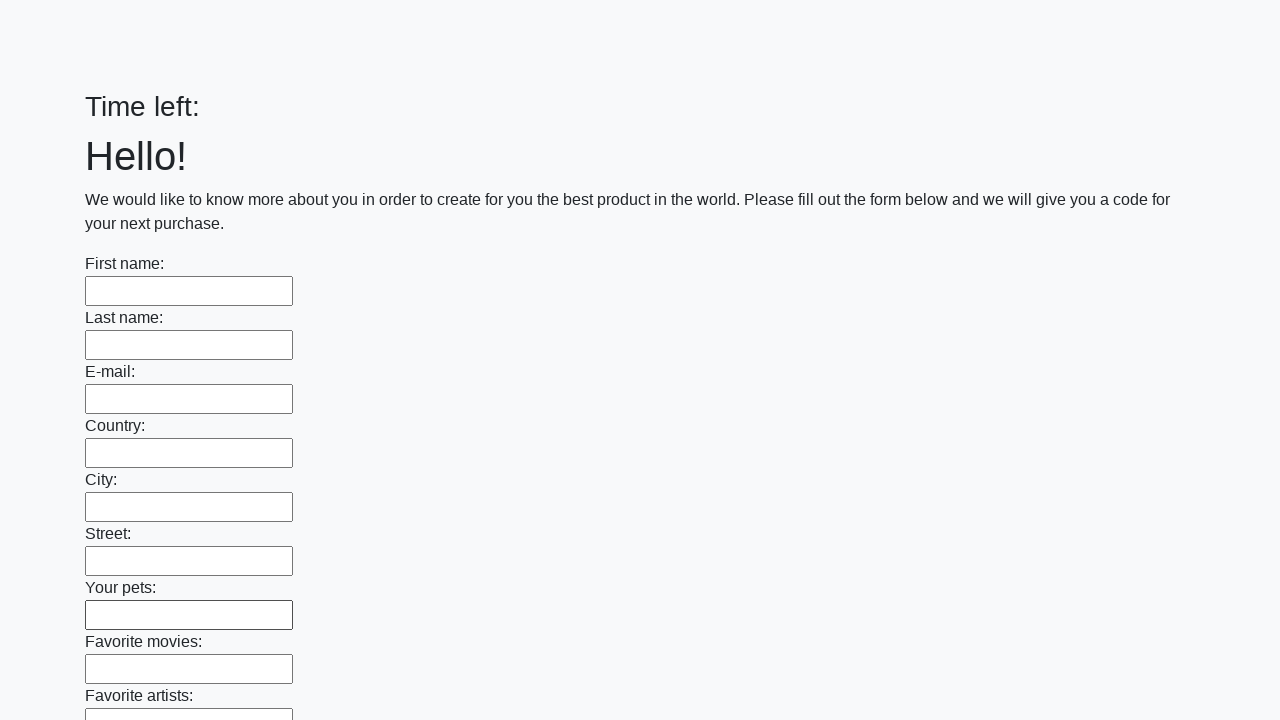

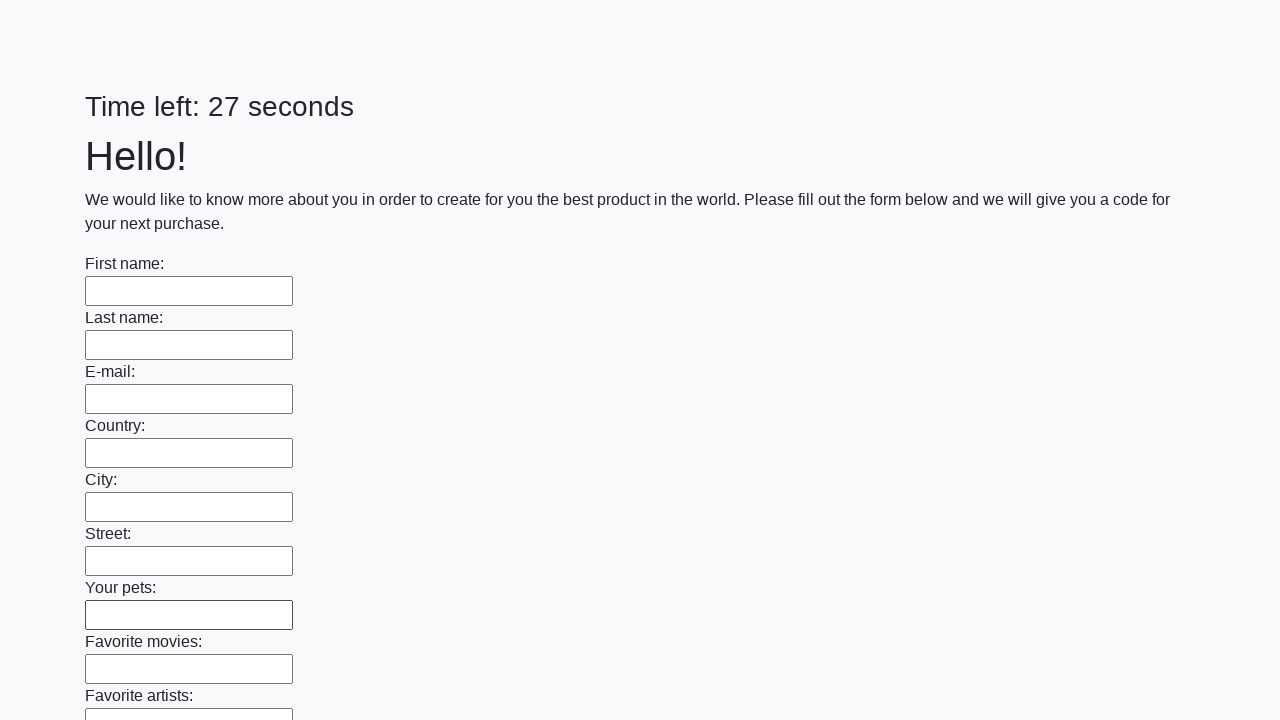